Plays the "1 to 50" game by clicking numbers in sequence from 1 to 50, mapping grid positions and clicking elements in order to complete the game.

Starting URL: http://zzzscore.com/1to50/en

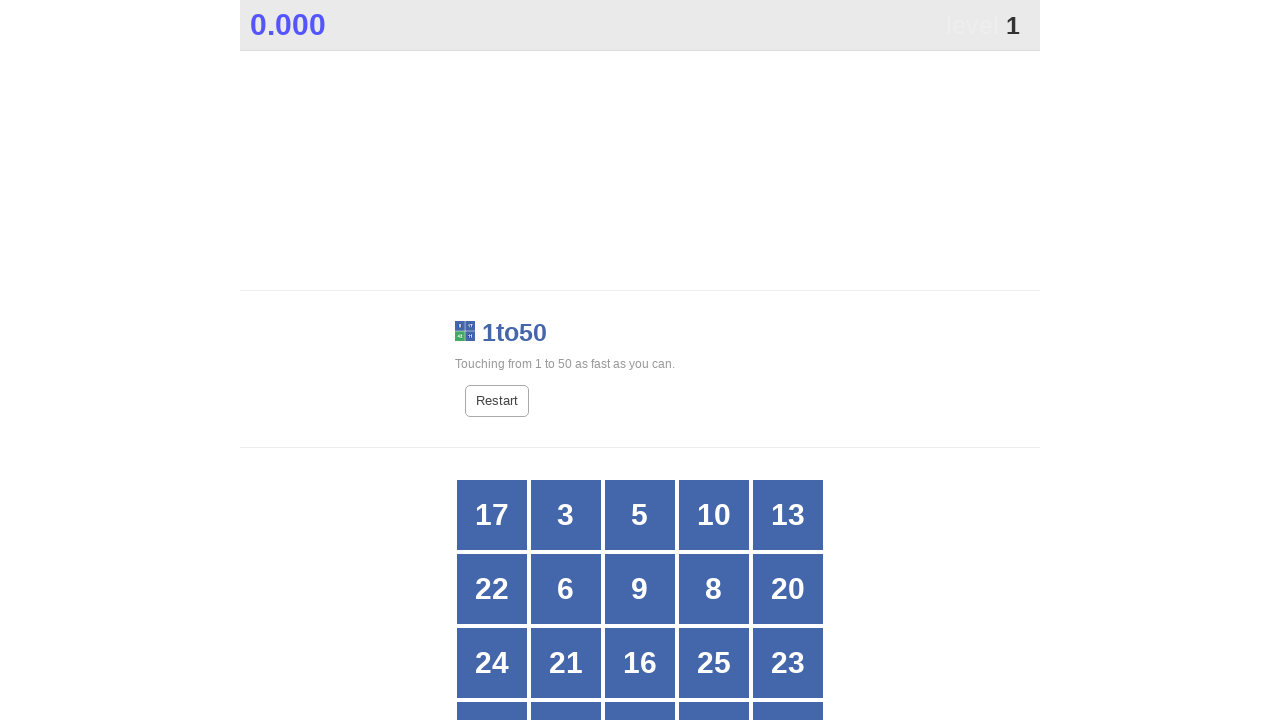

Retrieved text content from grid position 1
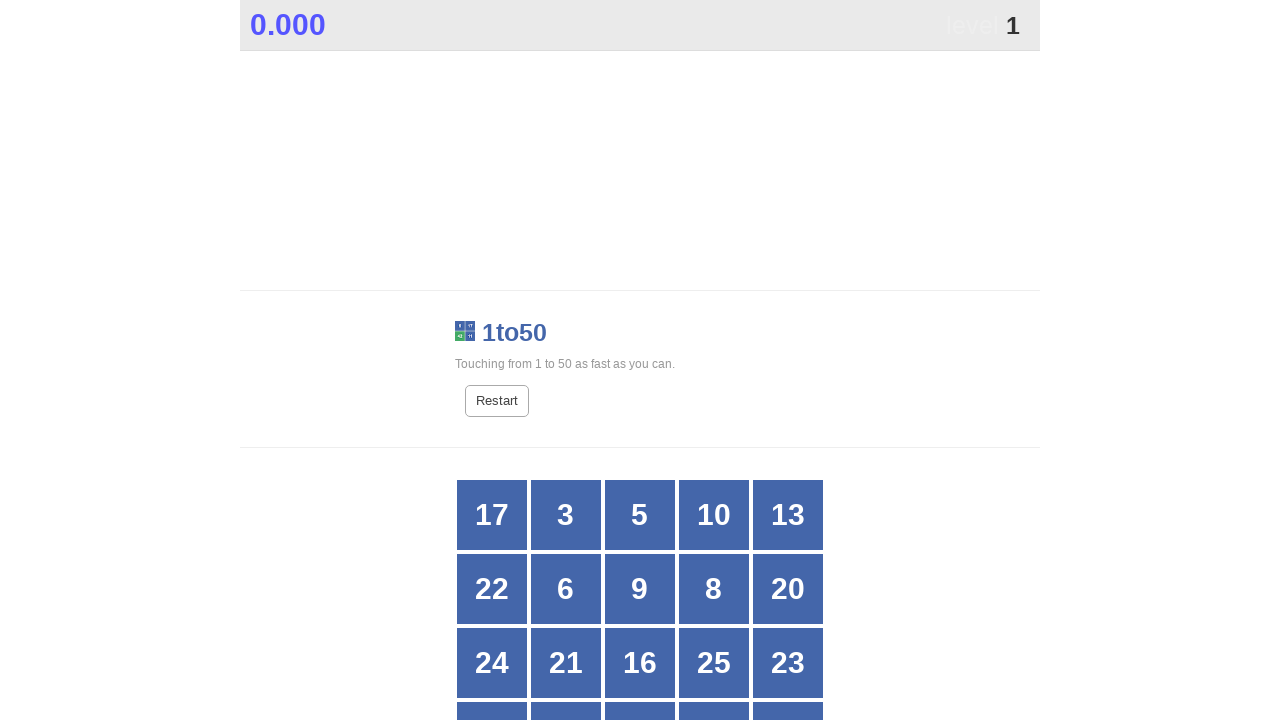

Retrieved text content from grid position 2
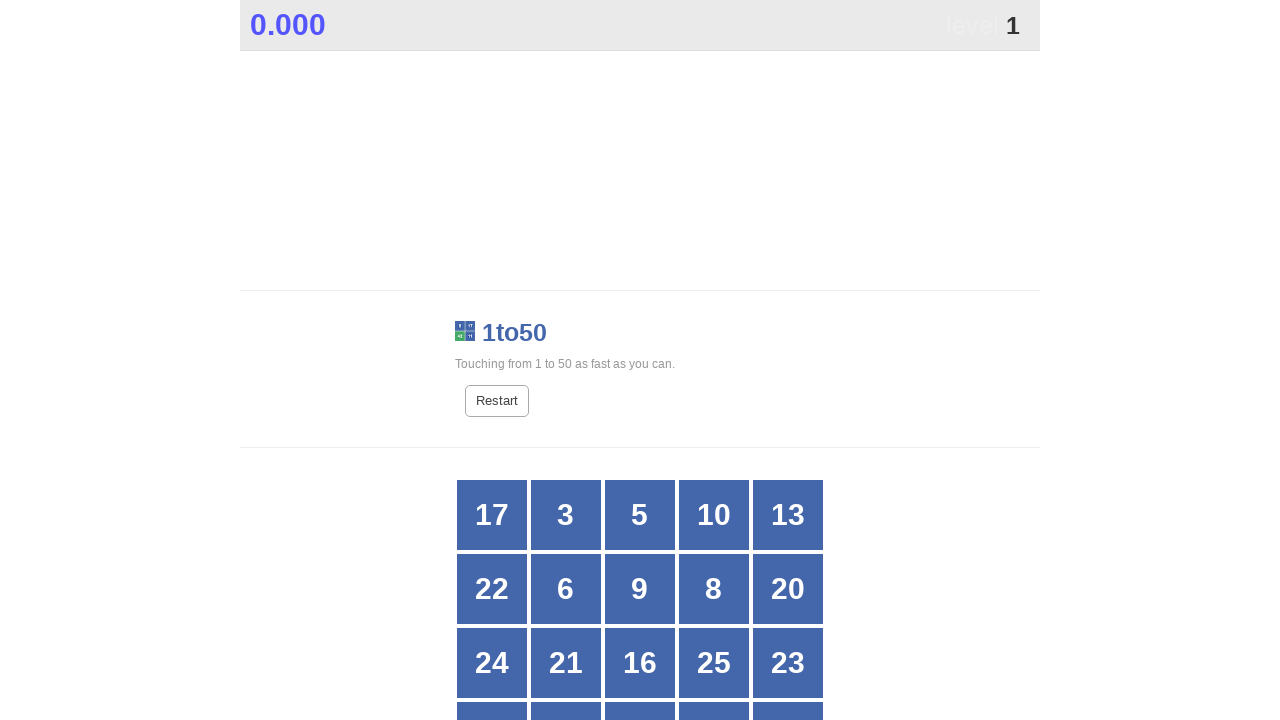

Retrieved text content from grid position 3
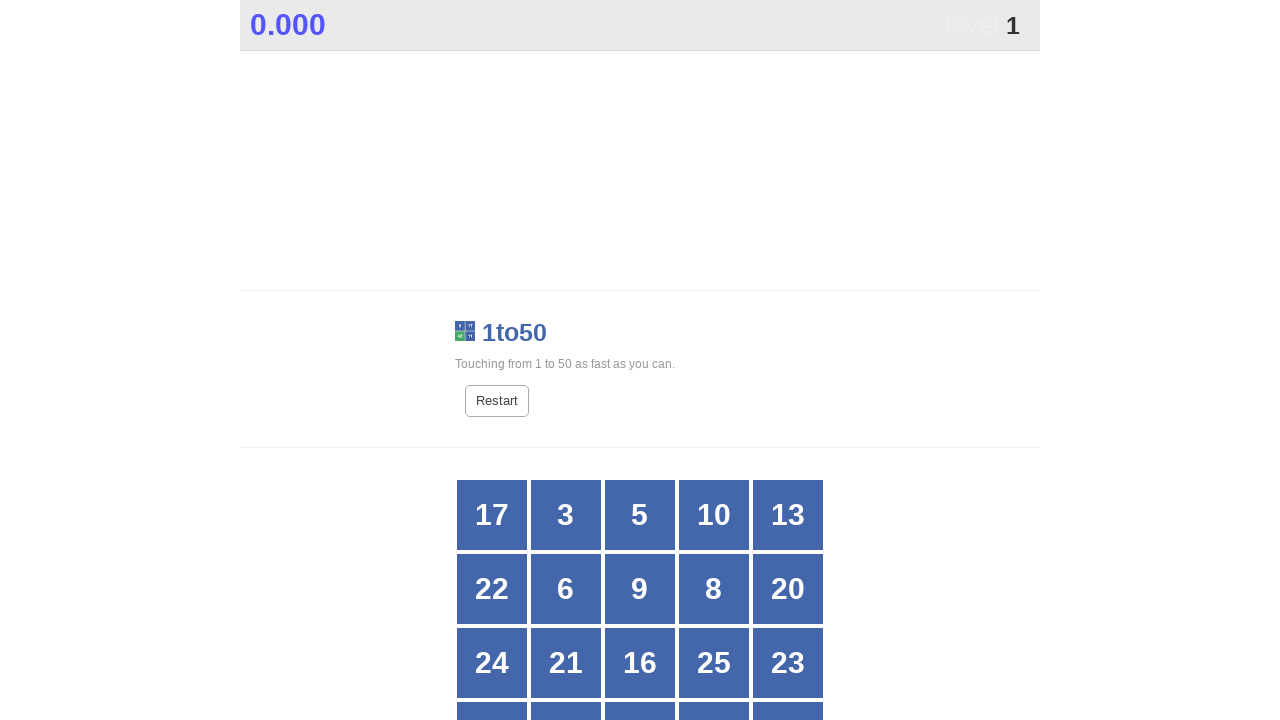

Retrieved text content from grid position 4
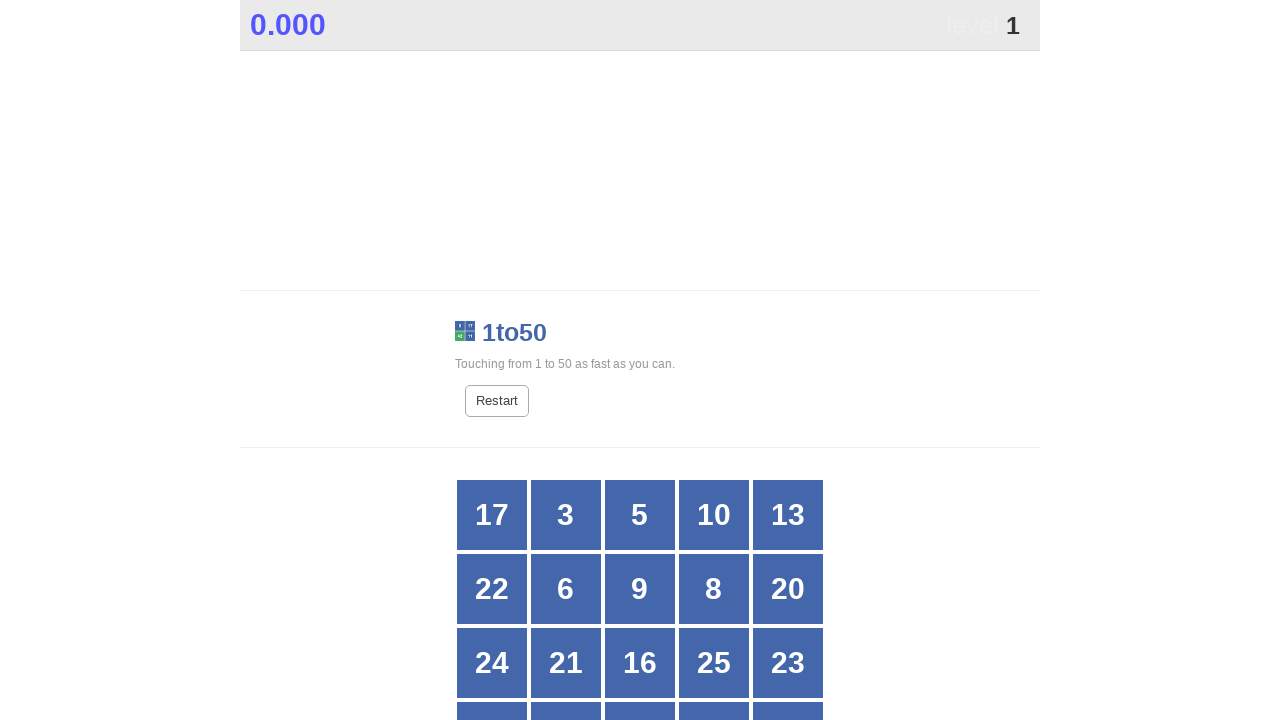

Retrieved text content from grid position 5
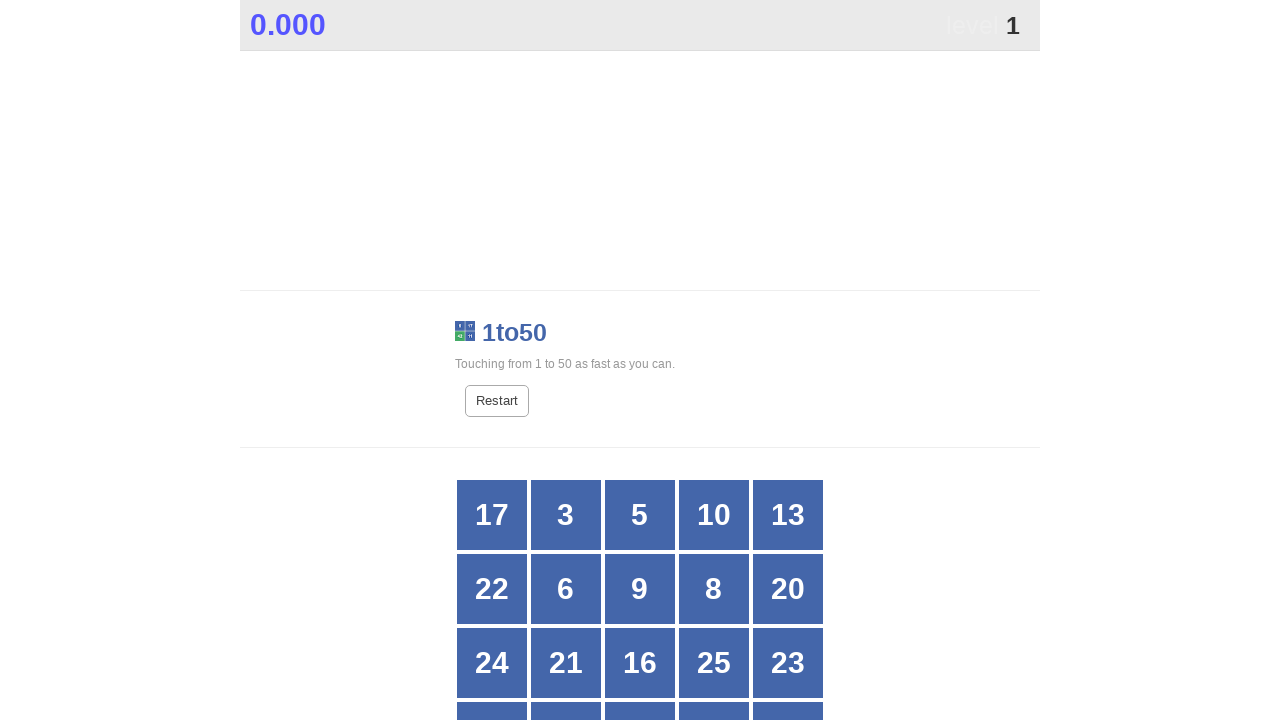

Retrieved text content from grid position 6
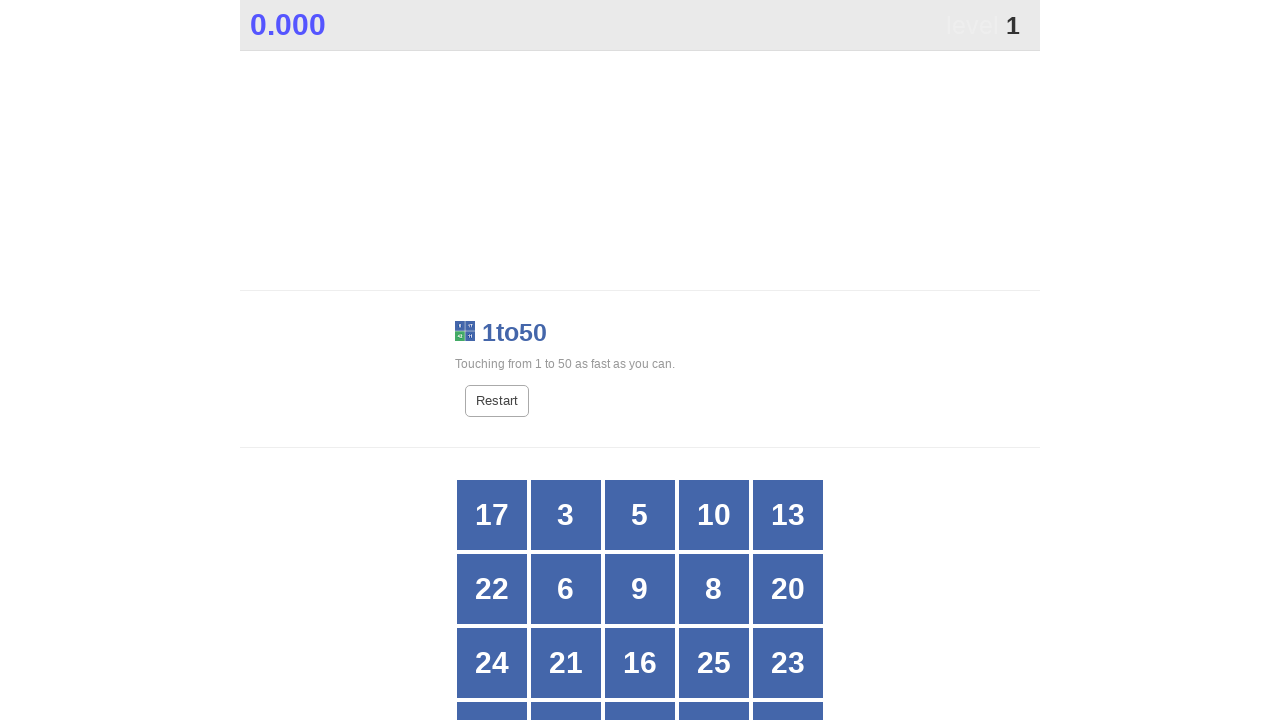

Retrieved text content from grid position 7
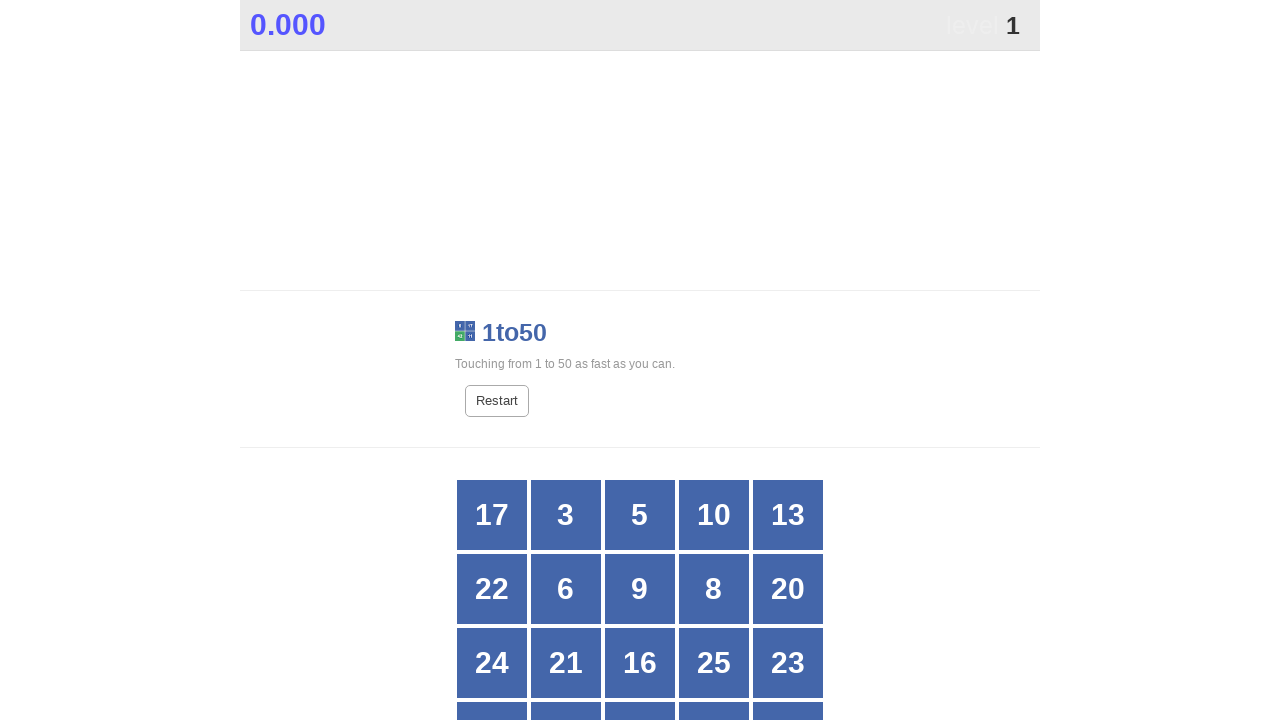

Retrieved text content from grid position 8
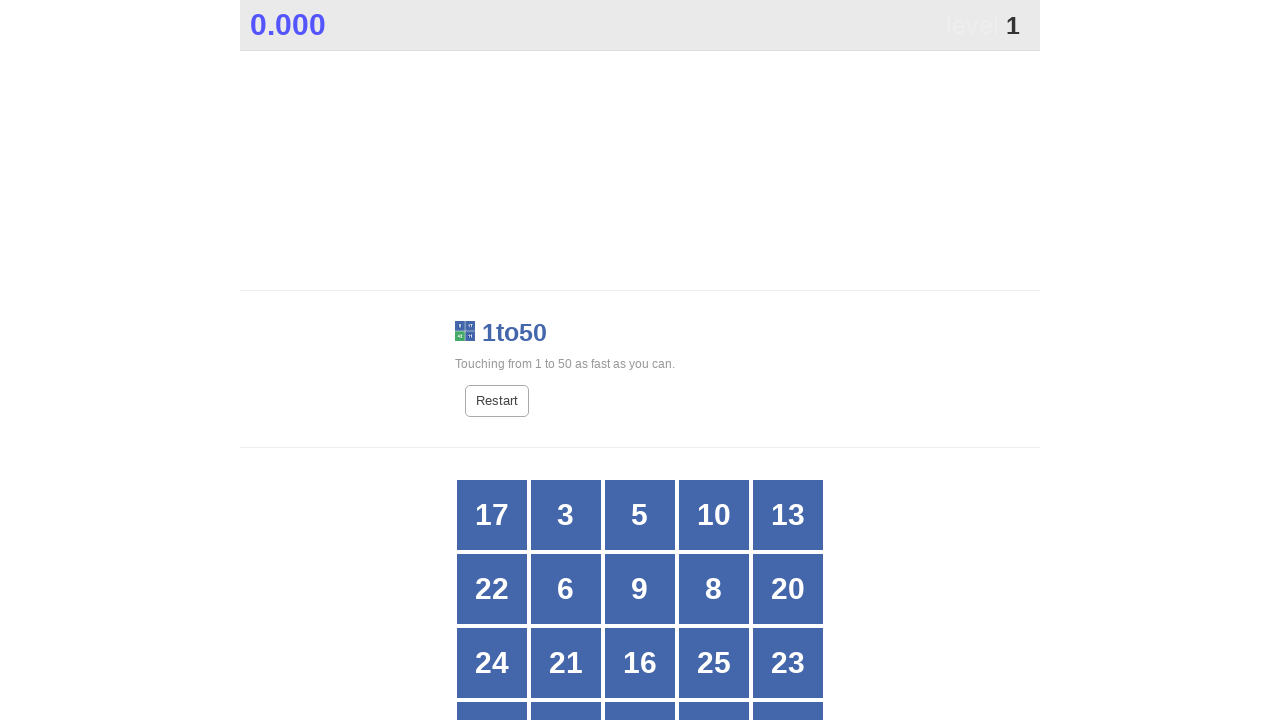

Retrieved text content from grid position 9
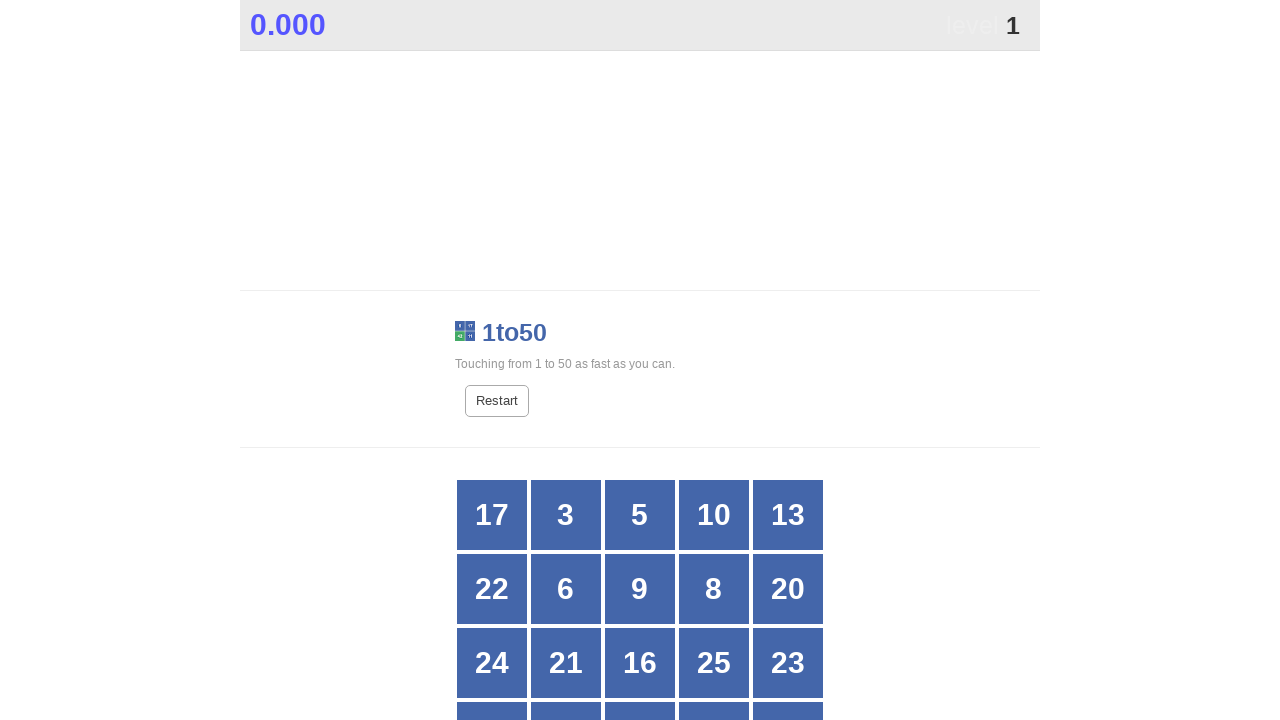

Retrieved text content from grid position 10
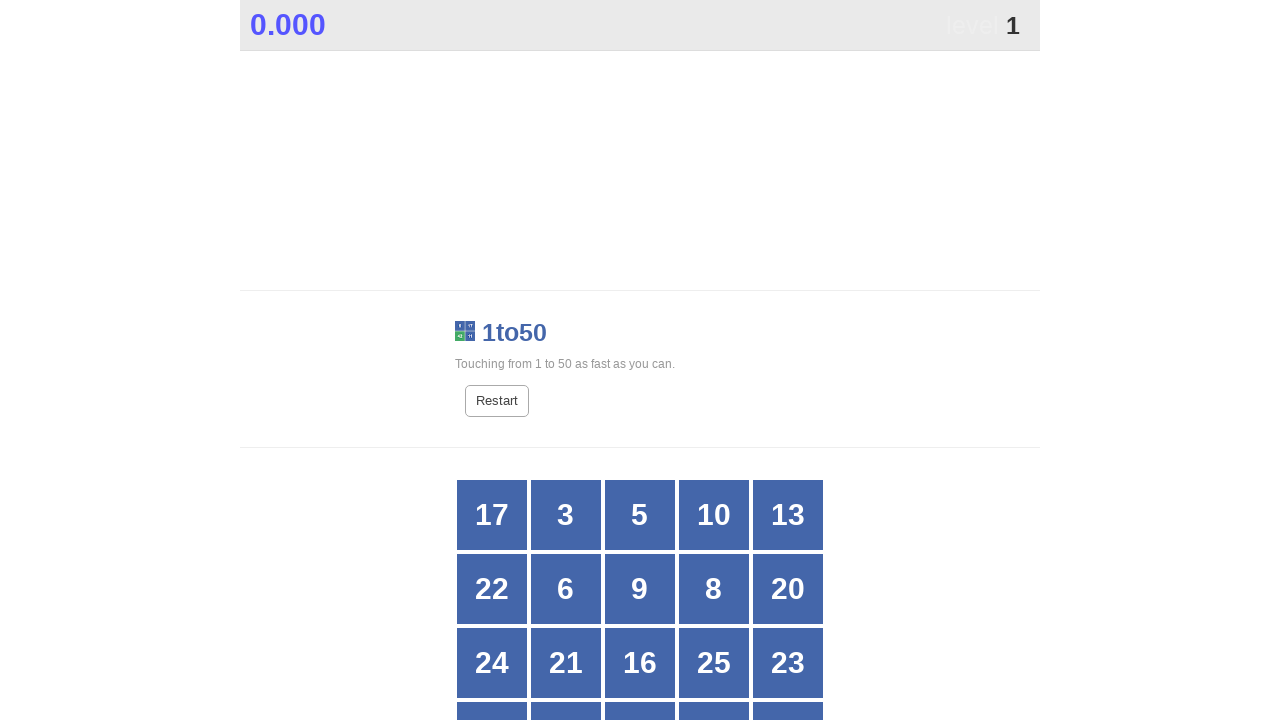

Retrieved text content from grid position 11
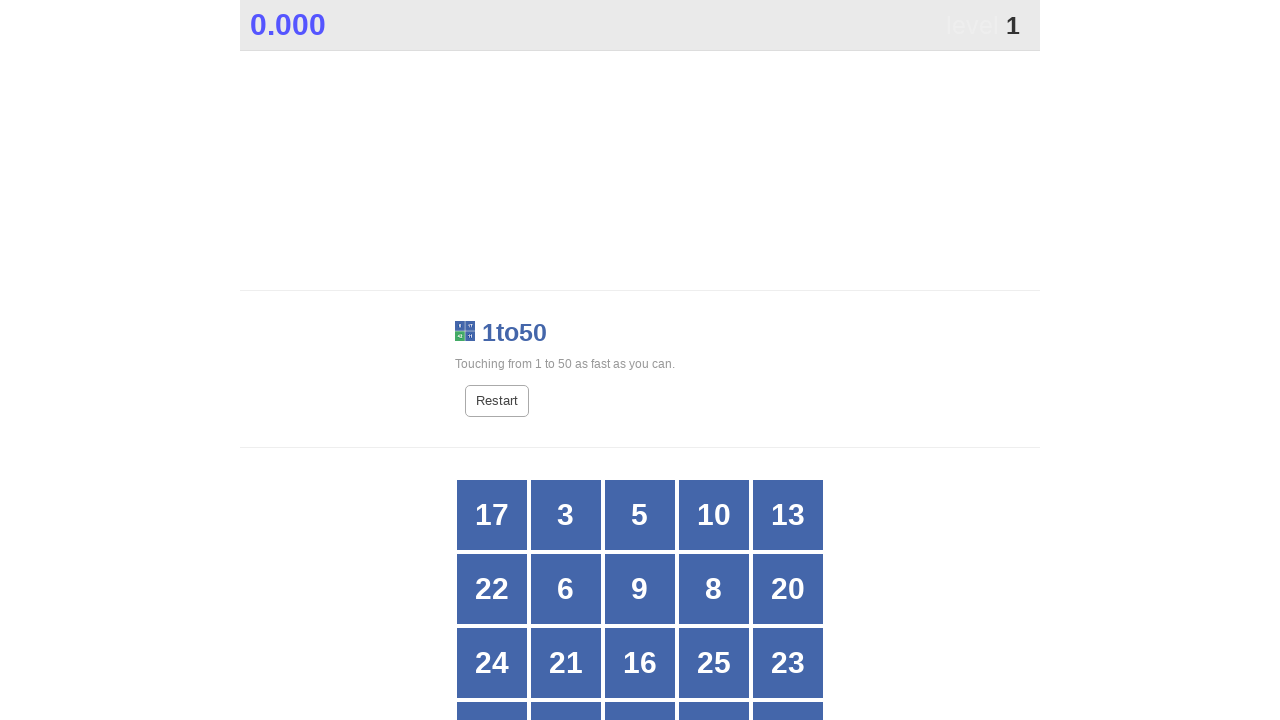

Retrieved text content from grid position 12
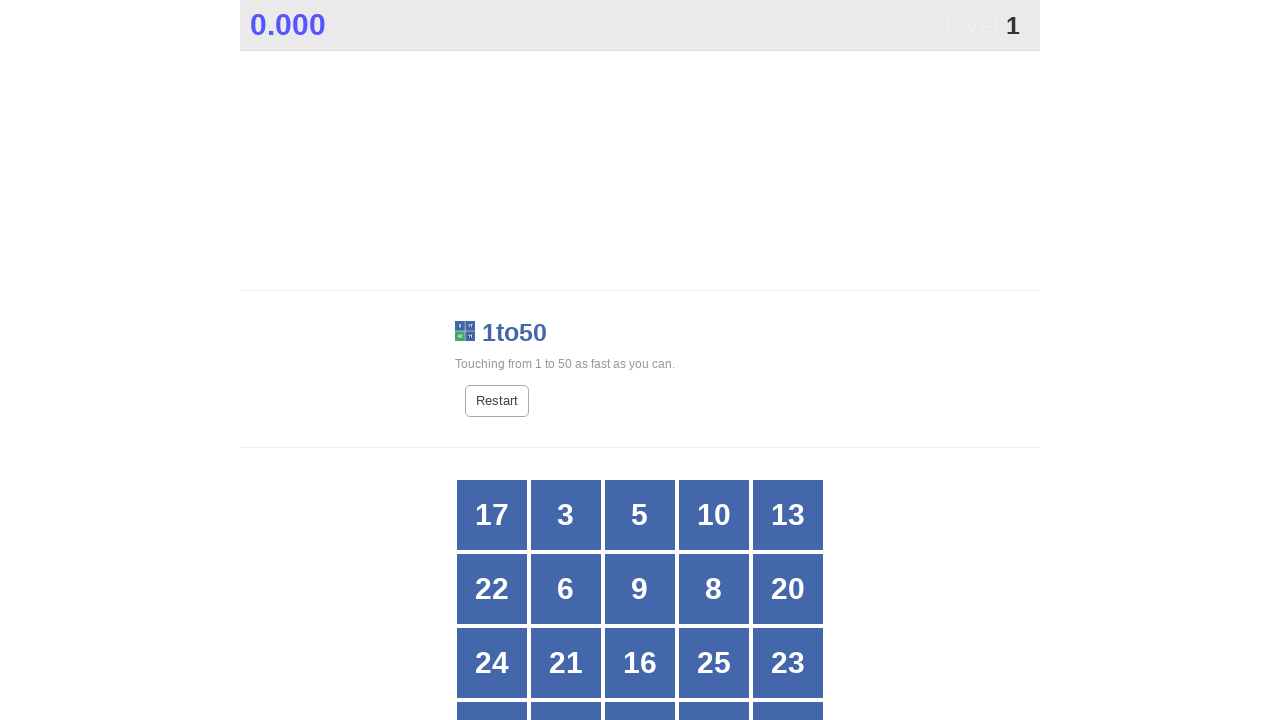

Retrieved text content from grid position 13
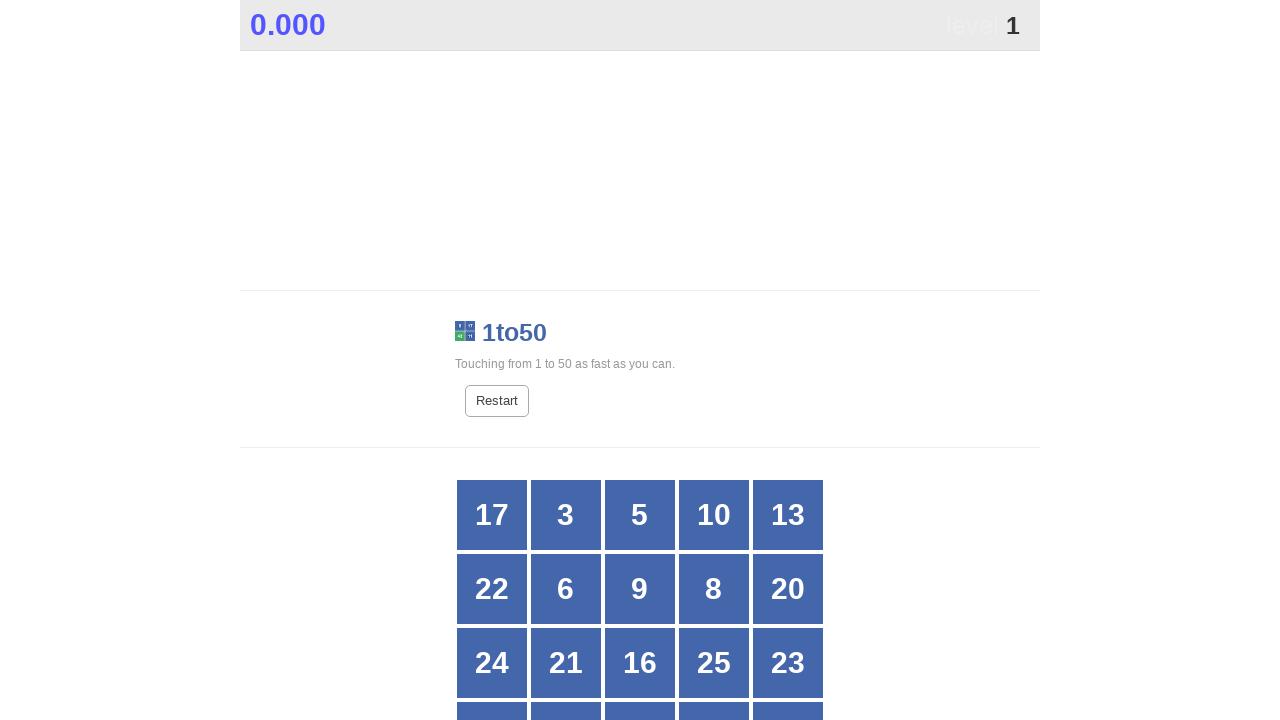

Retrieved text content from grid position 14
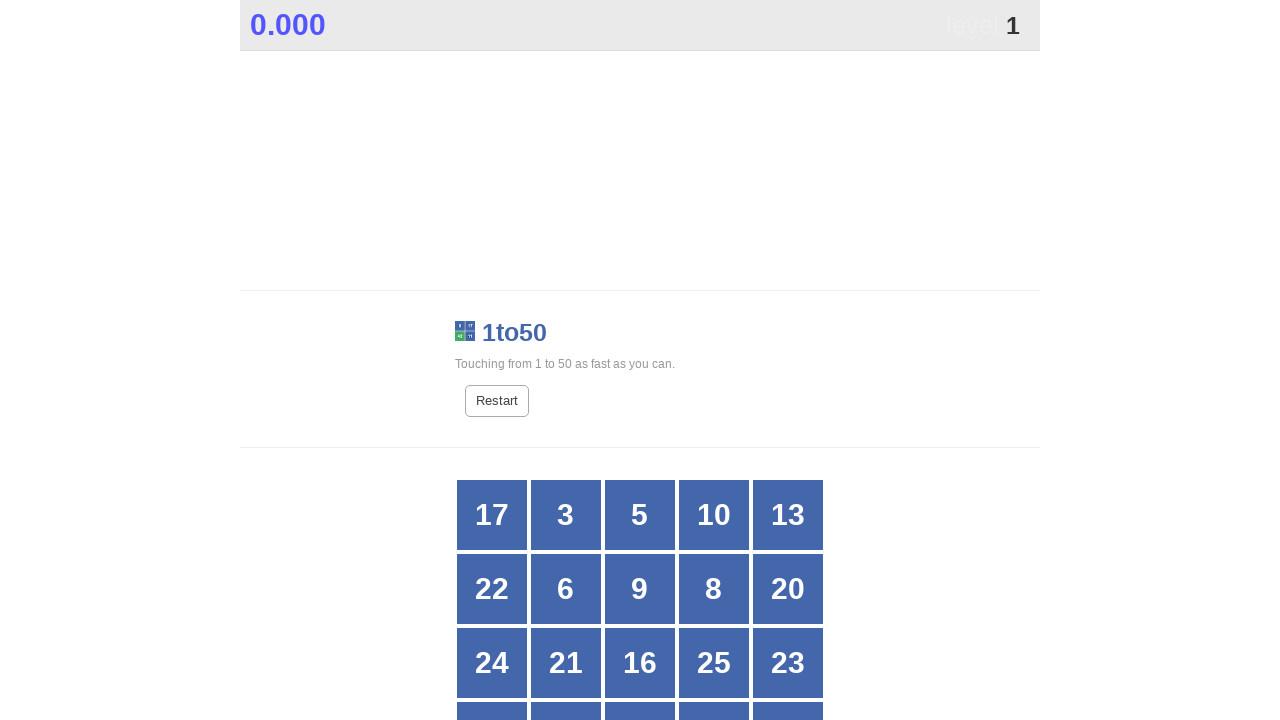

Retrieved text content from grid position 15
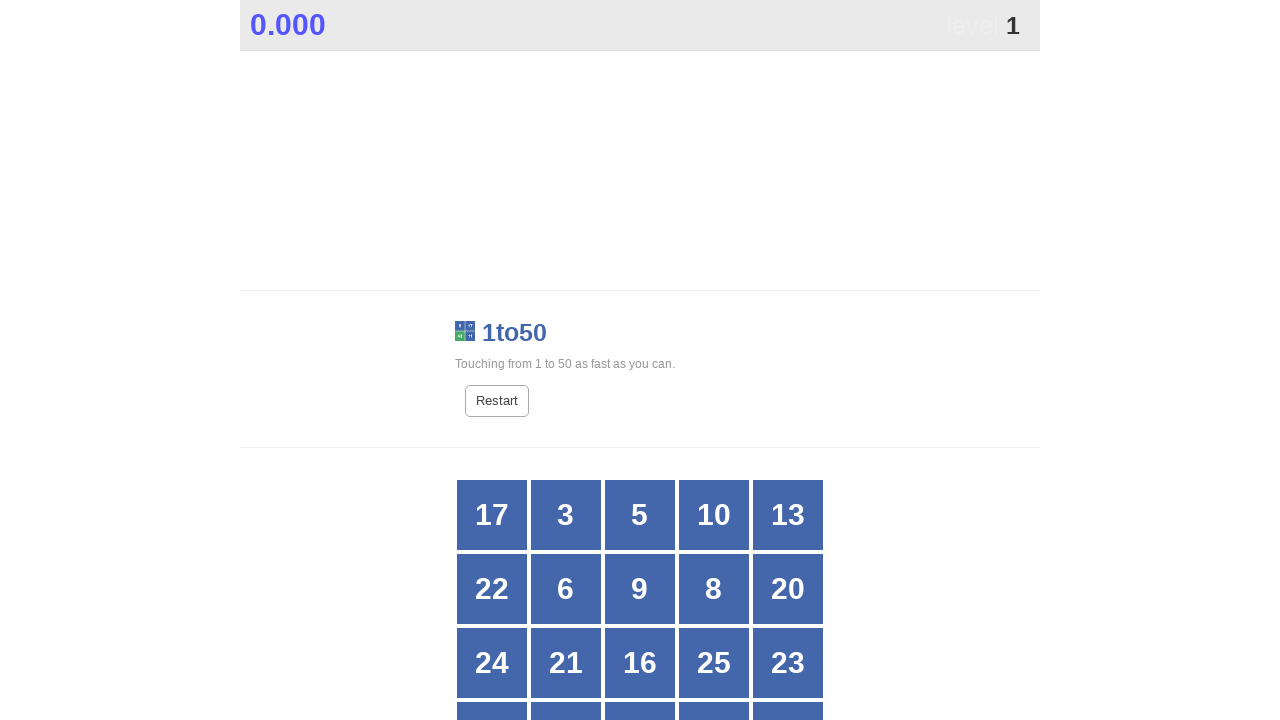

Retrieved text content from grid position 16
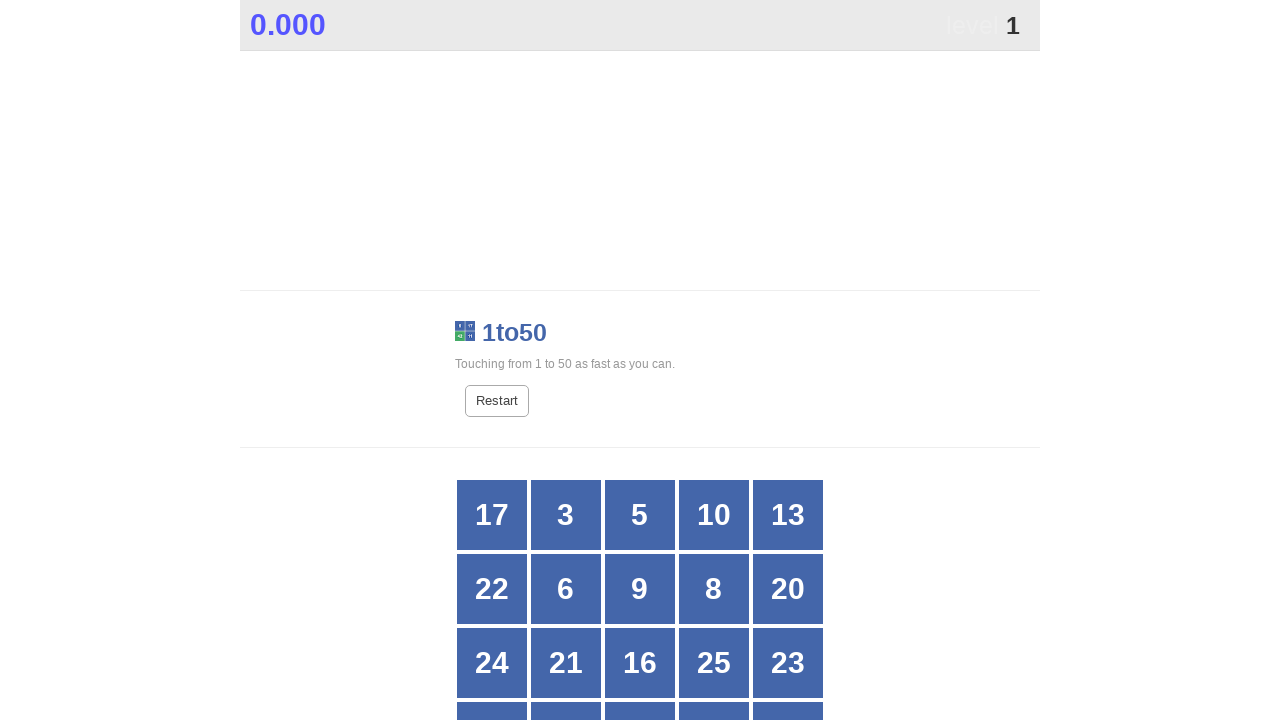

Retrieved text content from grid position 17
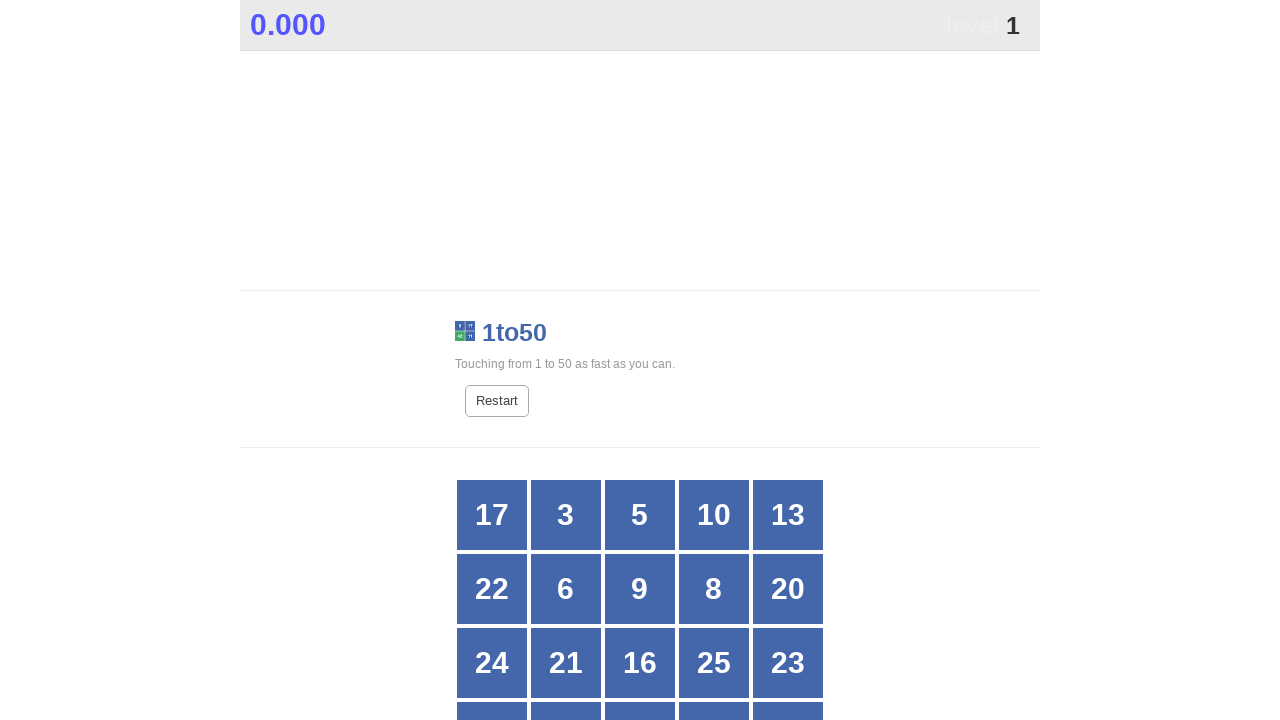

Retrieved text content from grid position 18
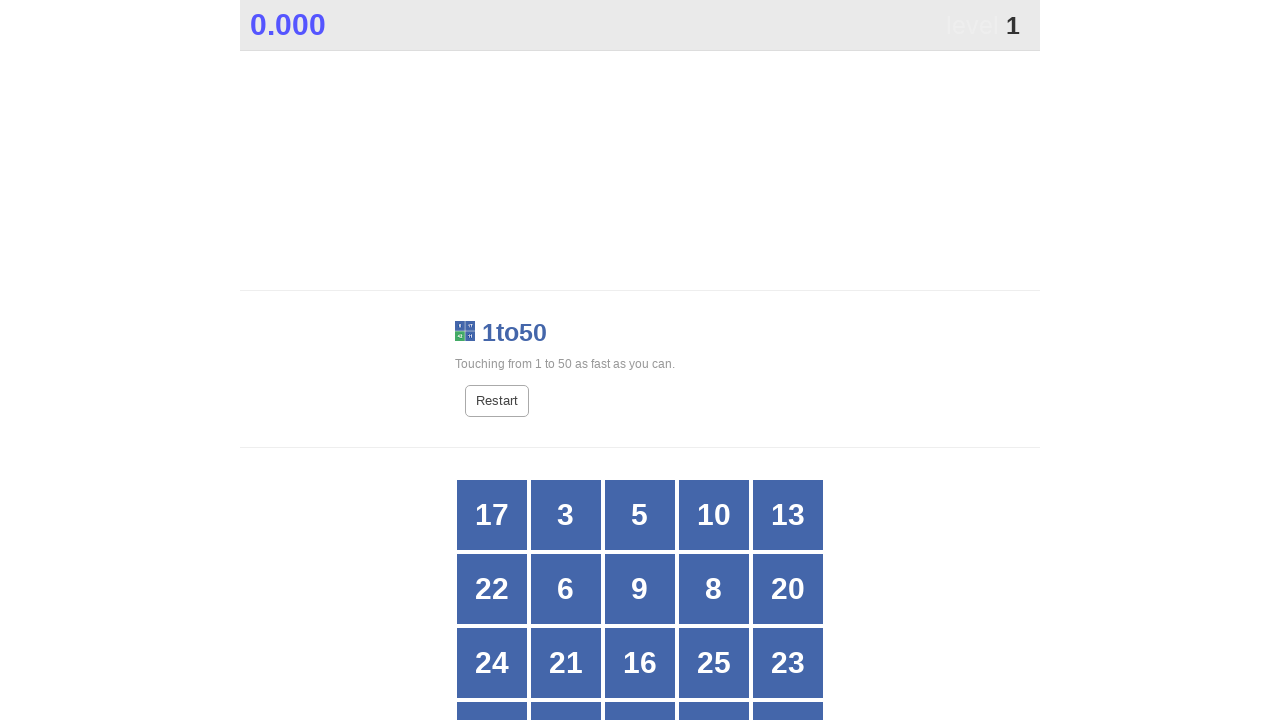

Retrieved text content from grid position 19
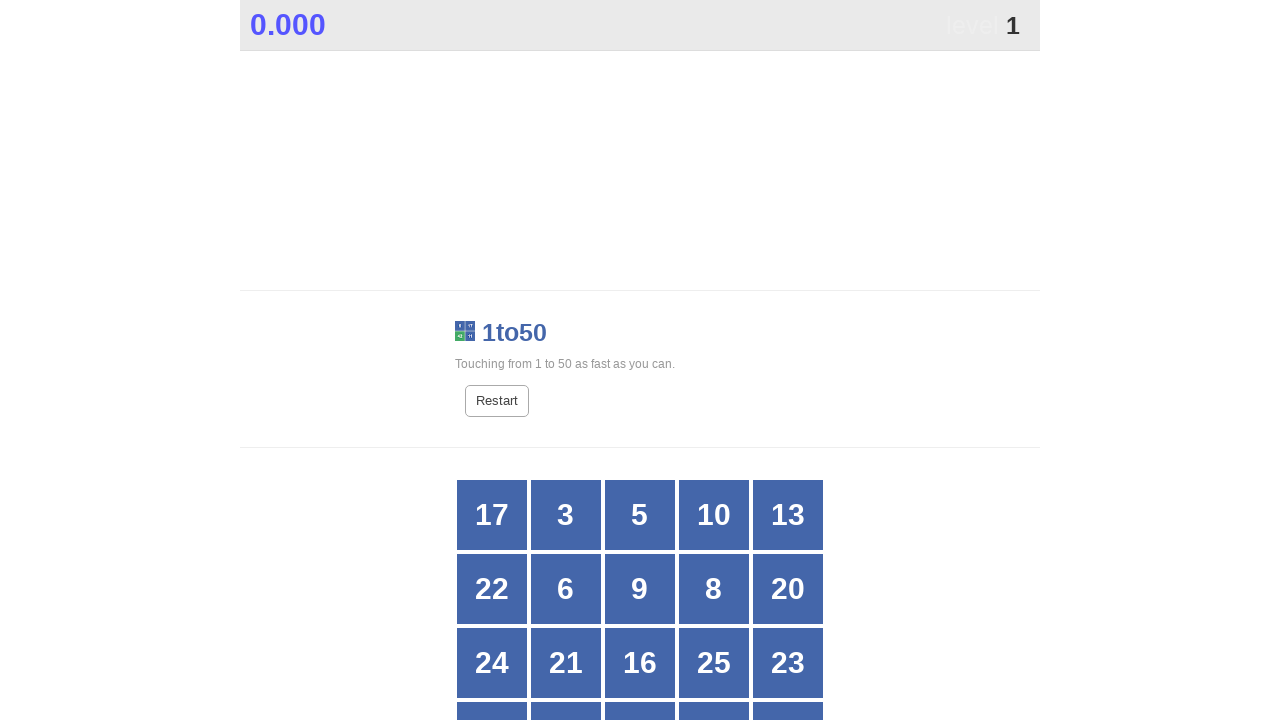

Retrieved text content from grid position 20
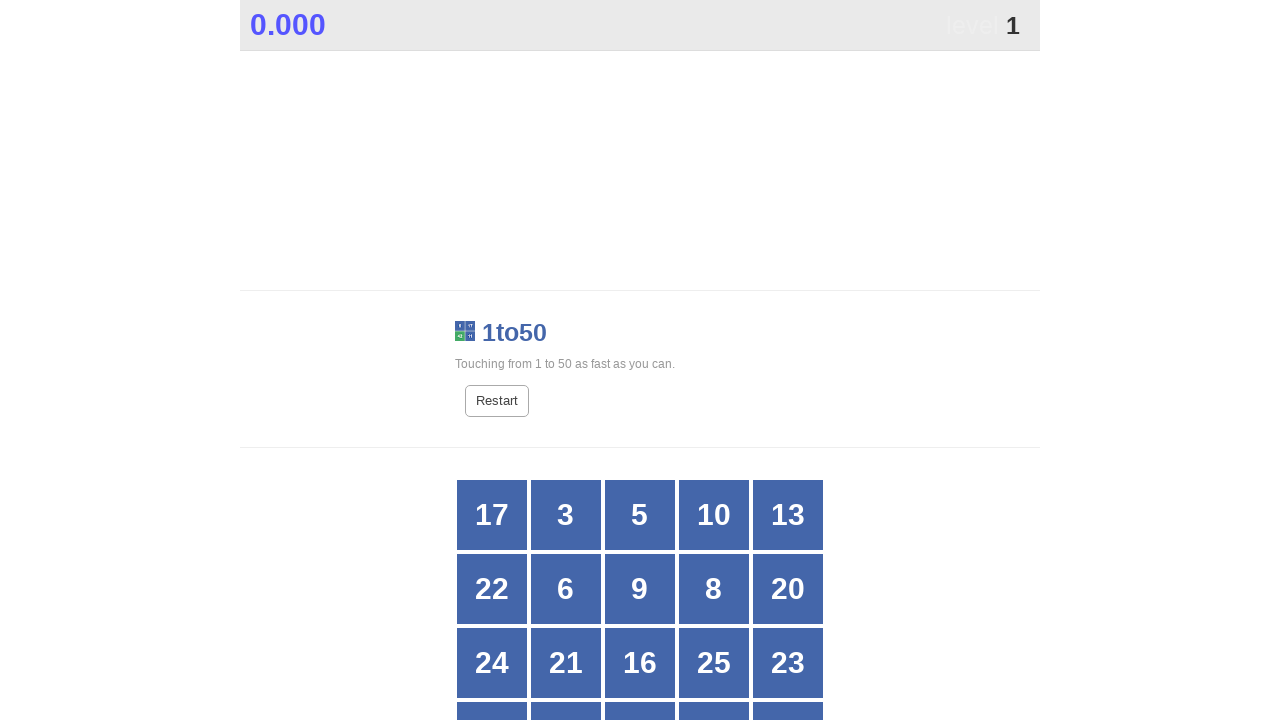

Retrieved text content from grid position 21
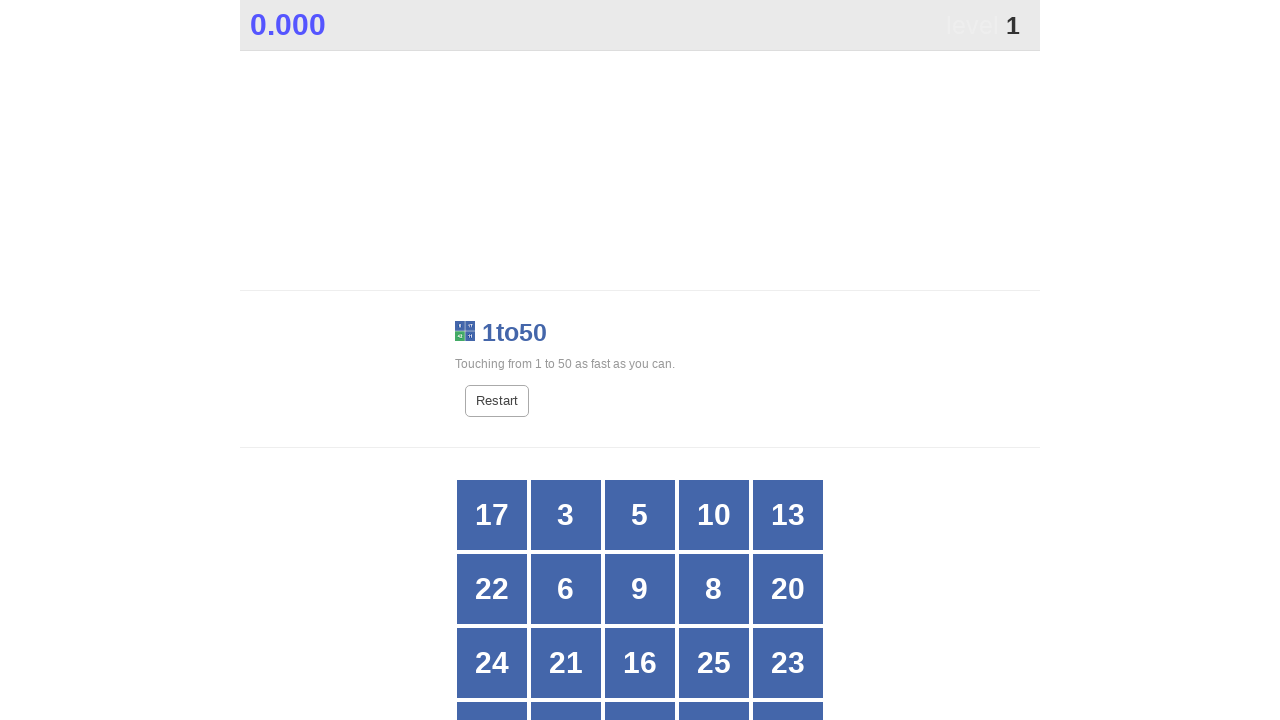

Retrieved text content from grid position 22
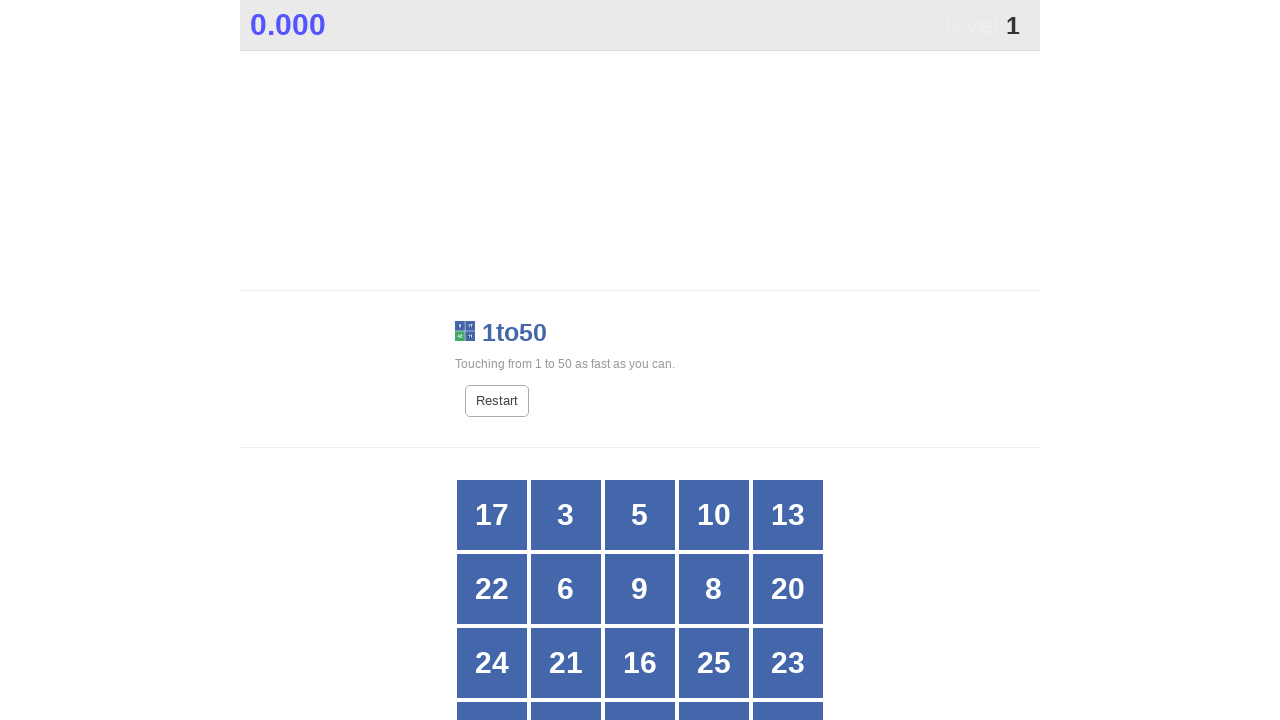

Retrieved text content from grid position 23
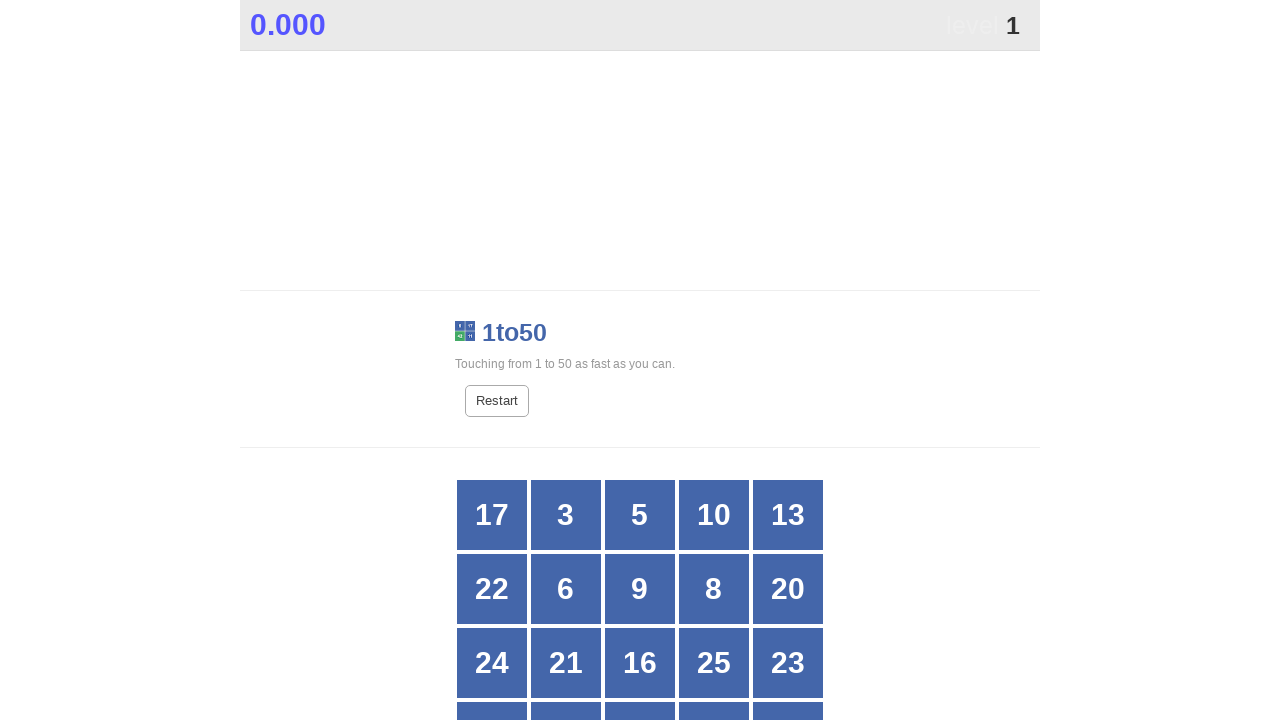

Retrieved text content from grid position 24
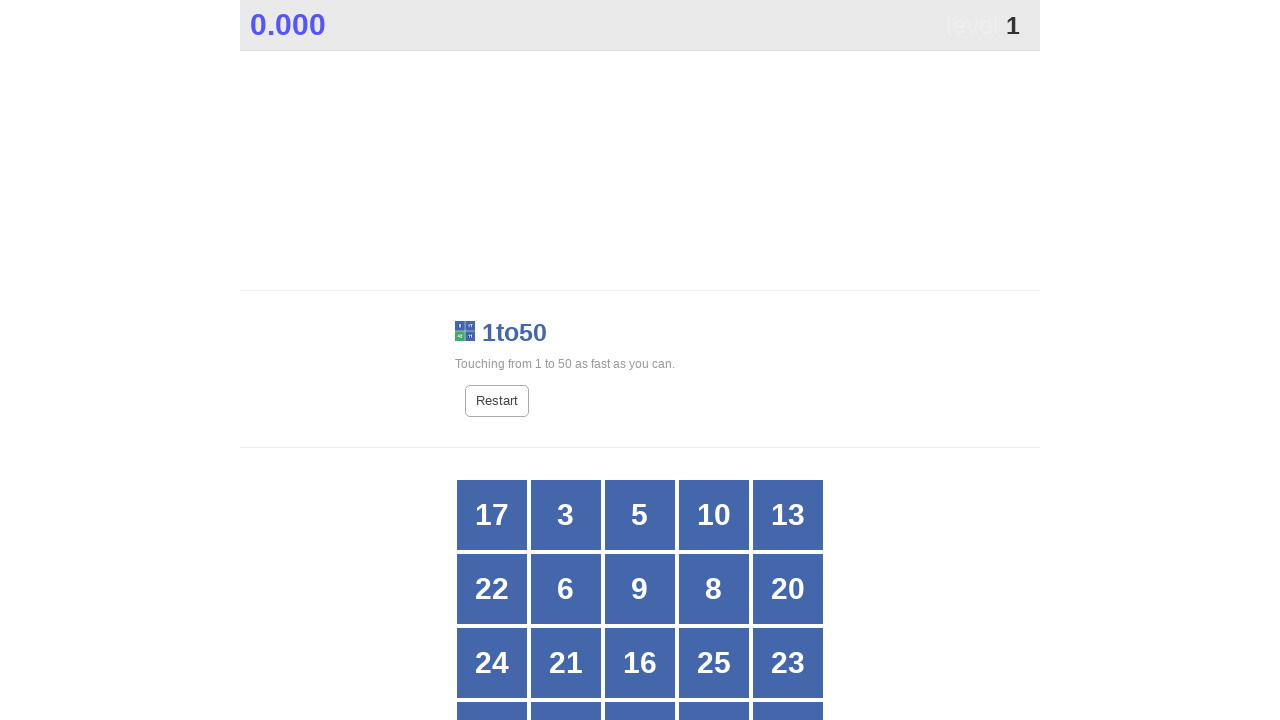

Retrieved text content from grid position 25
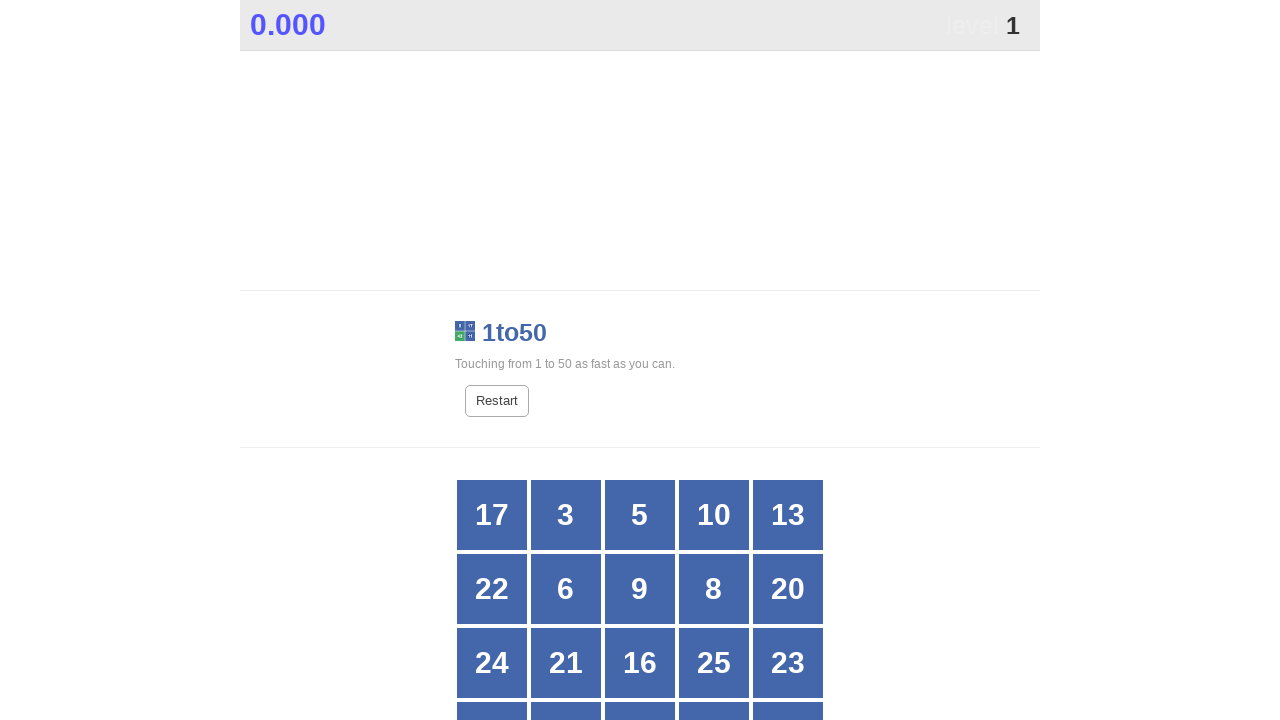

Clicked number 1 at grid position 19 at (714, 671) on #grid > div:nth-child(19) > .box
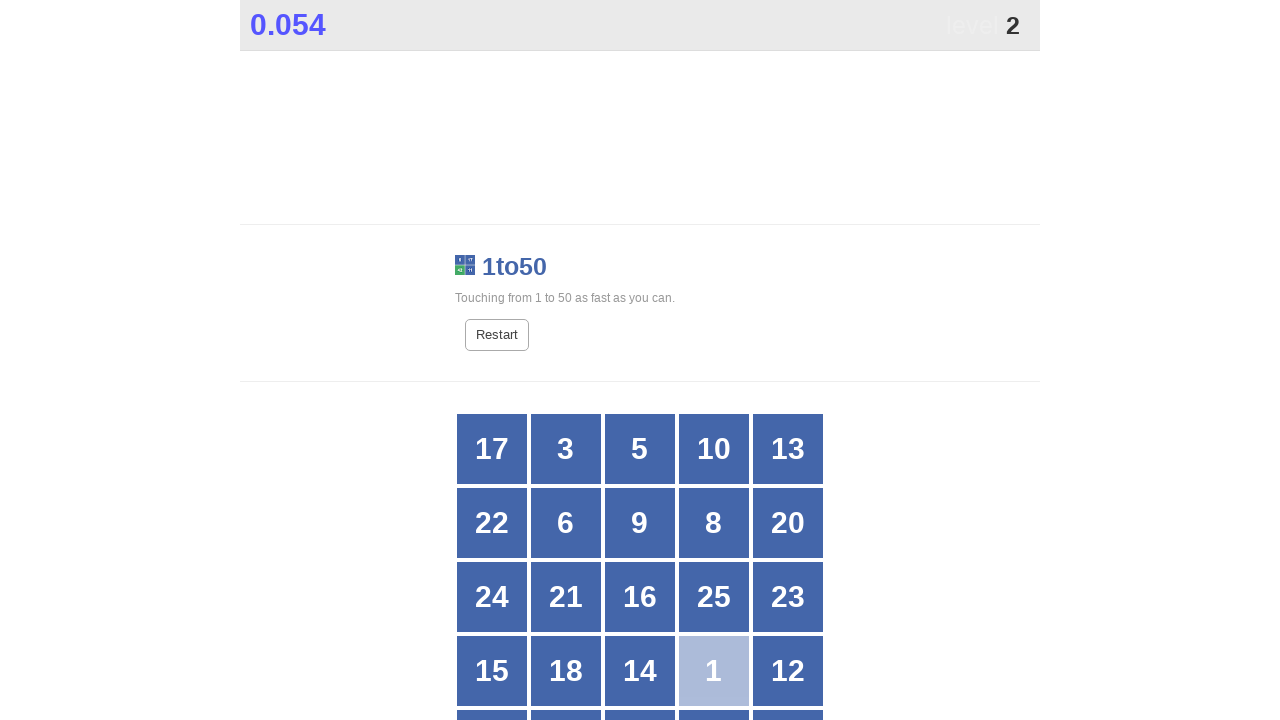

Waited for grid position 19 to update with new number
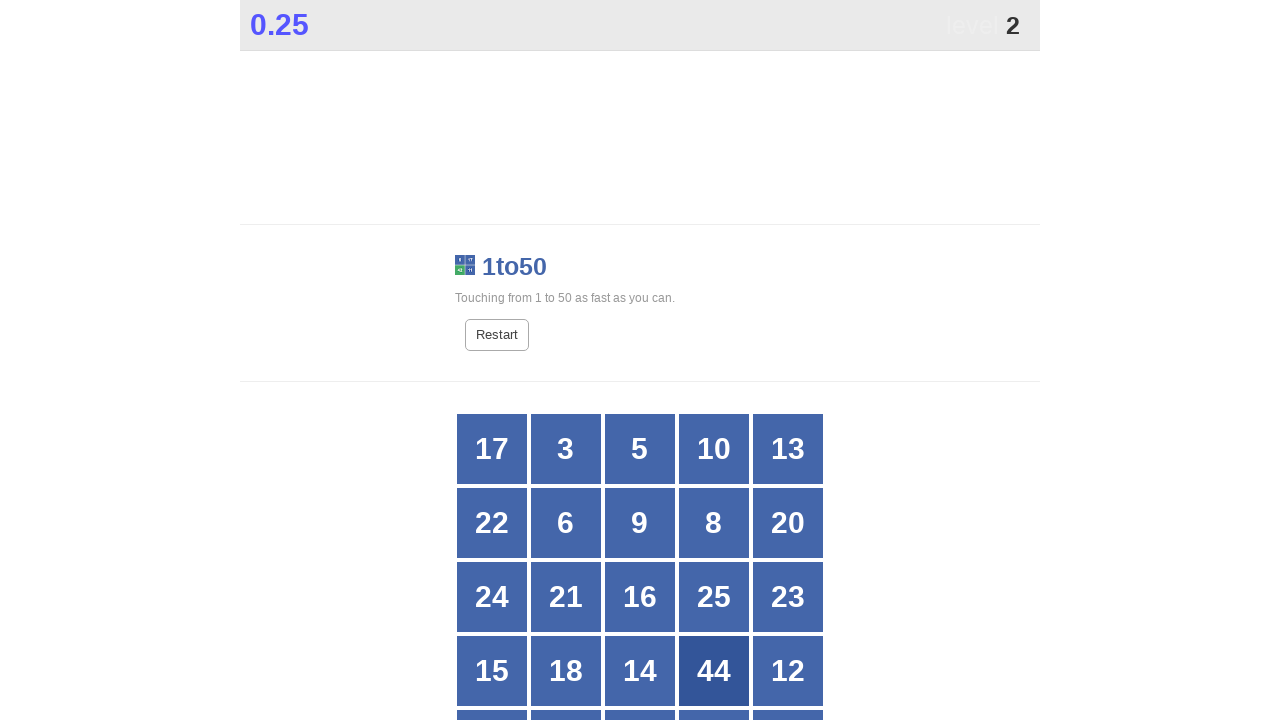

Retrieved updated text content from grid position 19
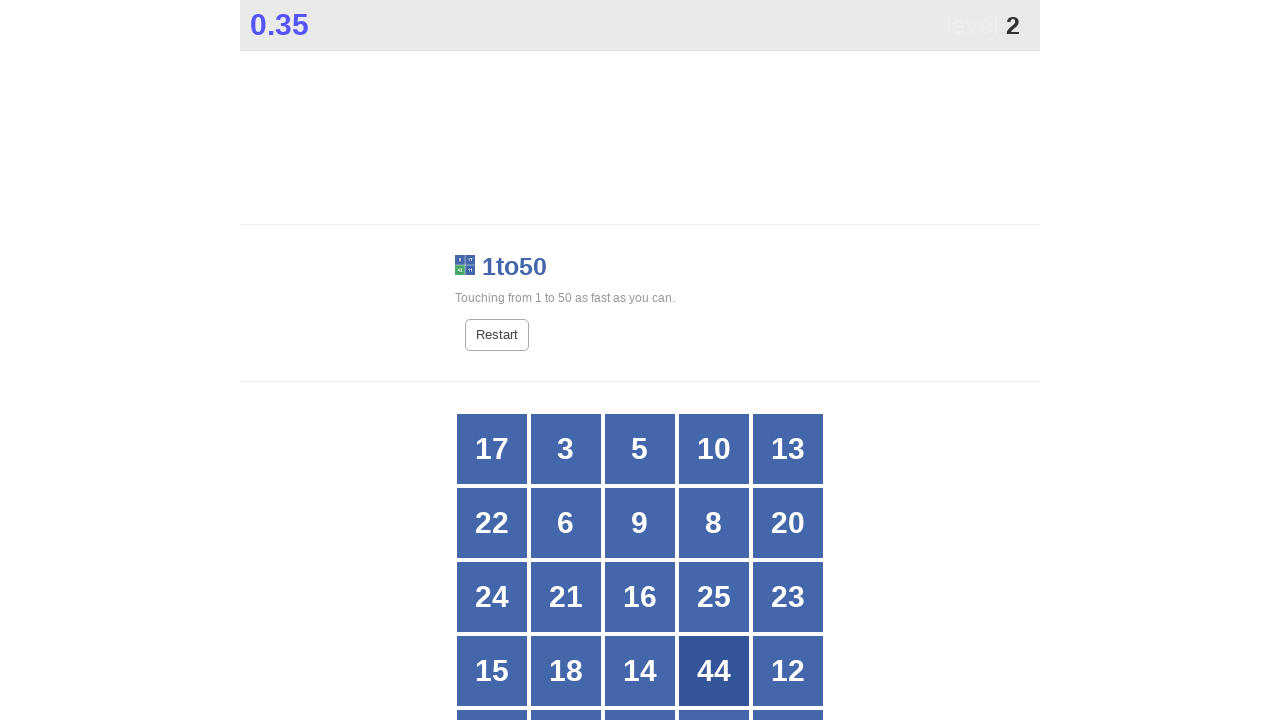

Clicked number 2 at grid position 24 at (714, 671) on #grid > div:nth-child(24) > .box
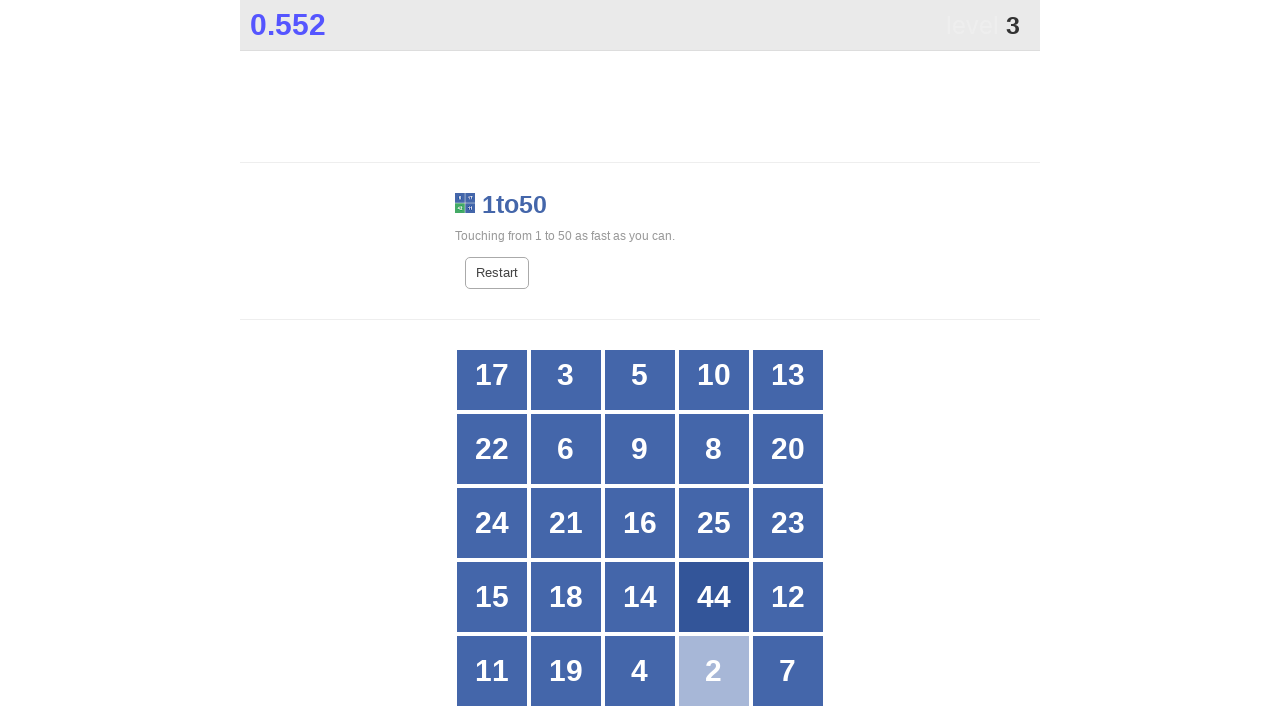

Waited for grid position 24 to update with new number
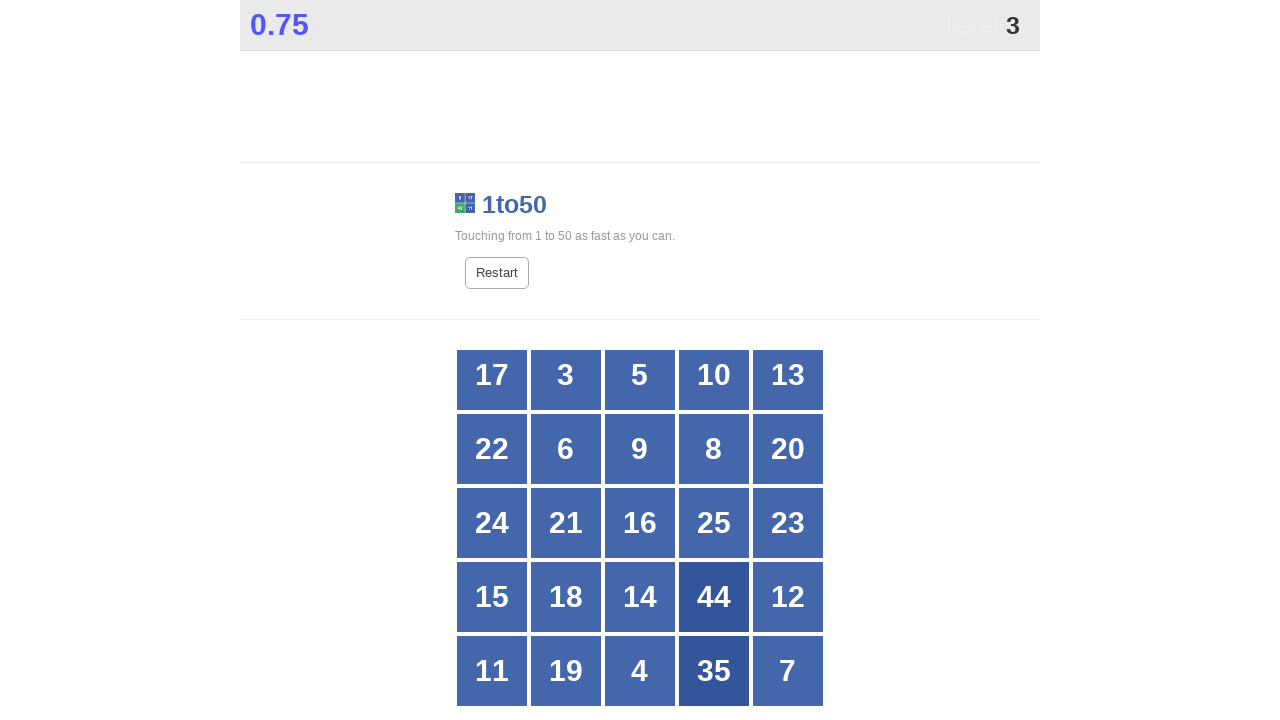

Retrieved updated text content from grid position 24
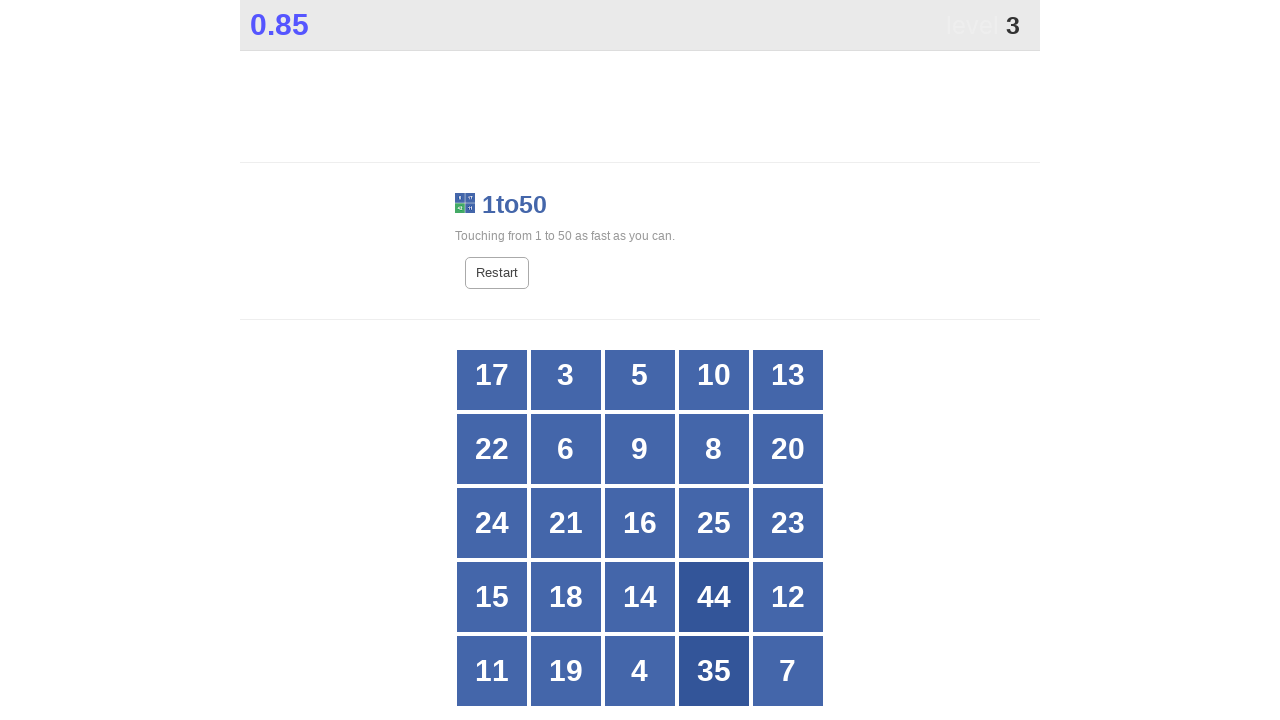

Clicked number 3 at grid position 2 at (566, 387) on #grid > div:nth-child(2) > .box
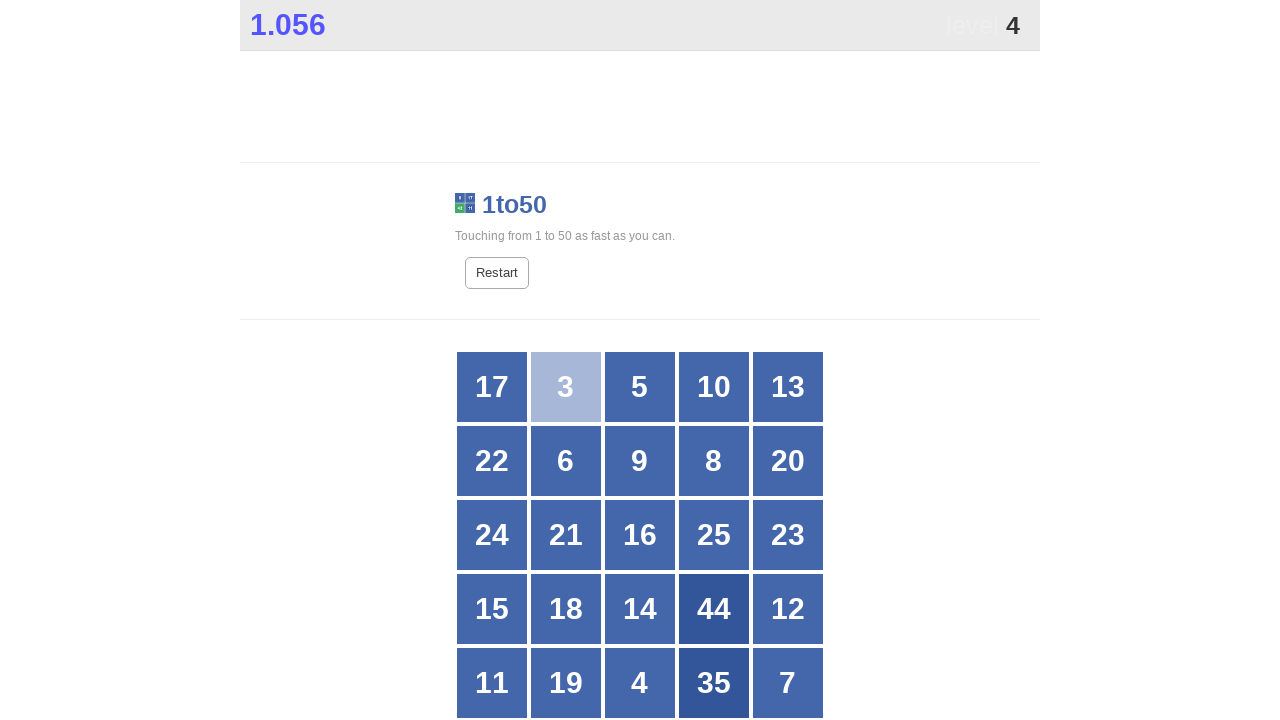

Waited for grid position 2 to update with new number
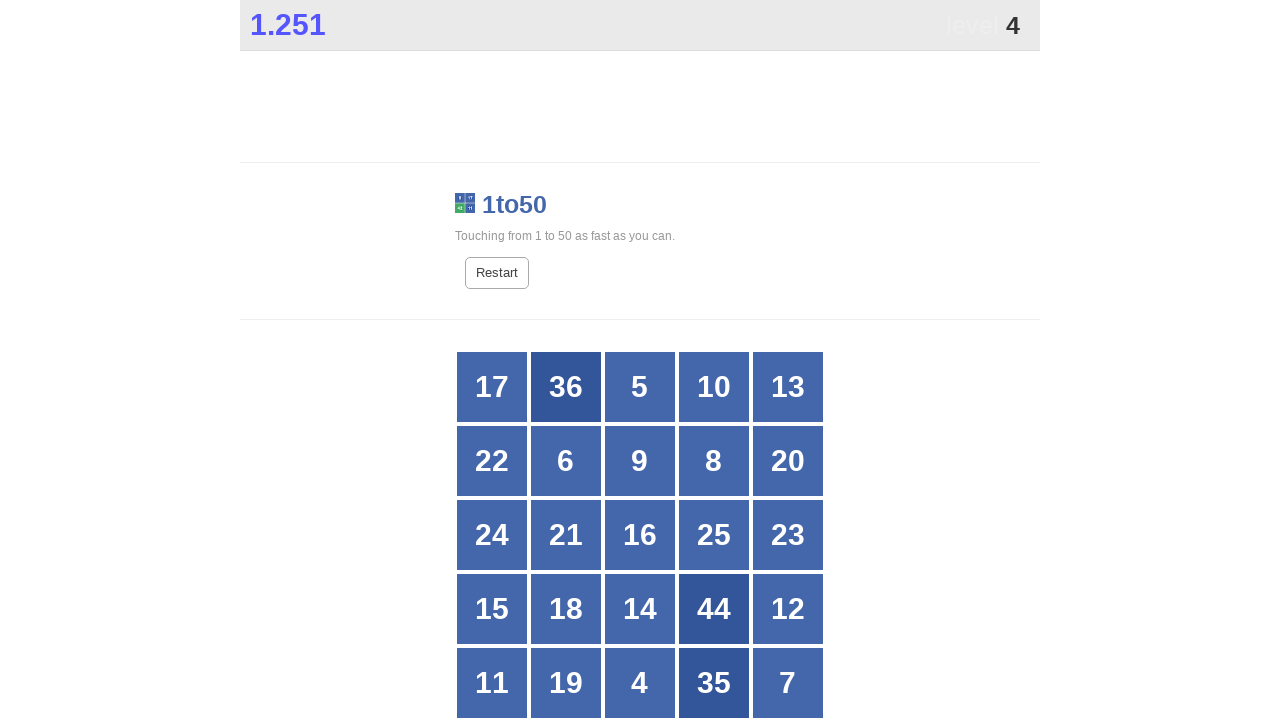

Retrieved updated text content from grid position 2
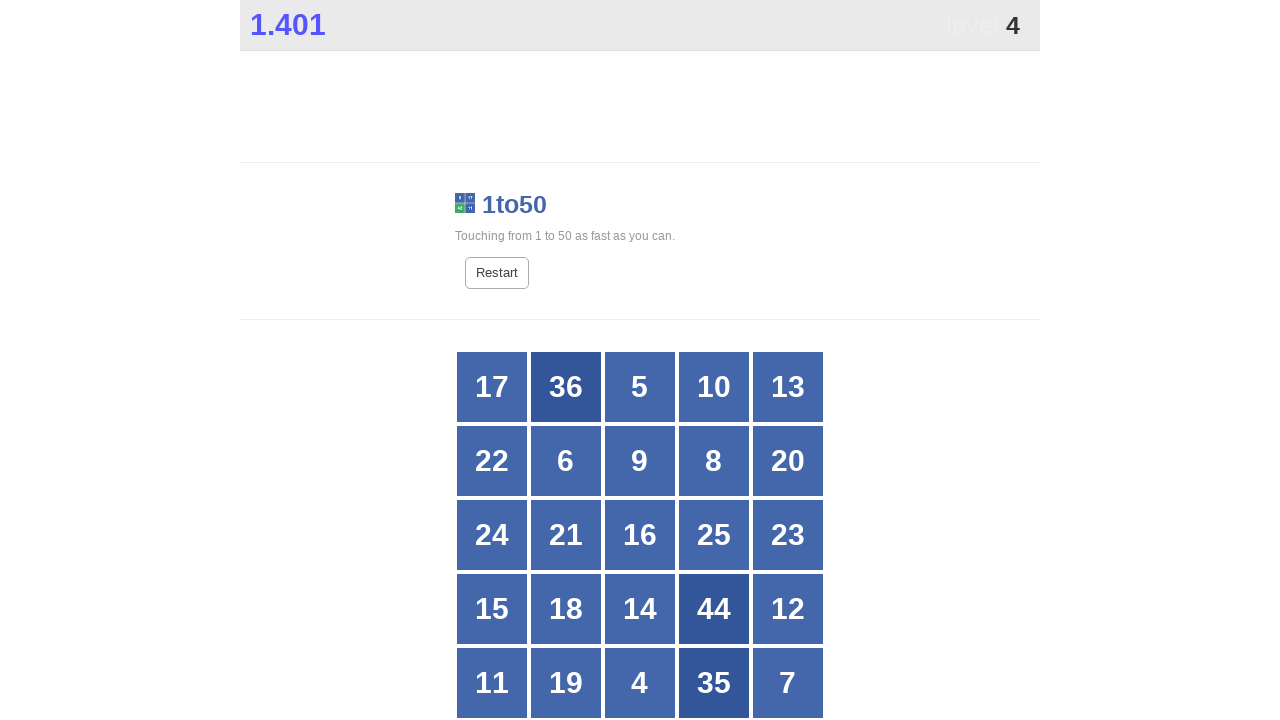

Clicked number 4 at grid position 23 at (640, 671) on #grid > div:nth-child(23) > .box
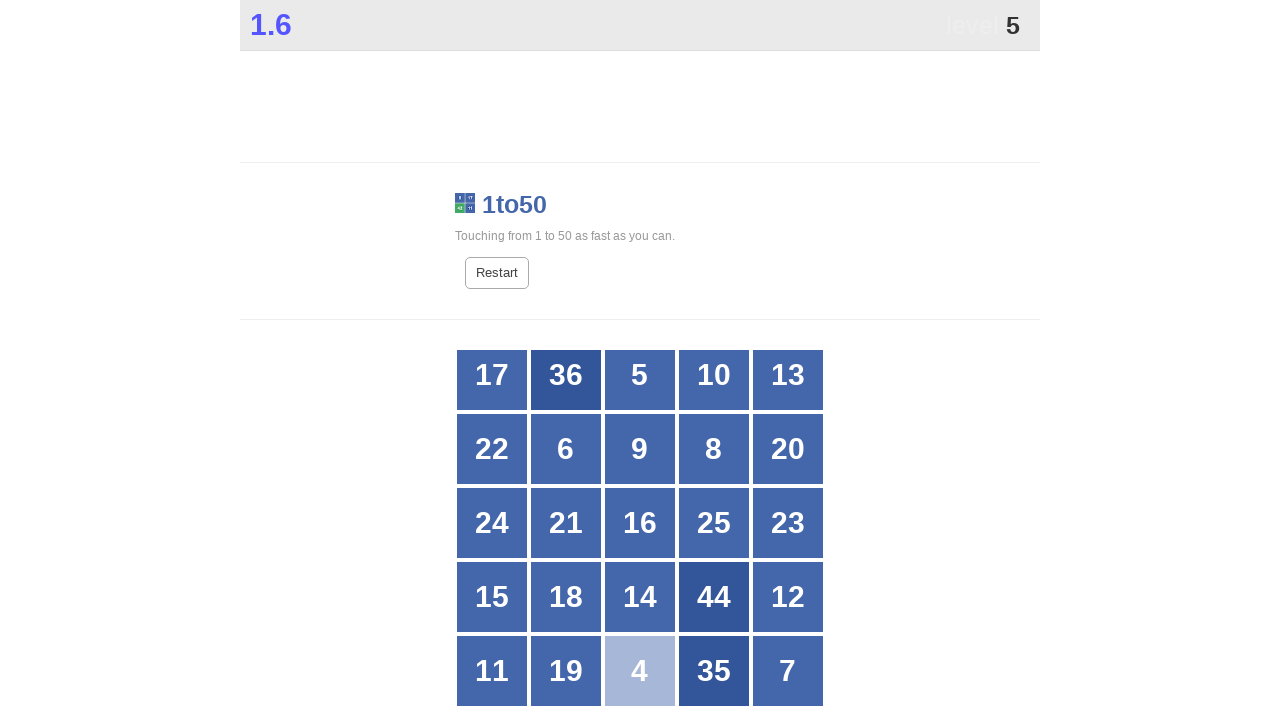

Waited for grid position 23 to update with new number
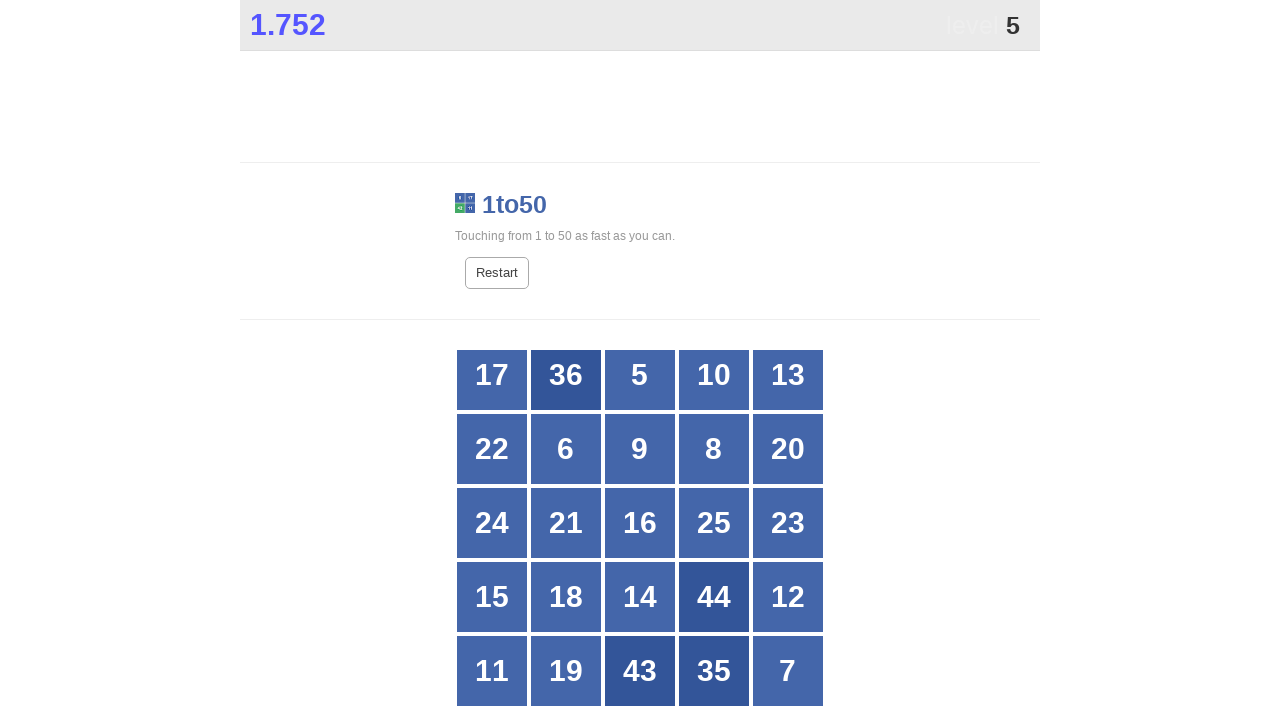

Retrieved updated text content from grid position 23
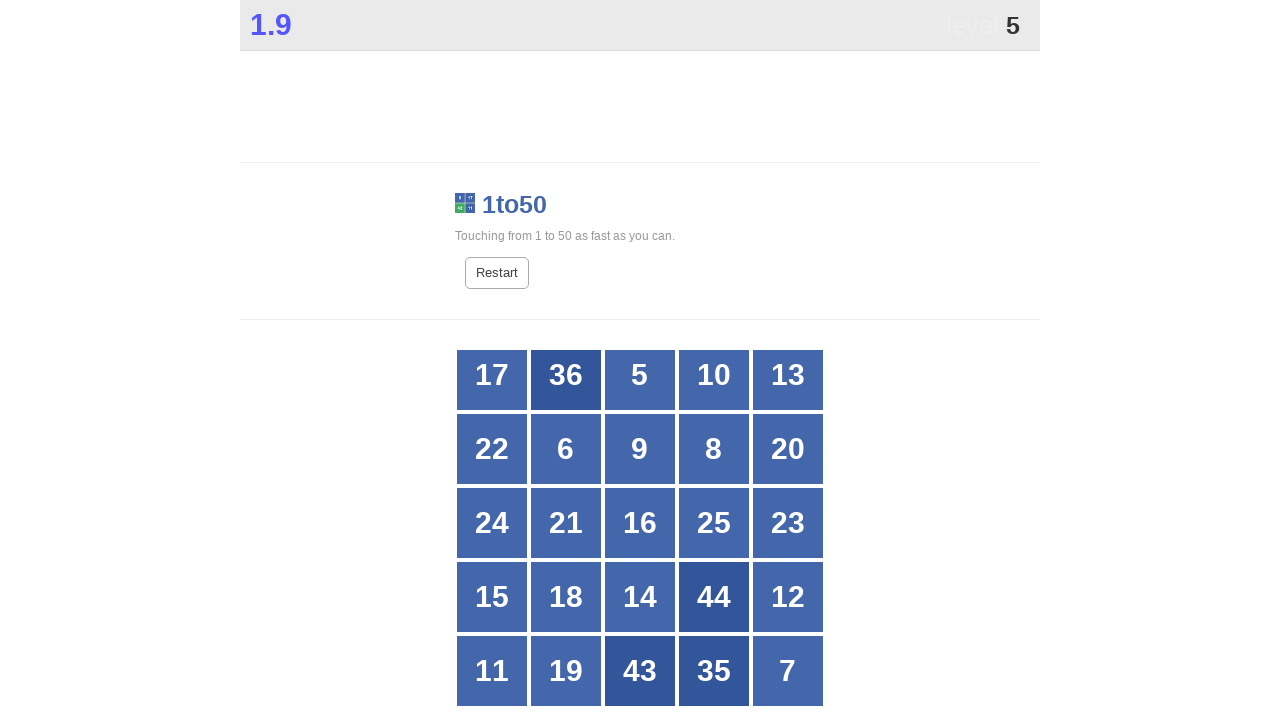

Clicked number 5 at grid position 3 at (640, 387) on #grid > div:nth-child(3) > .box
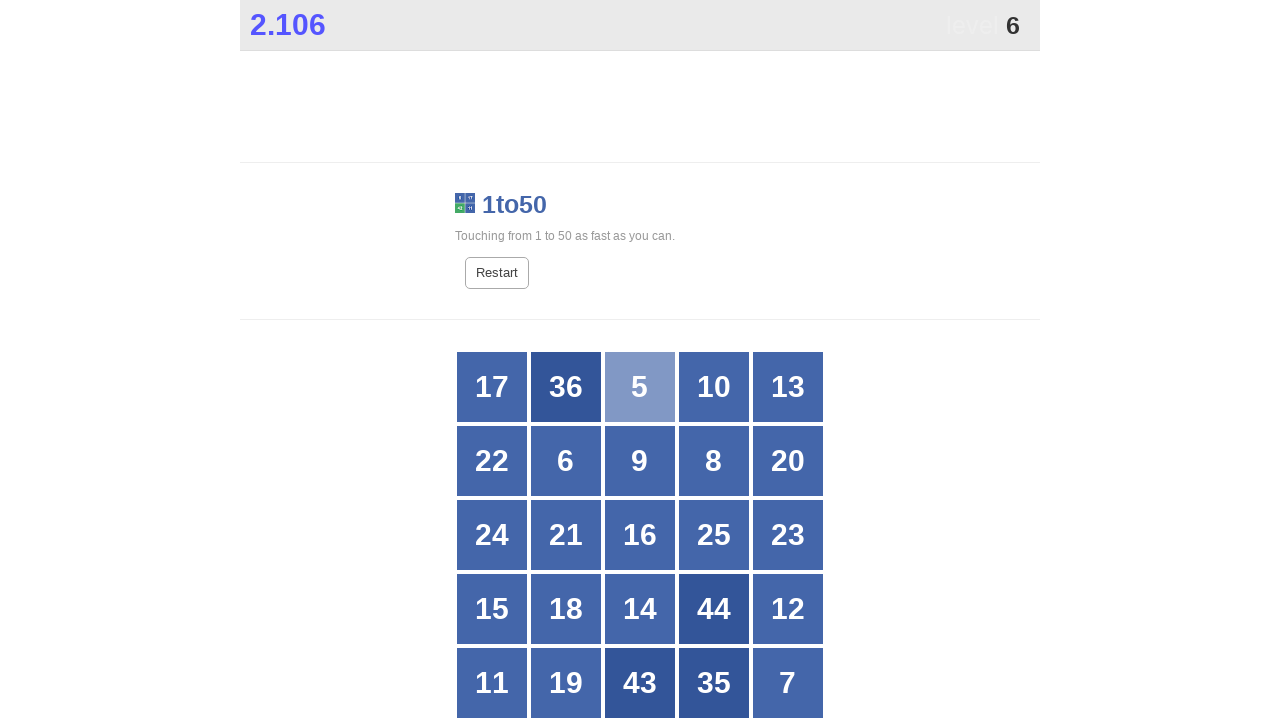

Waited for grid position 3 to update with new number
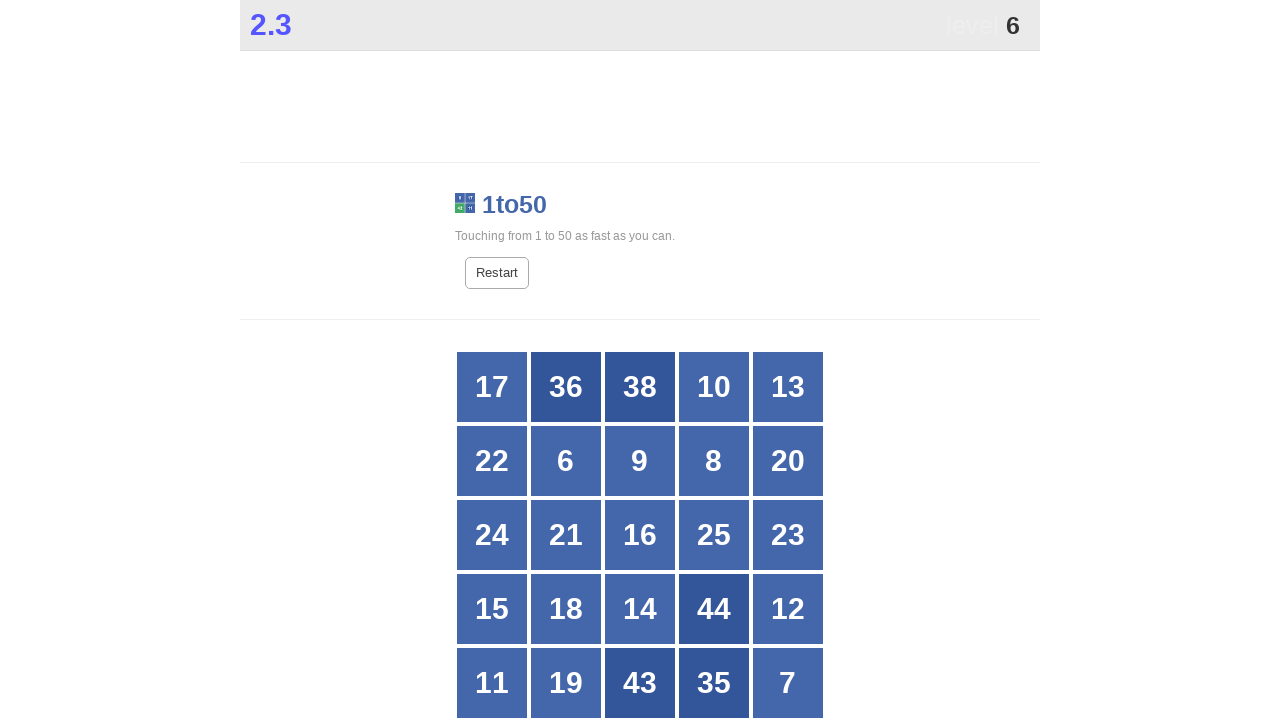

Retrieved updated text content from grid position 3
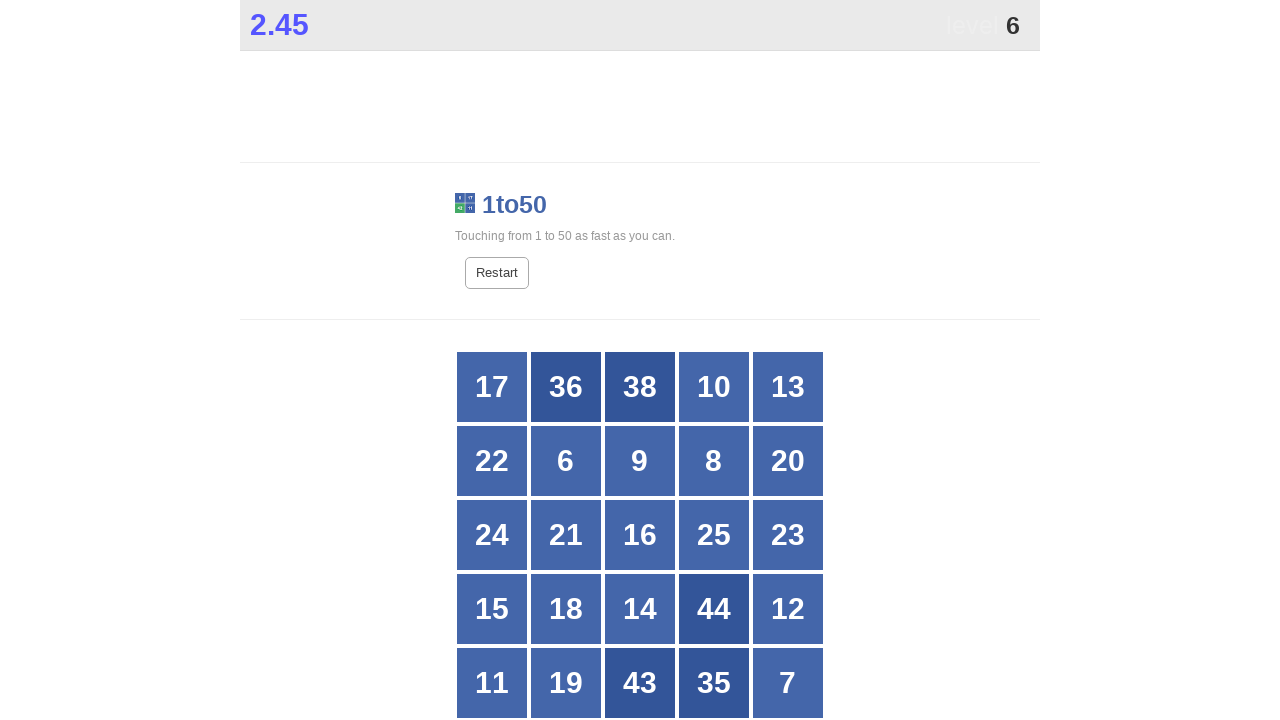

Clicked number 6 at grid position 7 at (566, 461) on #grid > div:nth-child(7) > .box
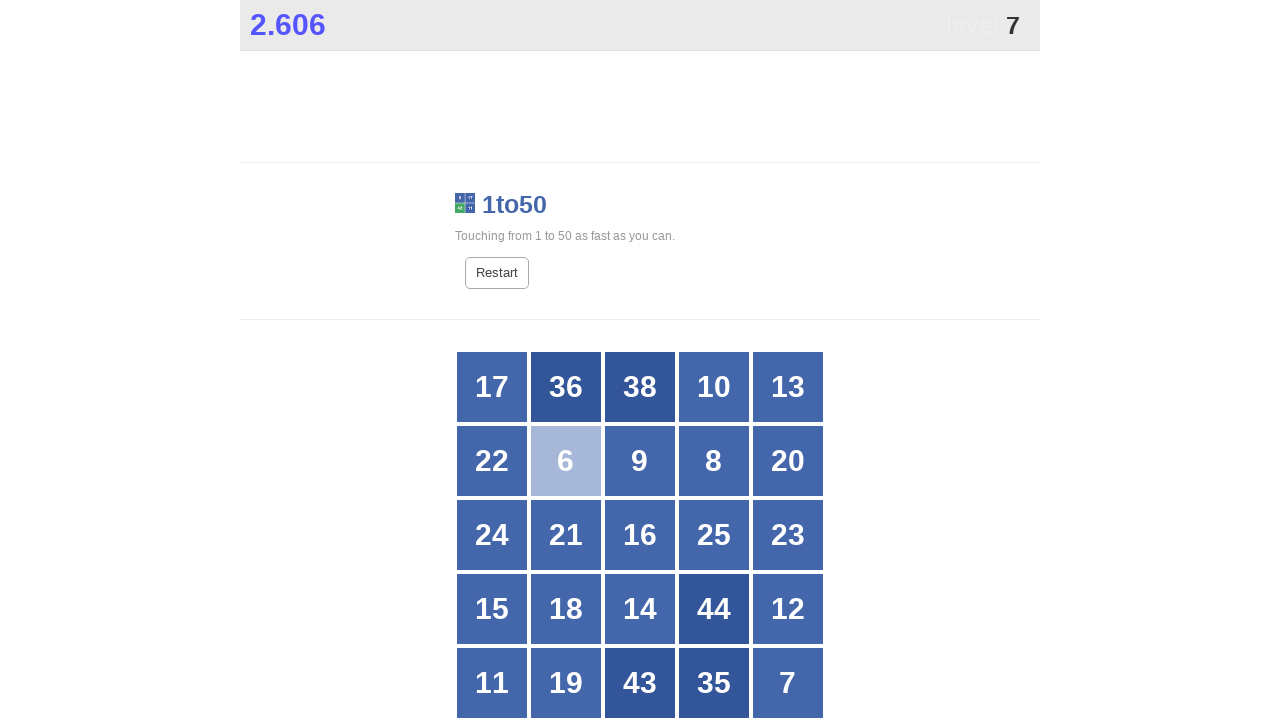

Waited for grid position 7 to update with new number
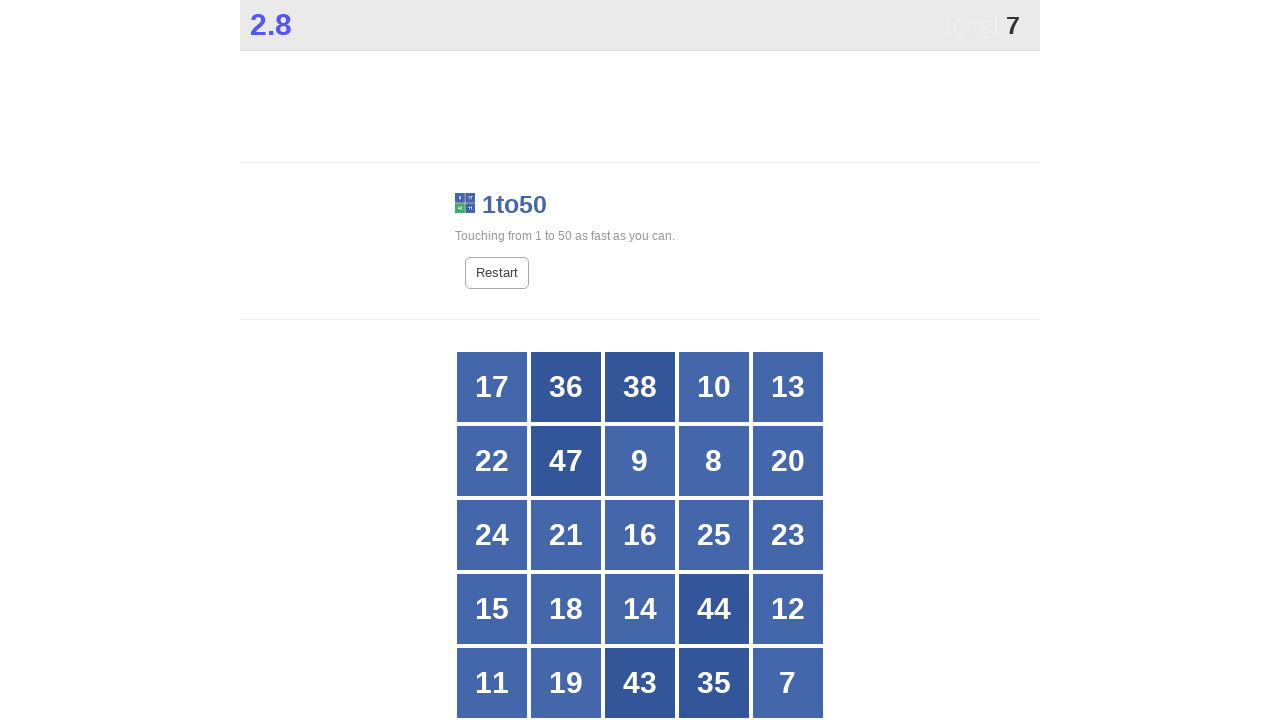

Retrieved updated text content from grid position 7
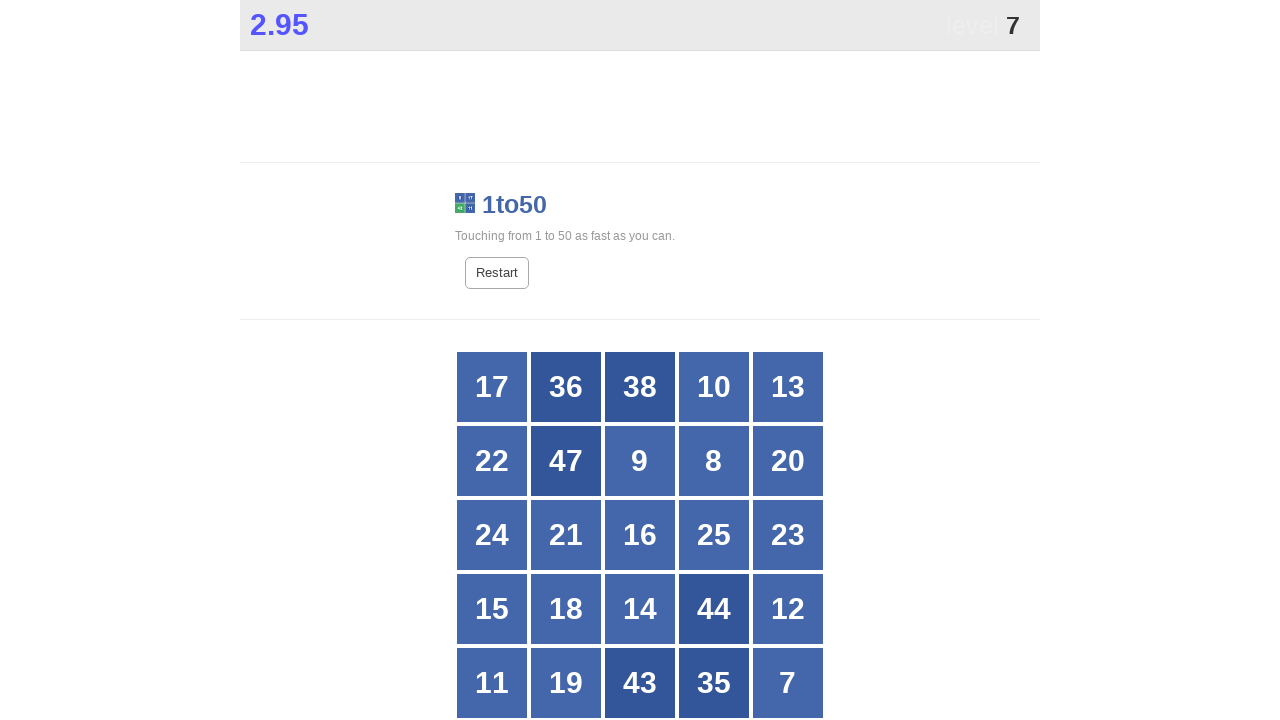

Clicked number 7 at grid position 25 at (776, 671) on #grid > div:nth-child(25) > .box
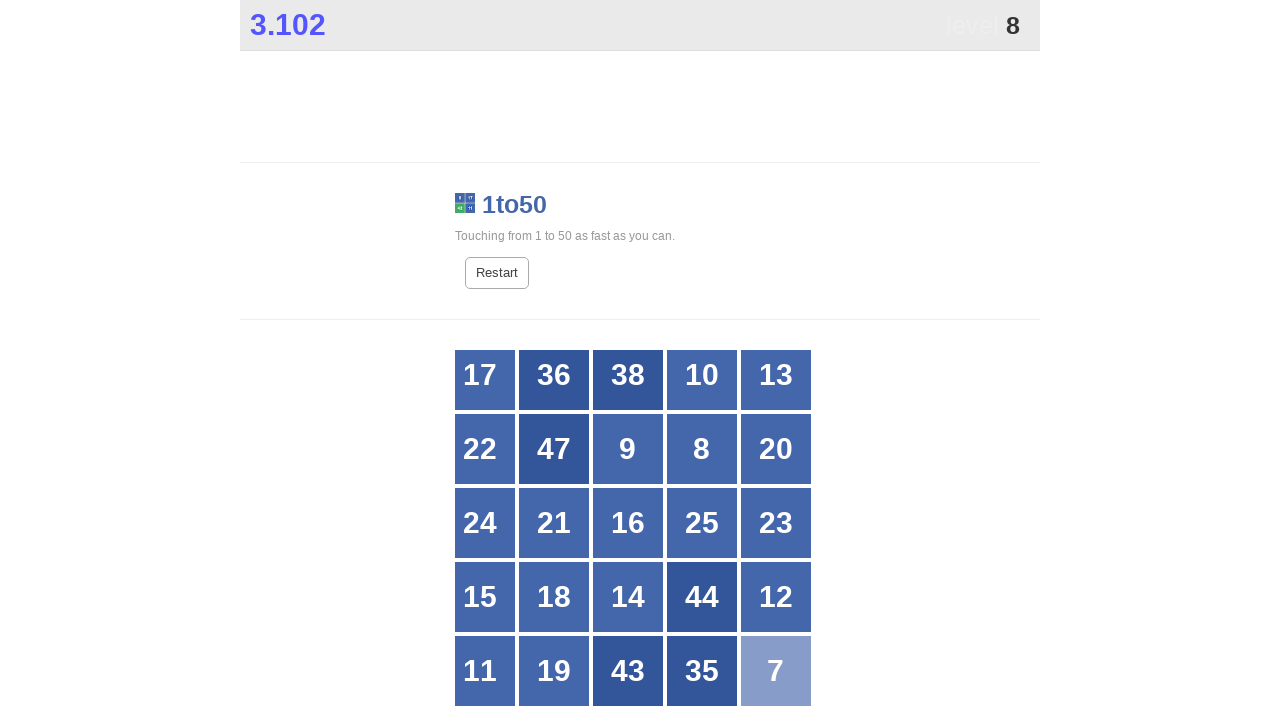

Waited for grid position 25 to update with new number
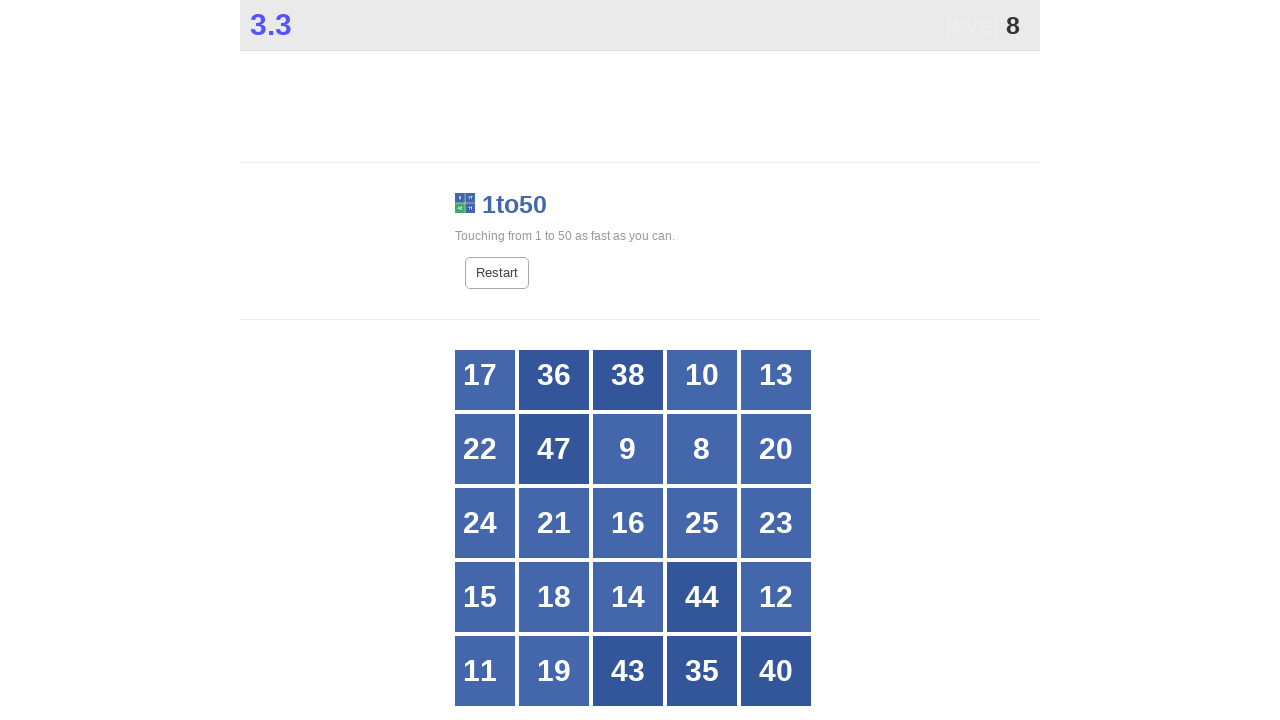

Retrieved updated text content from grid position 25
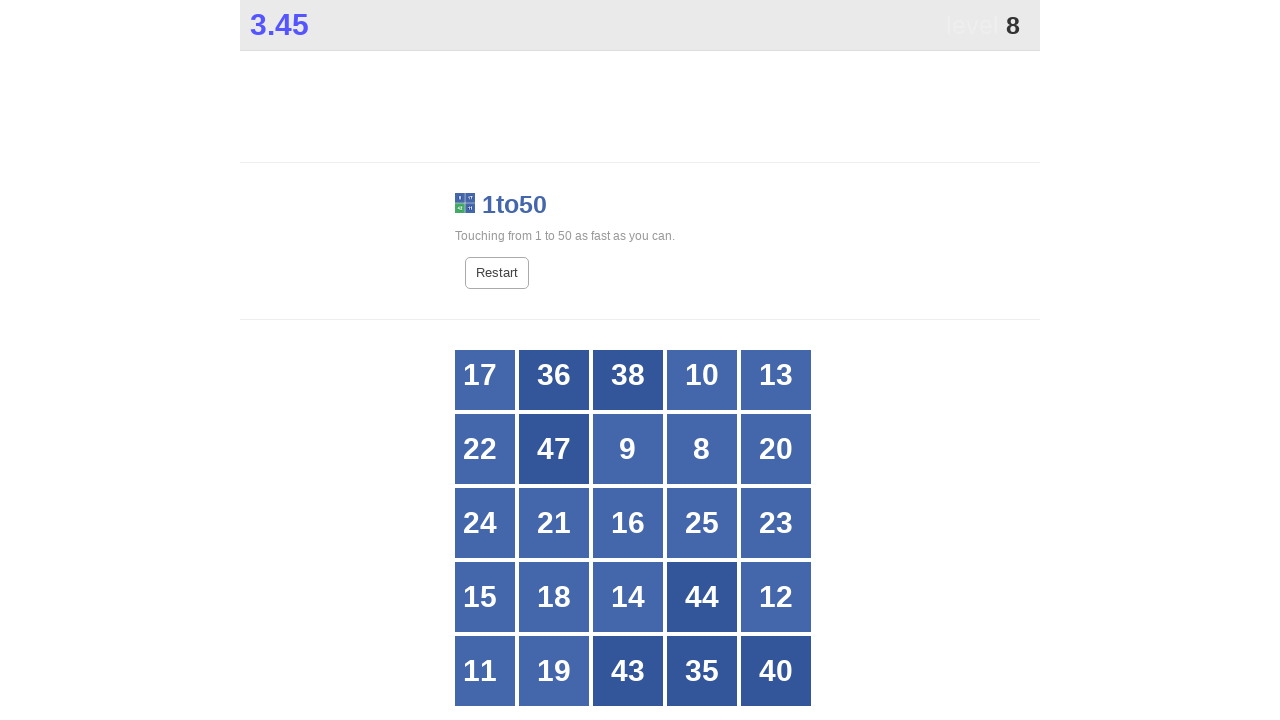

Clicked number 8 at grid position 9 at (702, 449) on #grid > div:nth-child(9) > .box
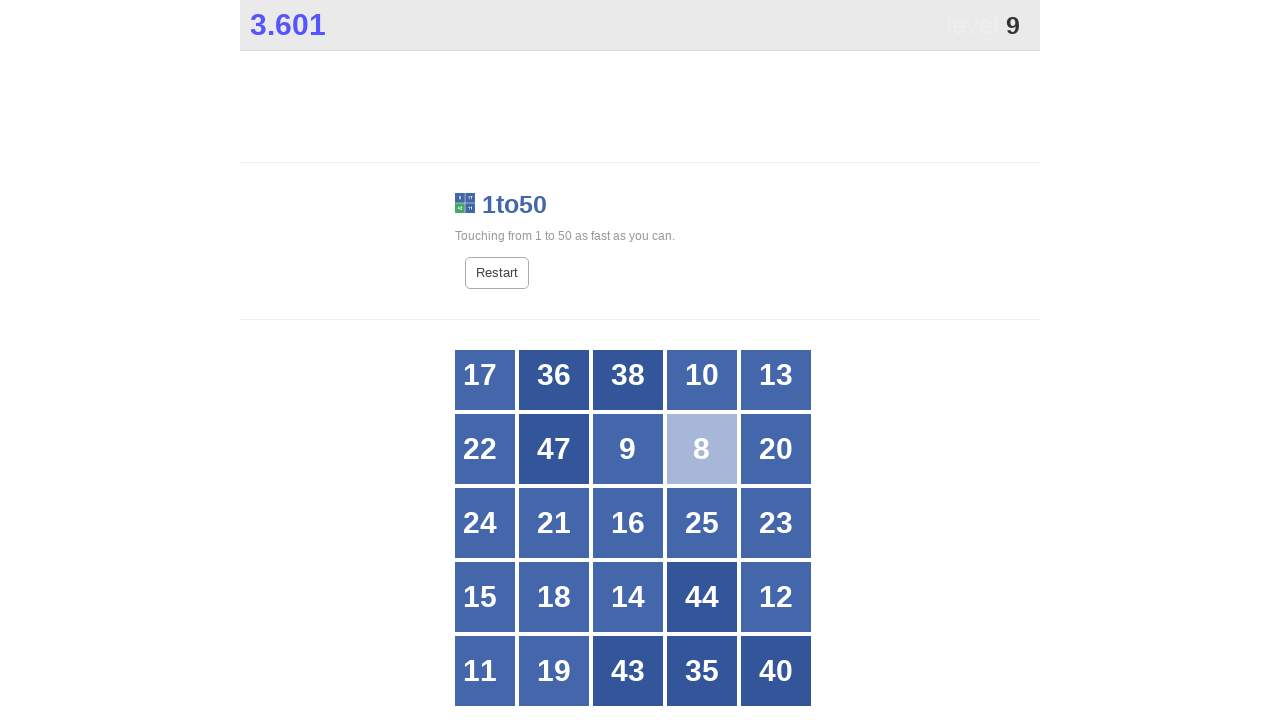

Waited for grid position 9 to update with new number
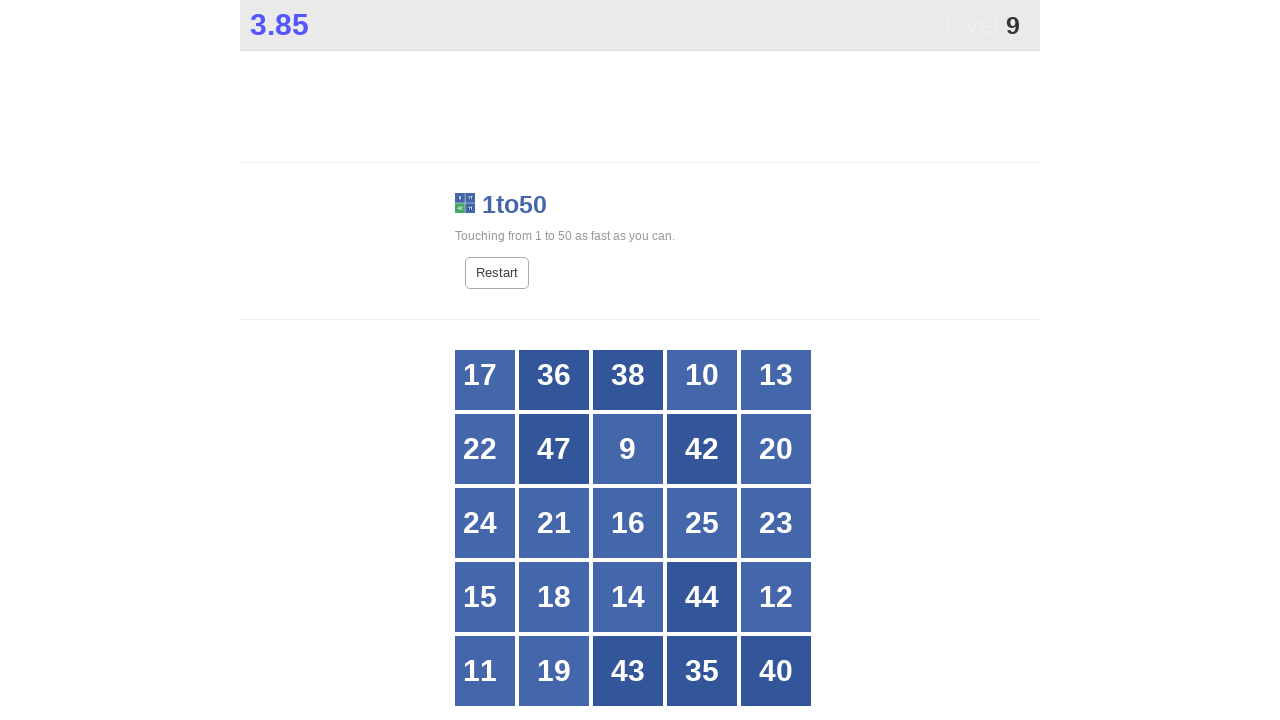

Retrieved updated text content from grid position 9
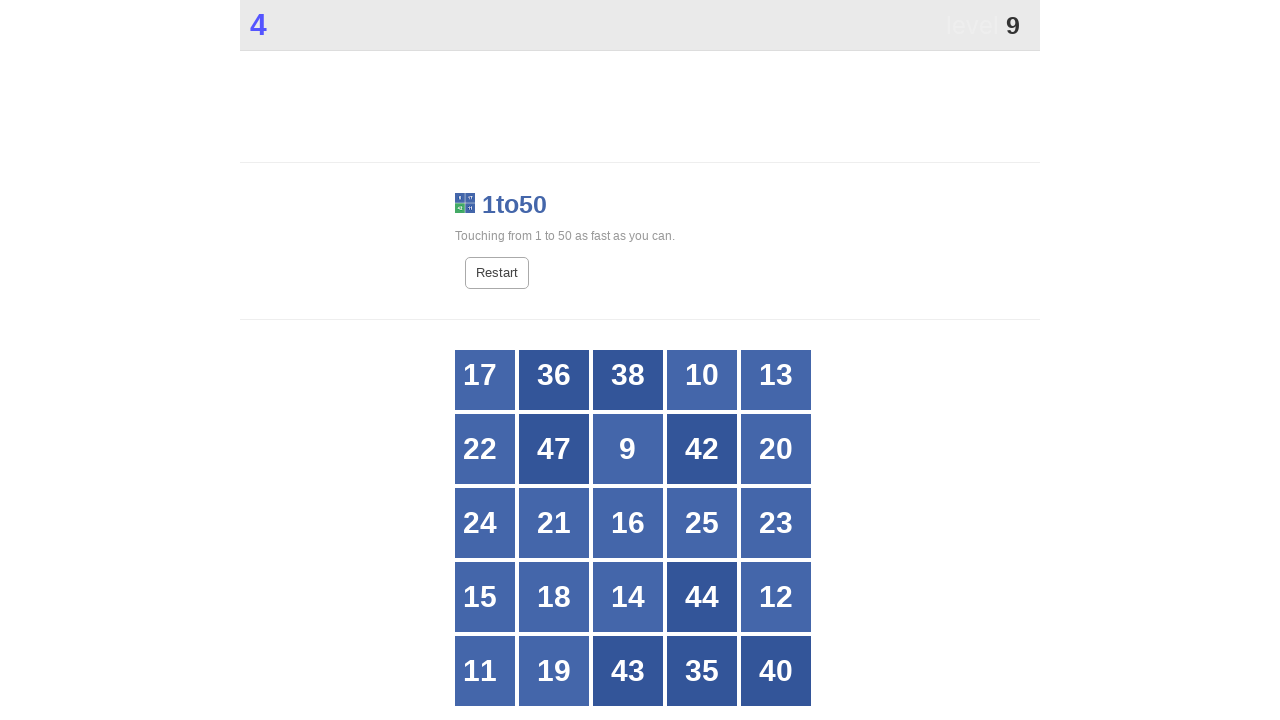

Clicked number 9 at grid position 8 at (628, 449) on #grid > div:nth-child(8) > .box
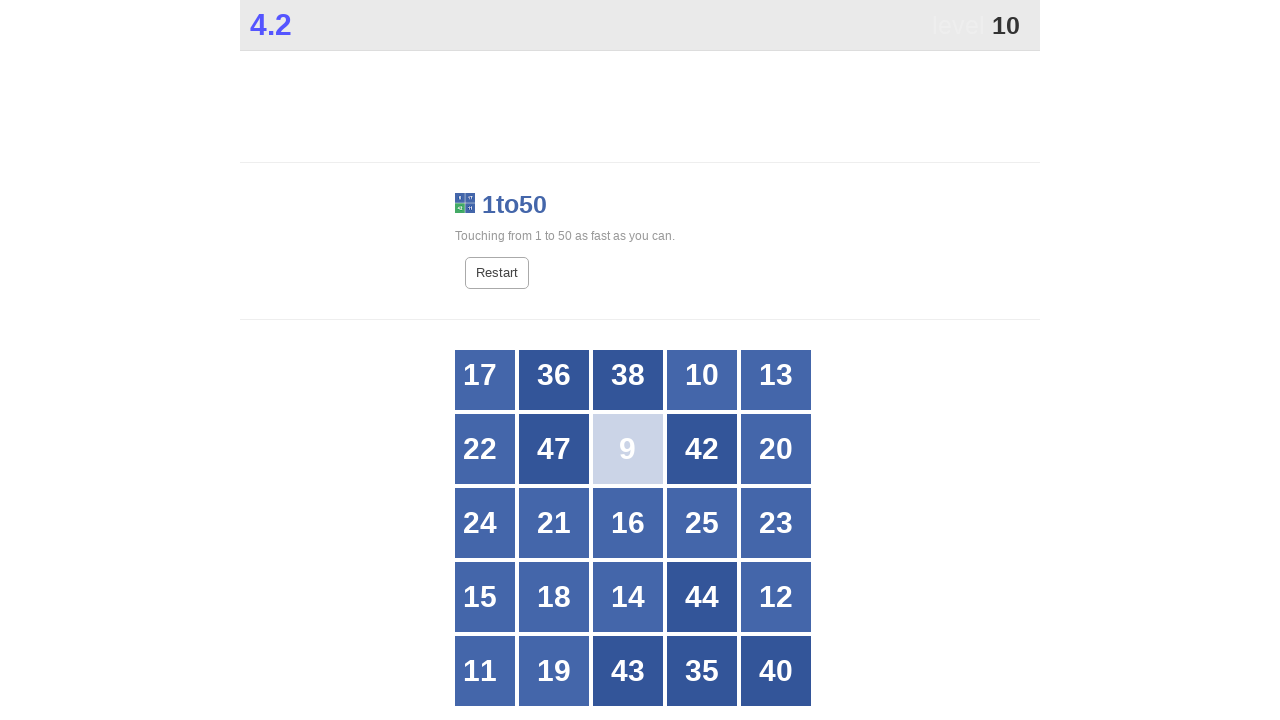

Waited for grid position 8 to update with new number
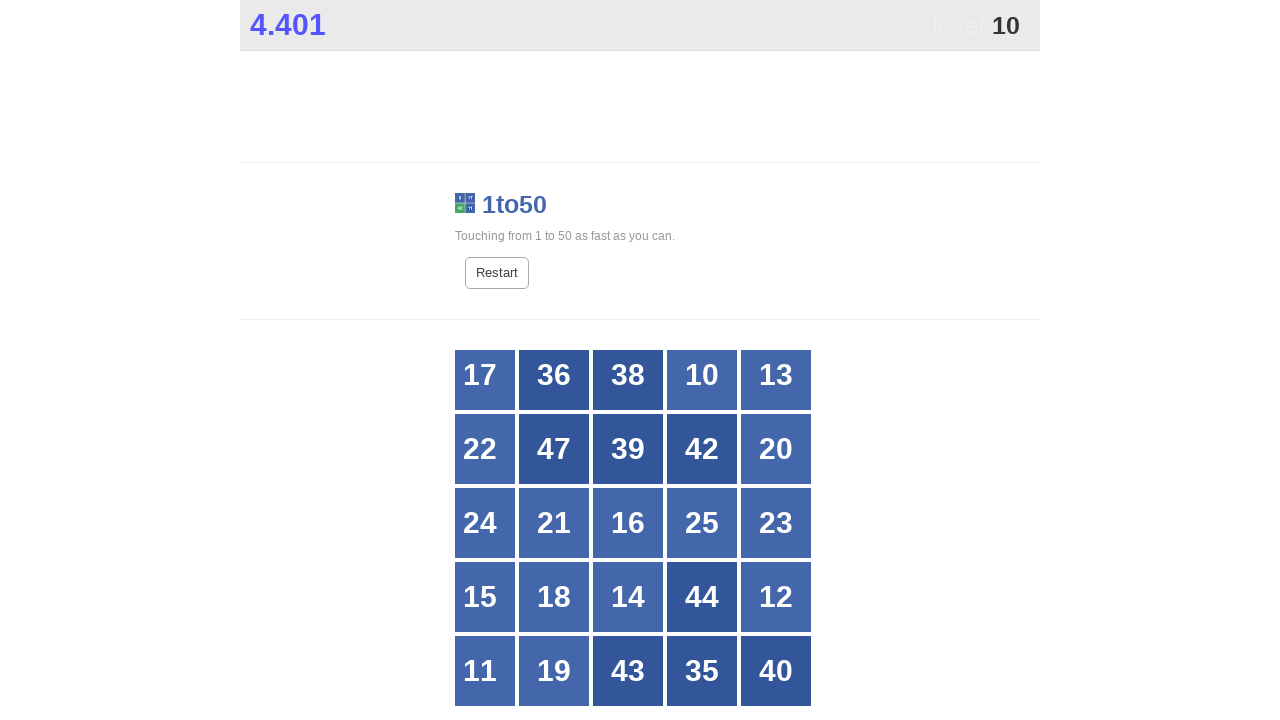

Retrieved updated text content from grid position 8
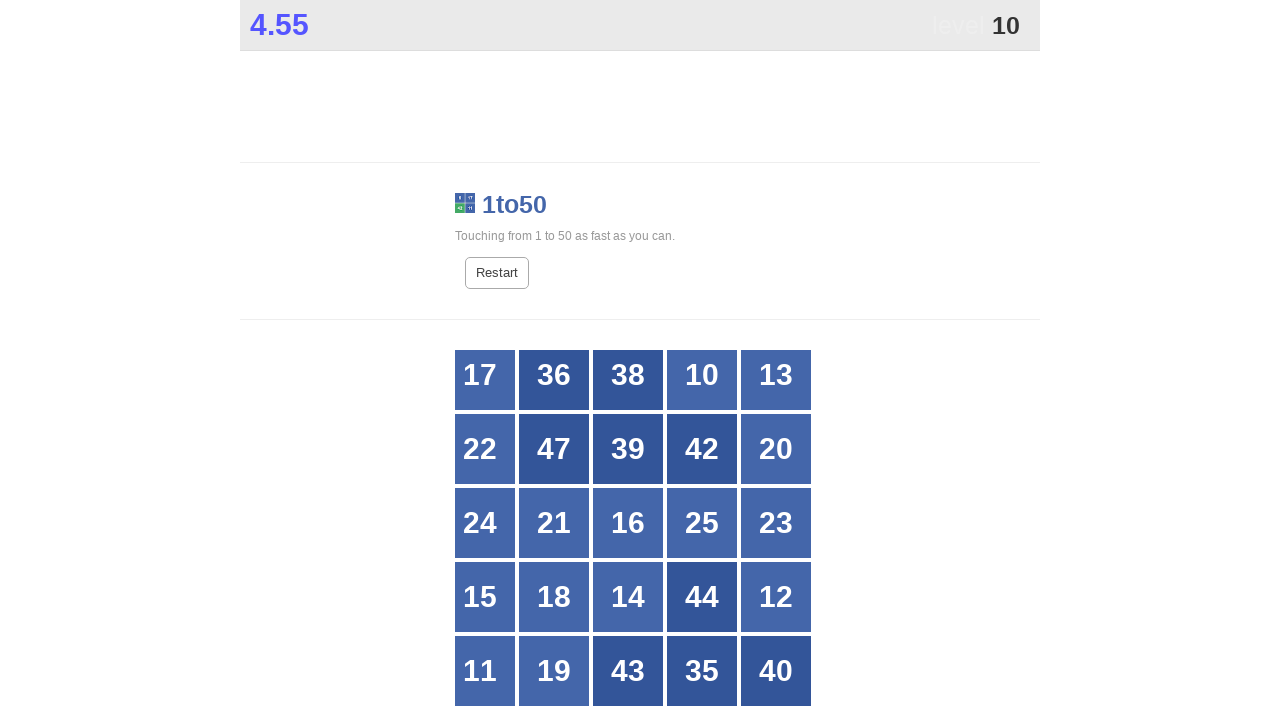

Clicked number 10 at grid position 4 at (702, 387) on #grid > div:nth-child(4) > .box
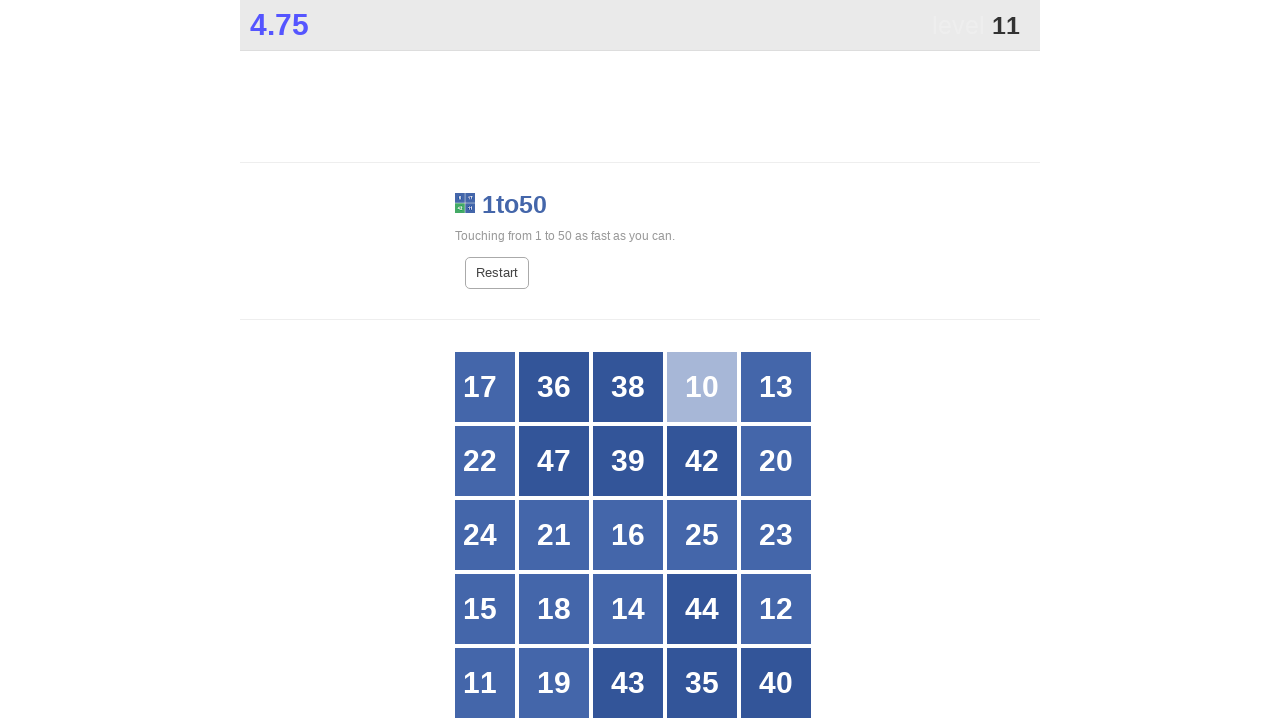

Waited for grid position 4 to update with new number
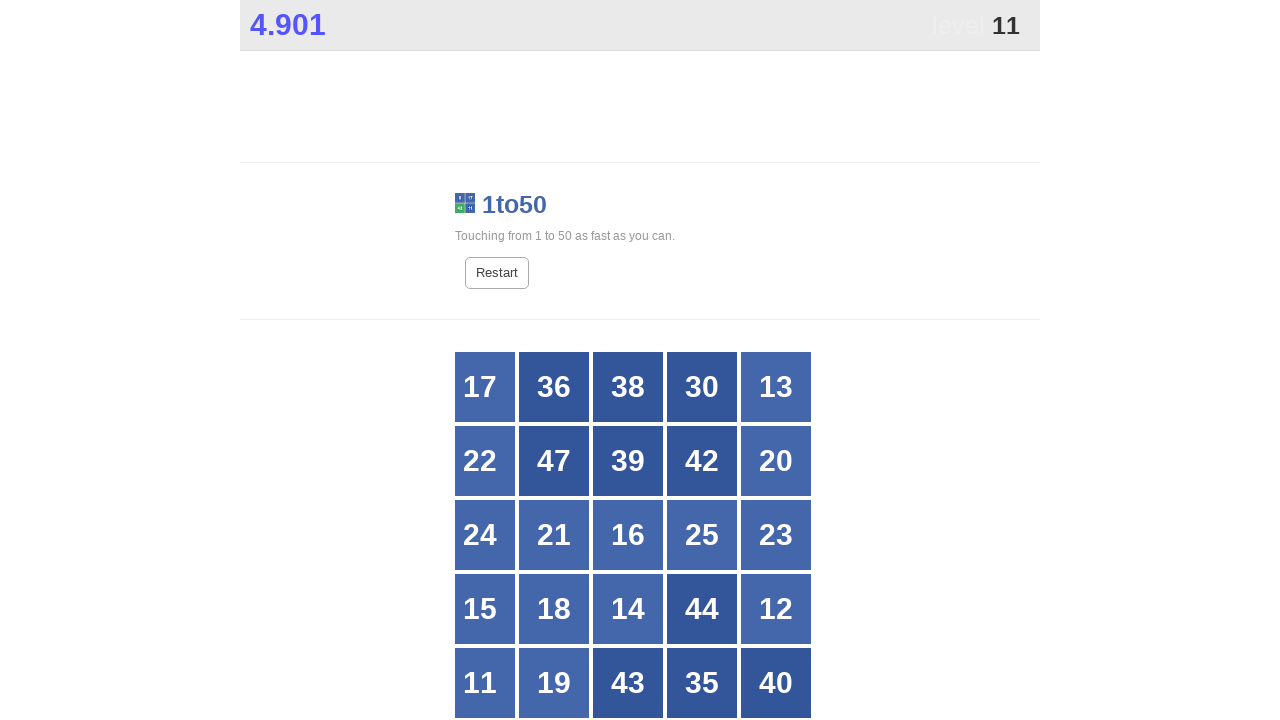

Retrieved updated text content from grid position 4
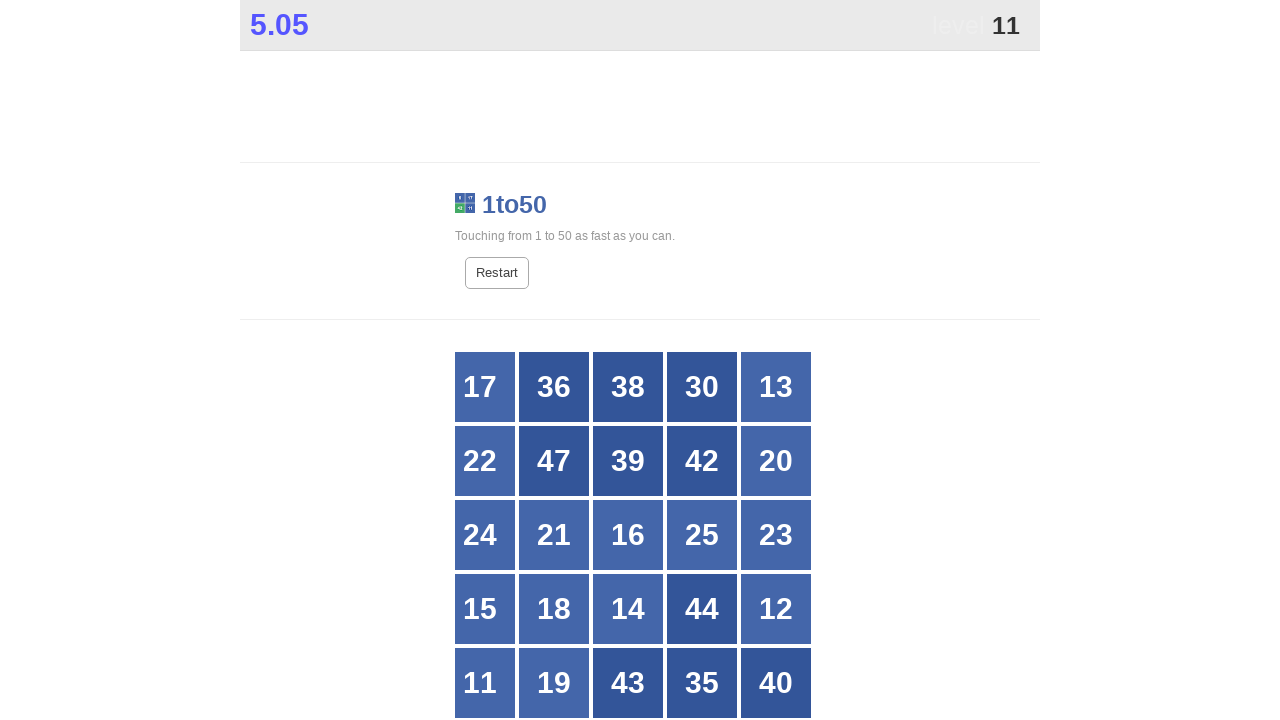

Clicked number 11 at grid position 21 at (492, 671) on #grid > div:nth-child(21) > .box
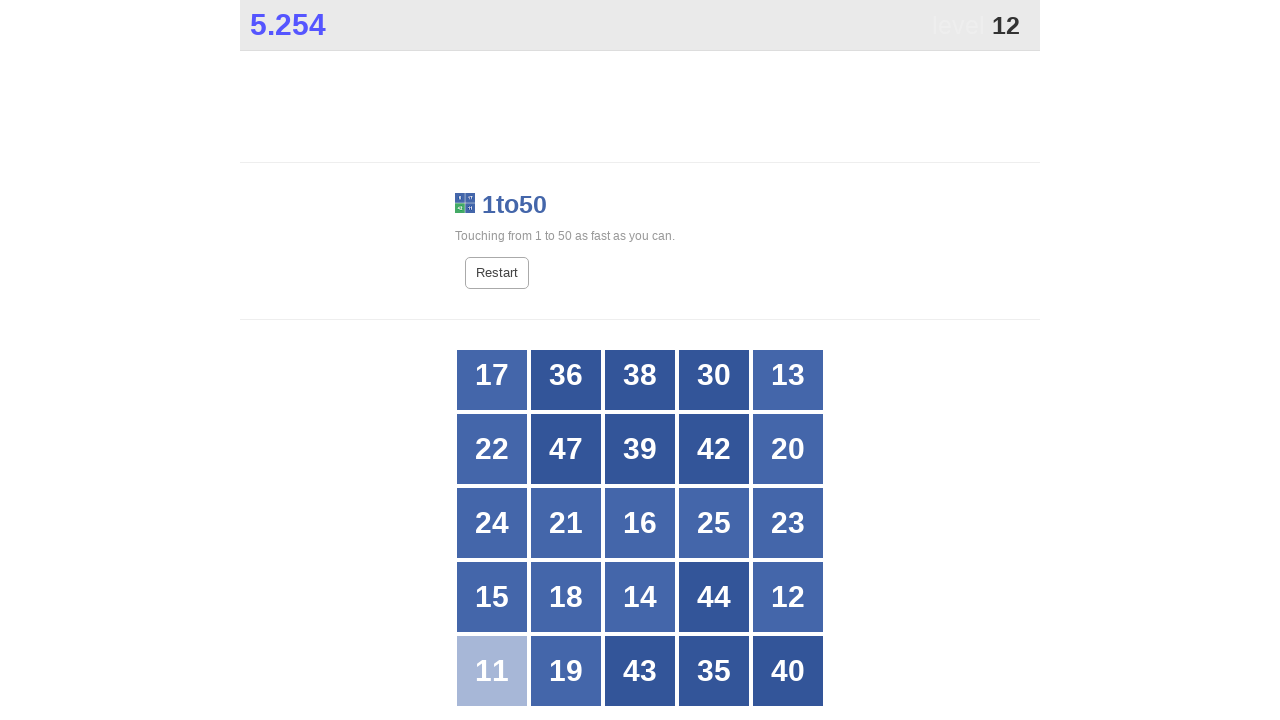

Waited for grid position 21 to update with new number
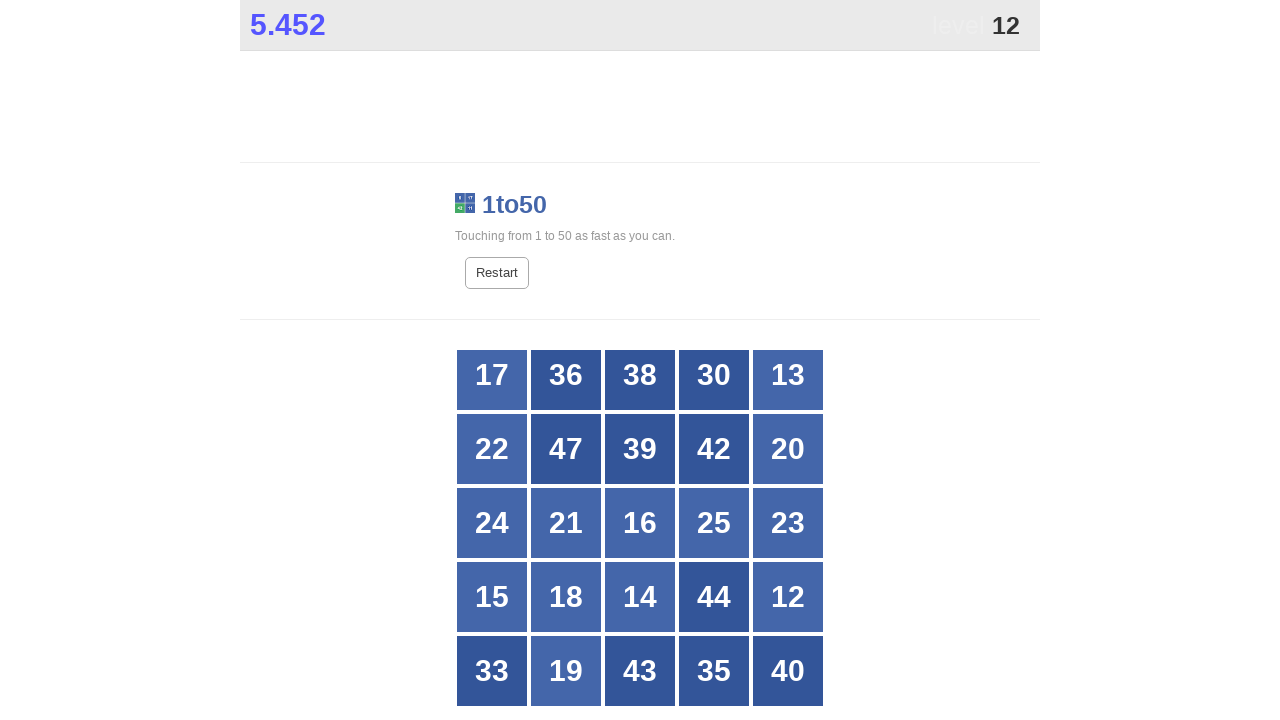

Retrieved updated text content from grid position 21
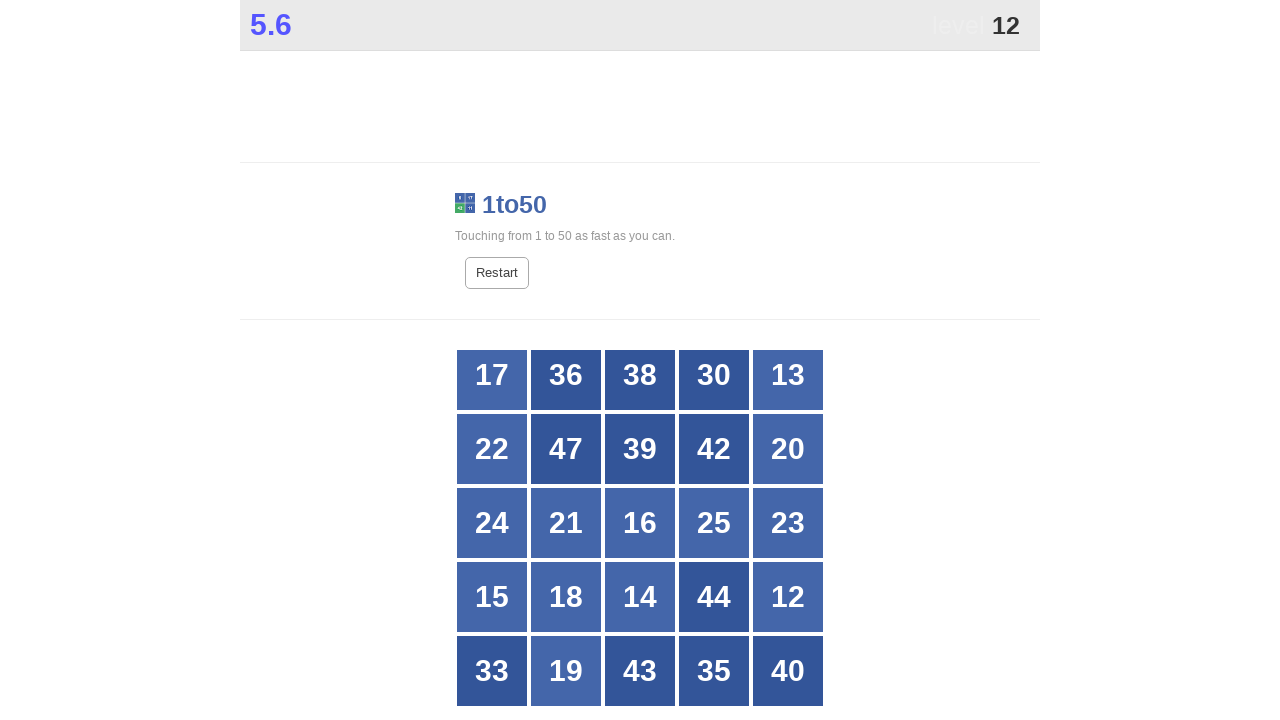

Clicked number 12 at grid position 20 at (776, 597) on #grid > div:nth-child(20) > .box
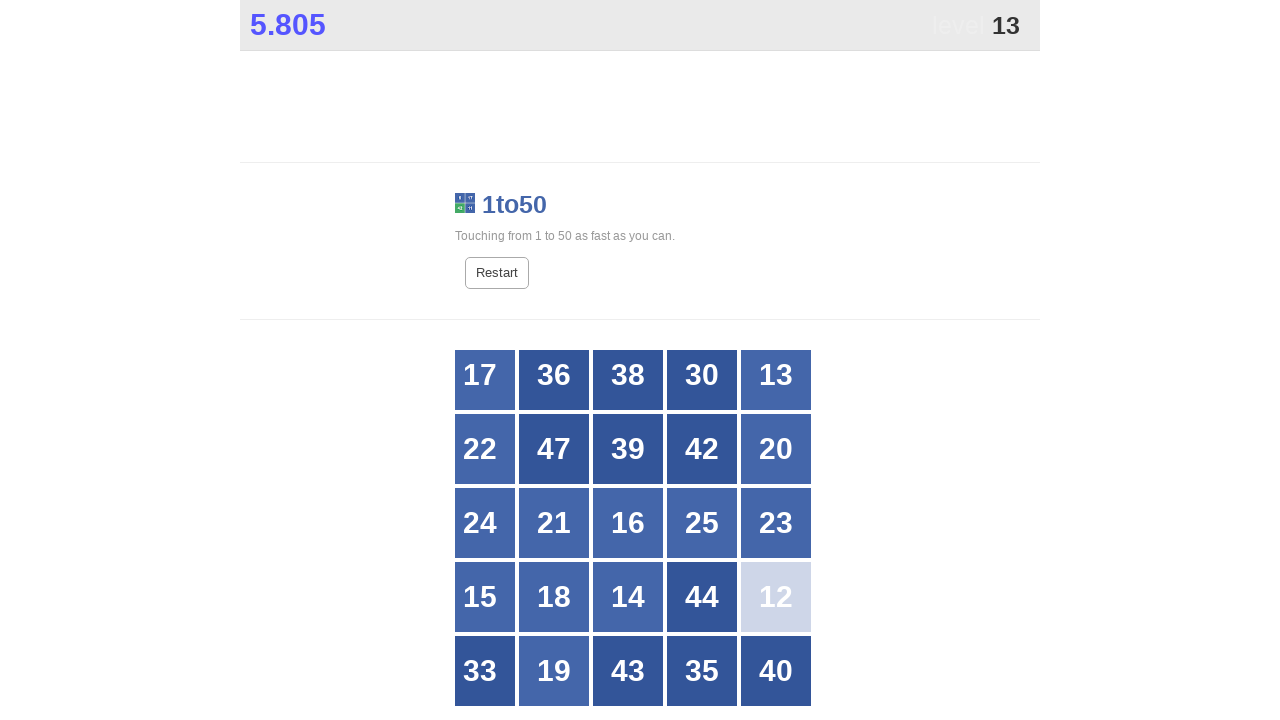

Waited for grid position 20 to update with new number
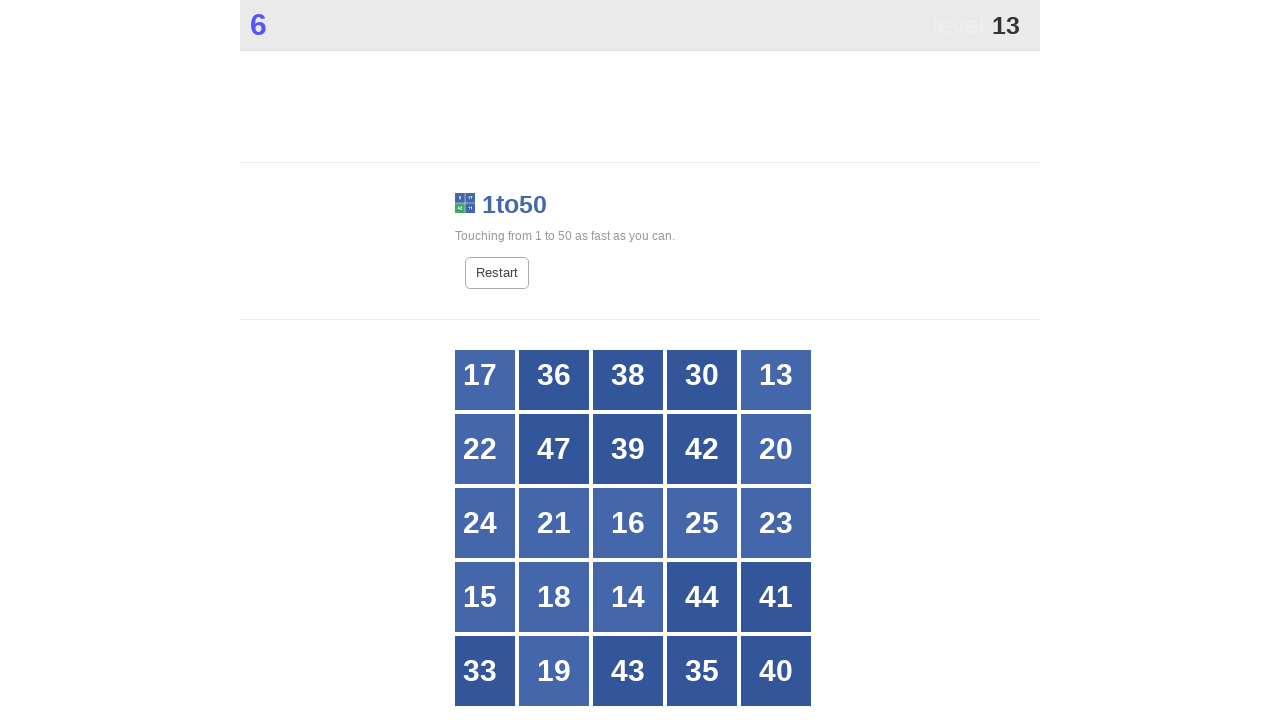

Retrieved updated text content from grid position 20
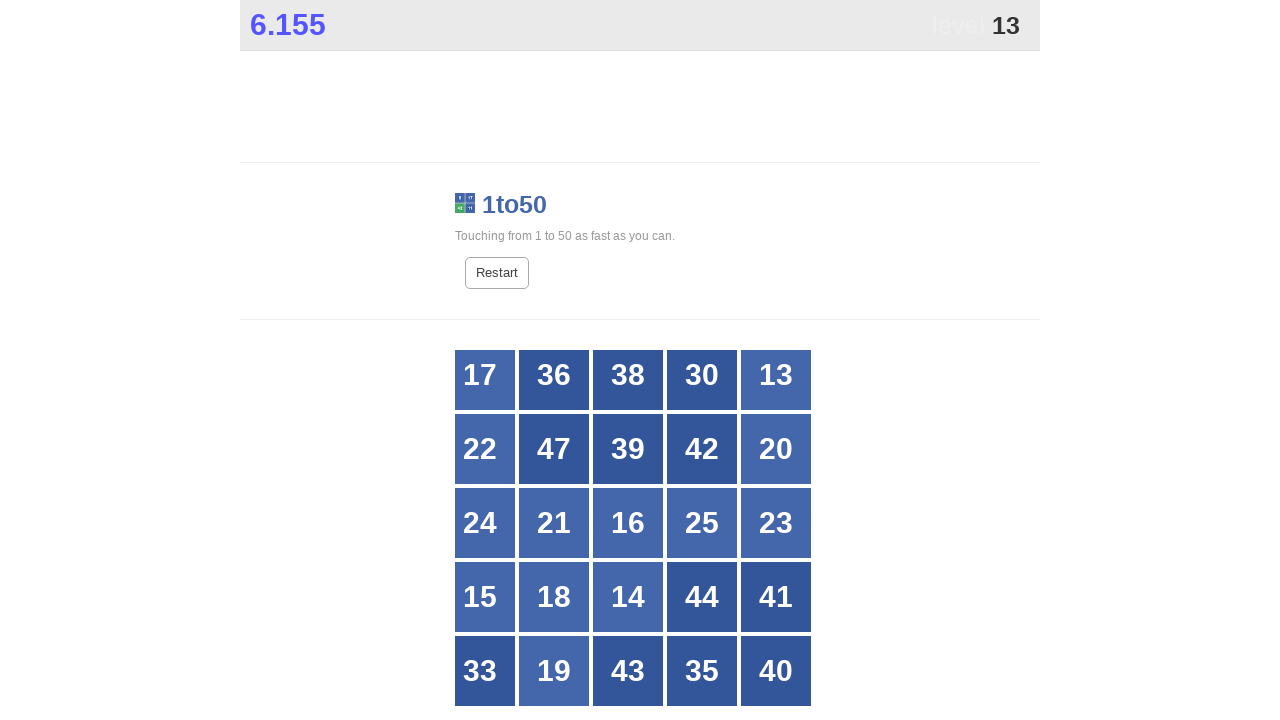

Clicked number 13 at grid position 5 at (776, 387) on #grid > div:nth-child(5) > .box
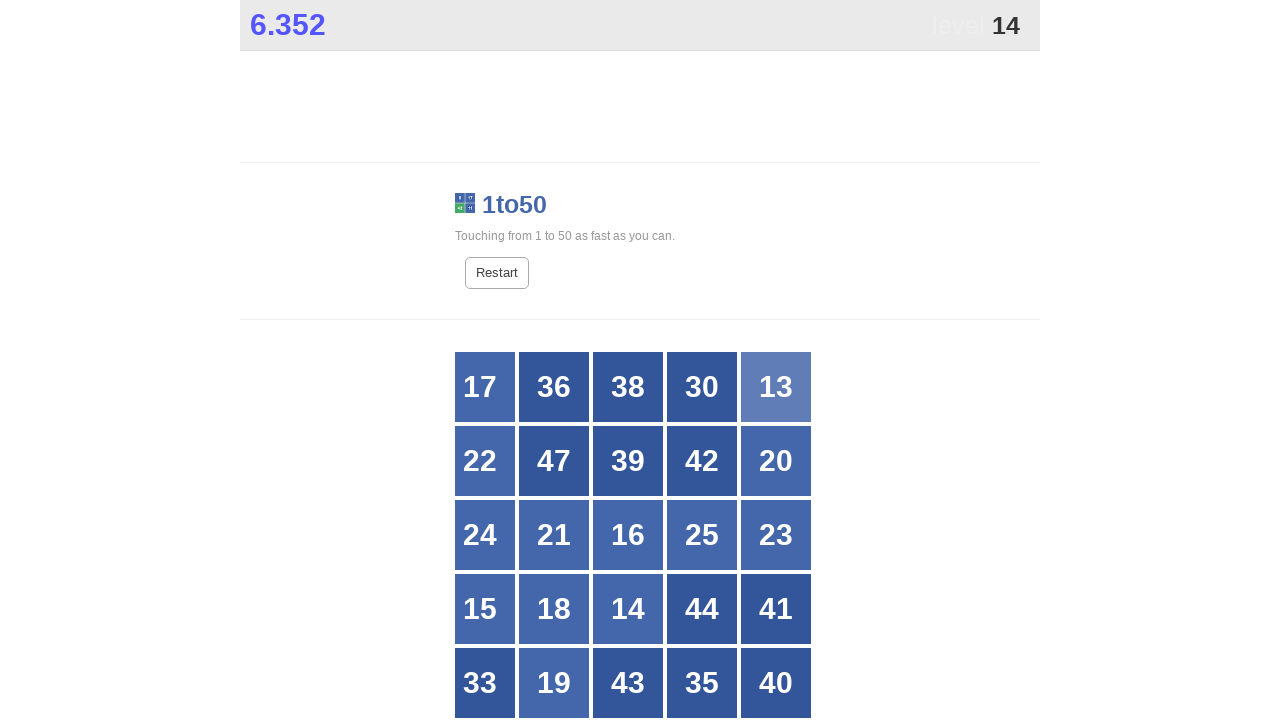

Waited for grid position 5 to update with new number
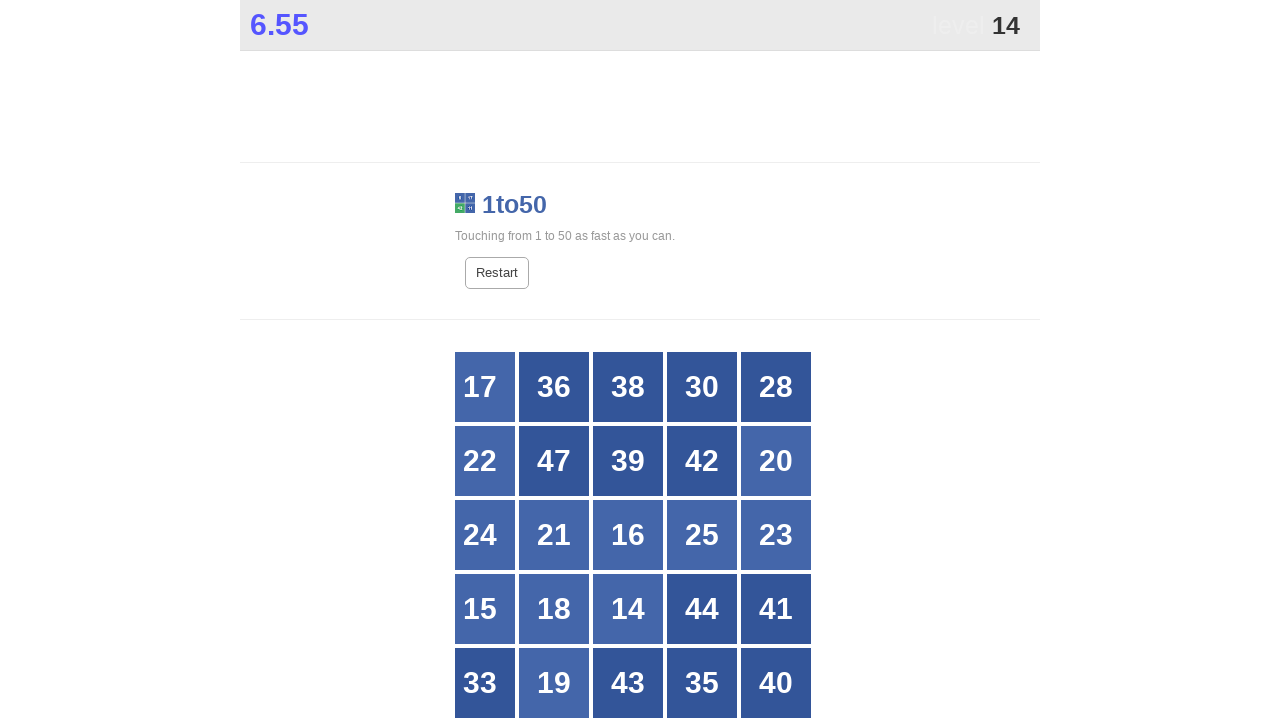

Retrieved updated text content from grid position 5
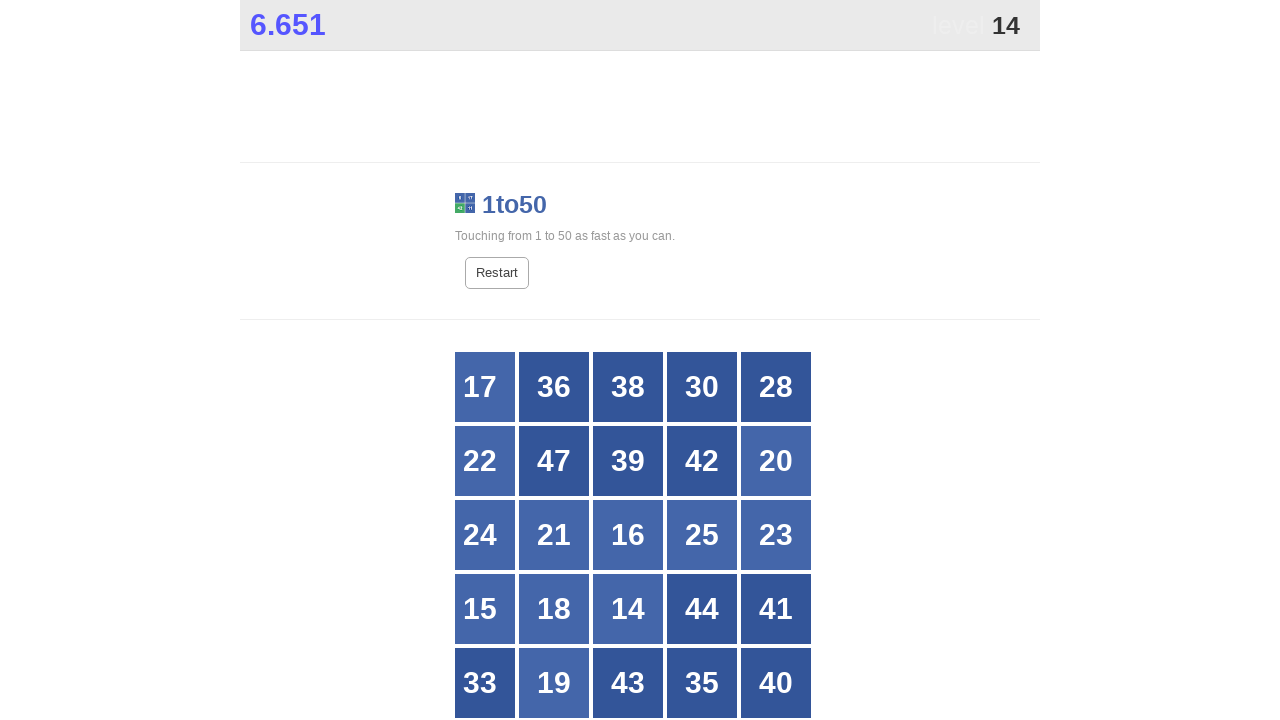

Clicked number 14 at grid position 18 at (628, 609) on #grid > div:nth-child(18) > .box
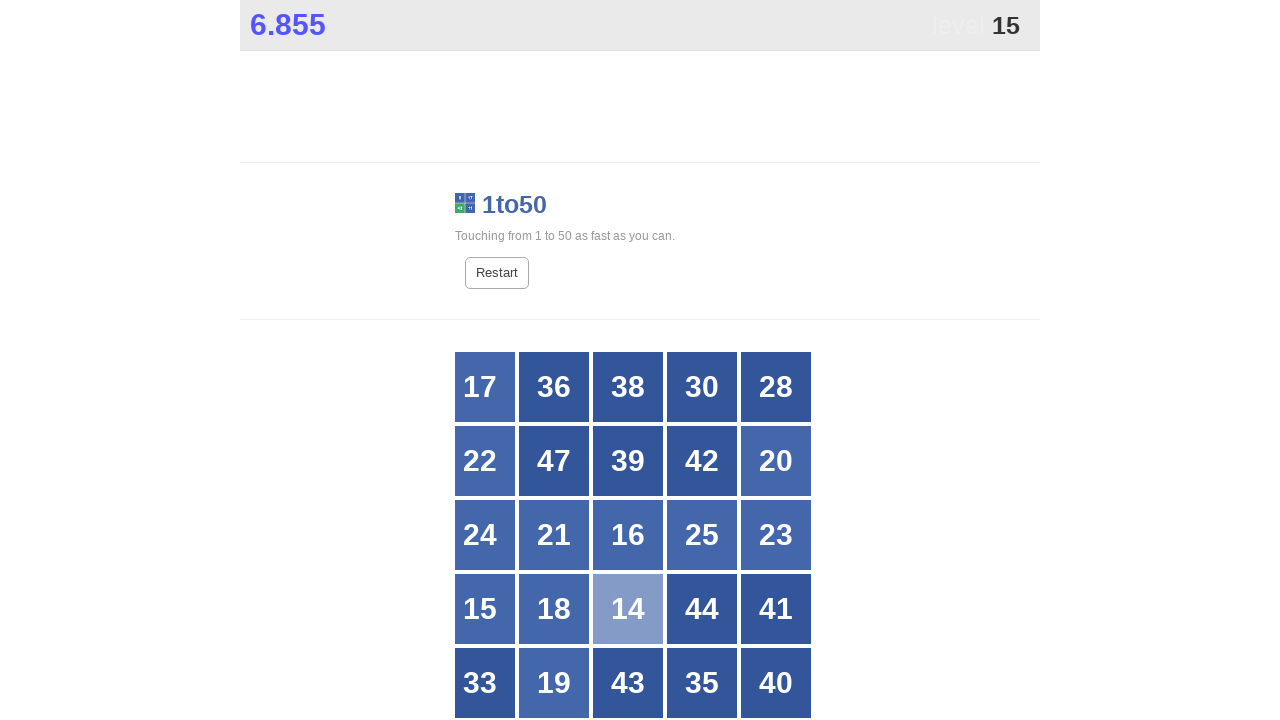

Waited for grid position 18 to update with new number
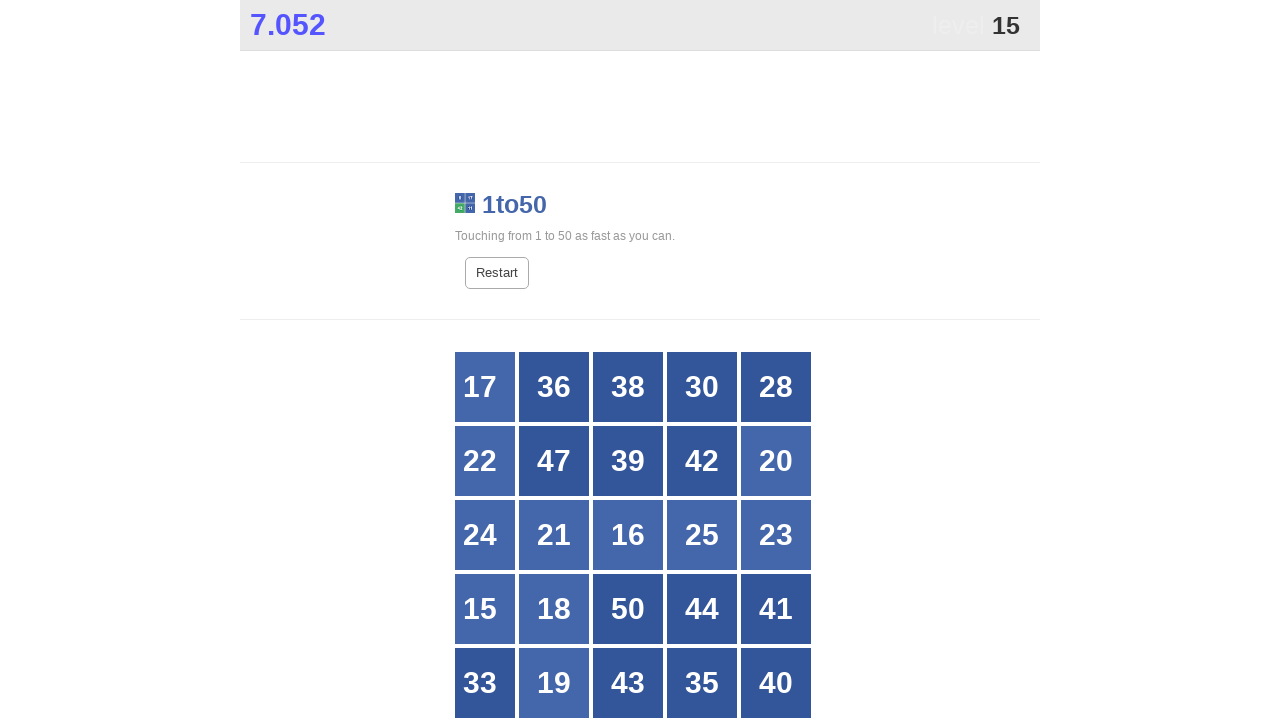

Retrieved updated text content from grid position 18
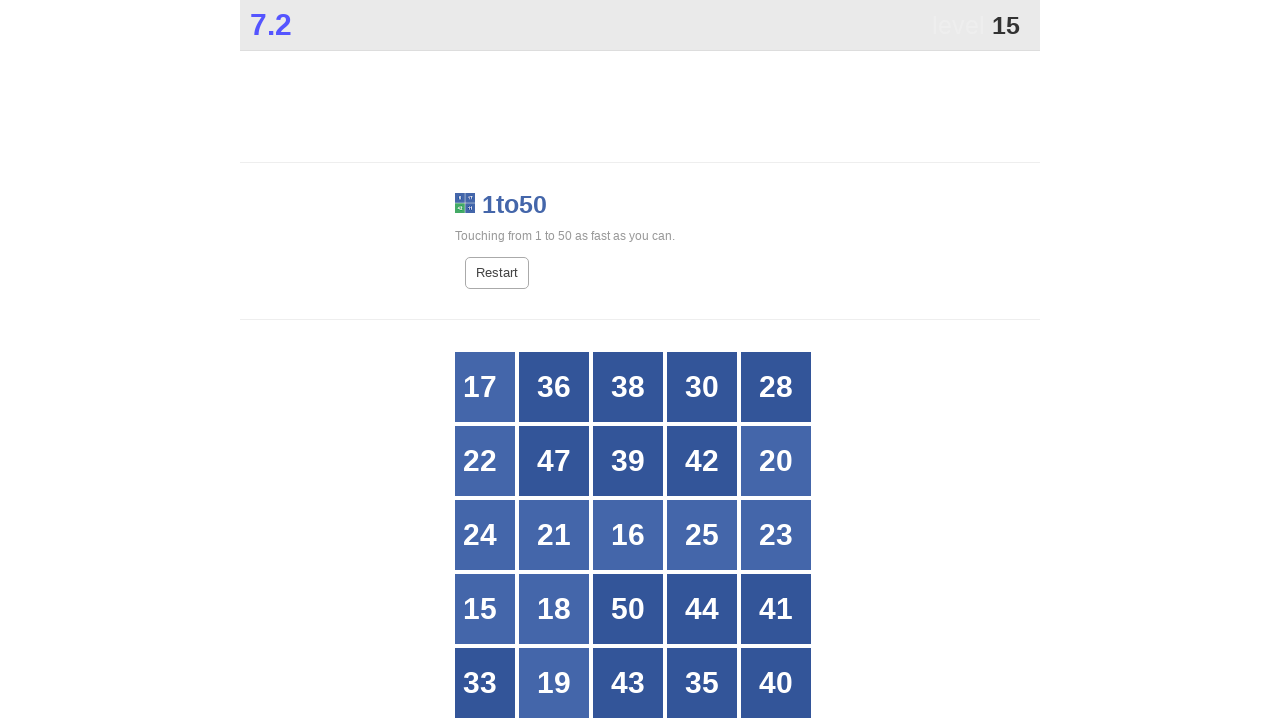

Clicked number 15 at grid position 16 at (492, 609) on #grid > div:nth-child(16) > .box
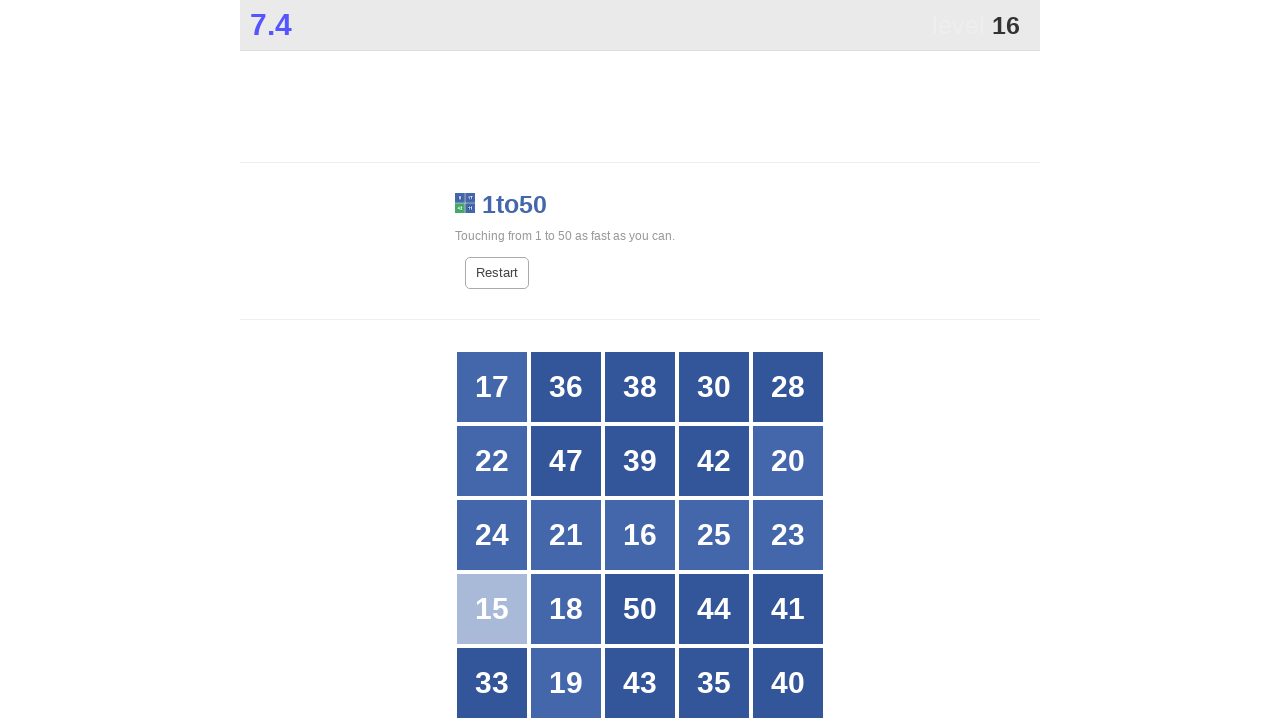

Waited for grid position 16 to update with new number
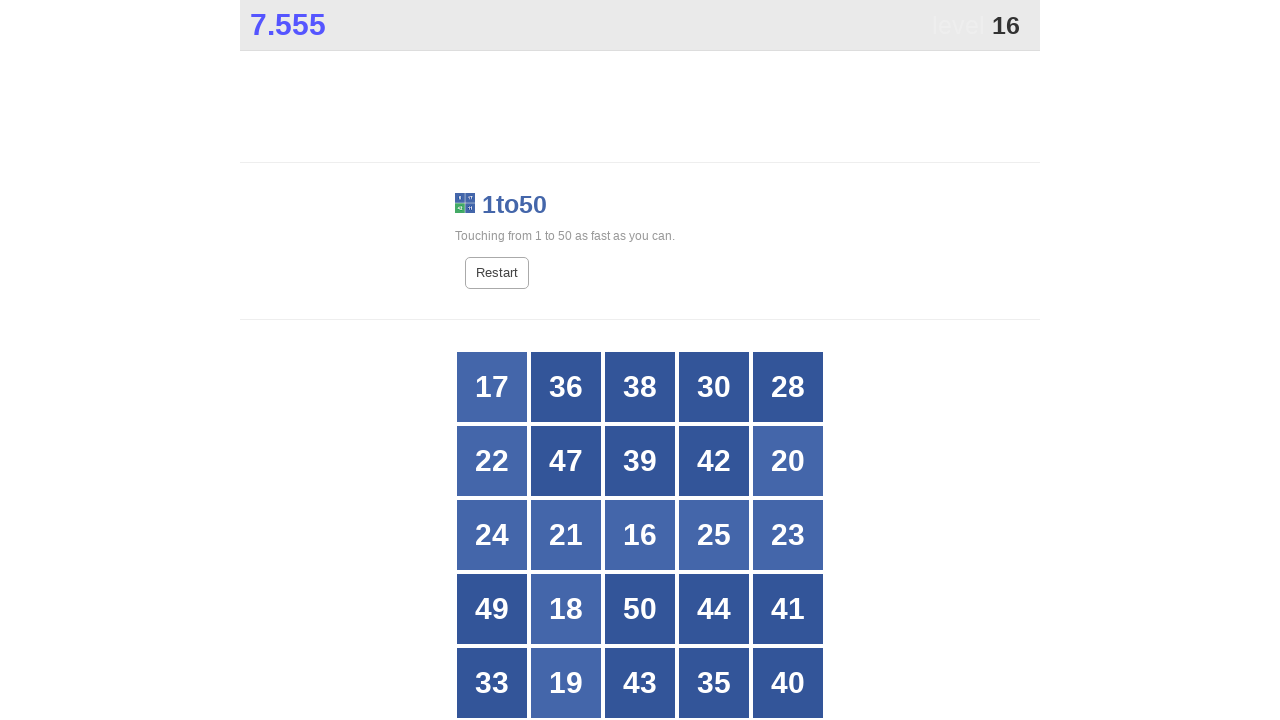

Retrieved updated text content from grid position 16
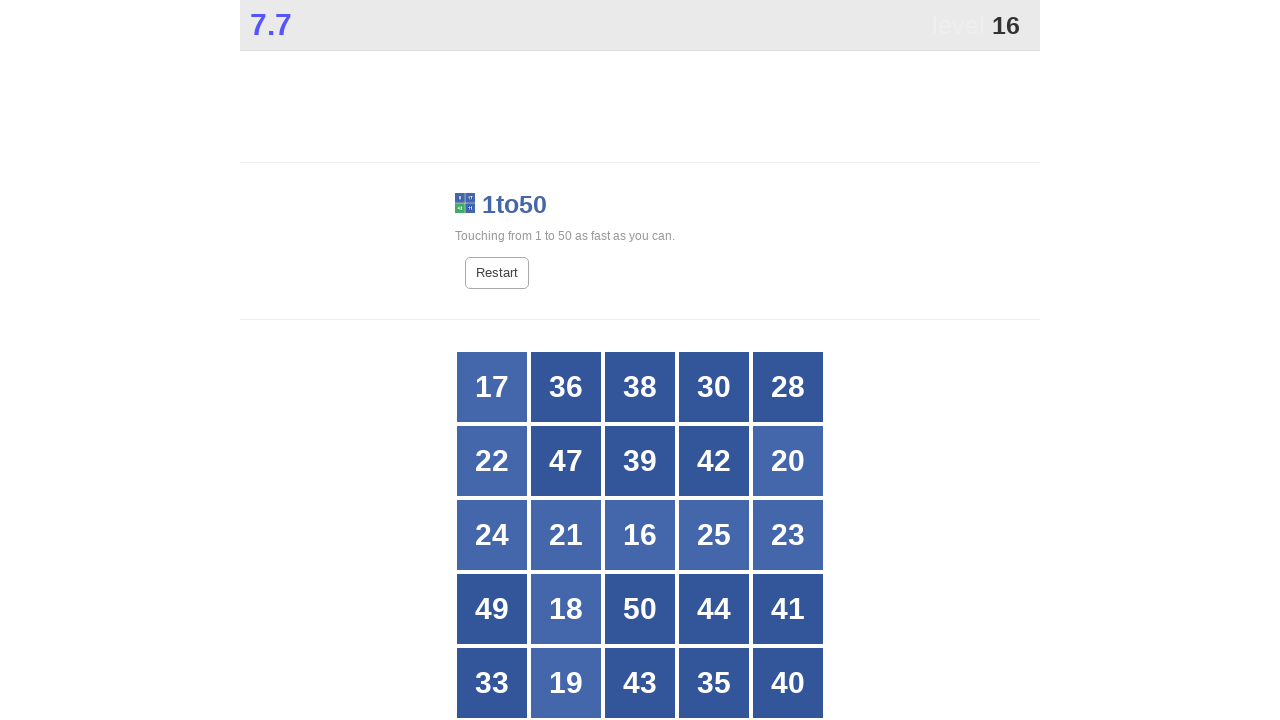

Clicked number 16 at grid position 13 at (640, 535) on #grid > div:nth-child(13) > .box
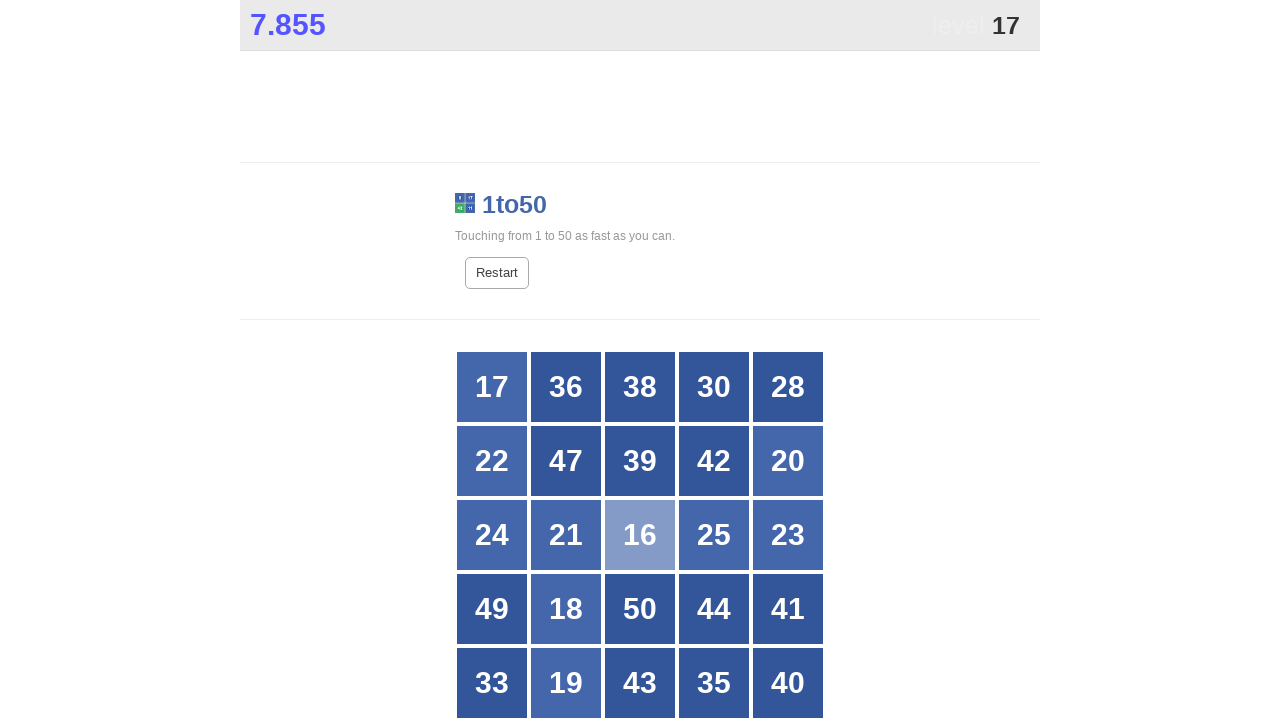

Waited for grid position 13 to update with new number
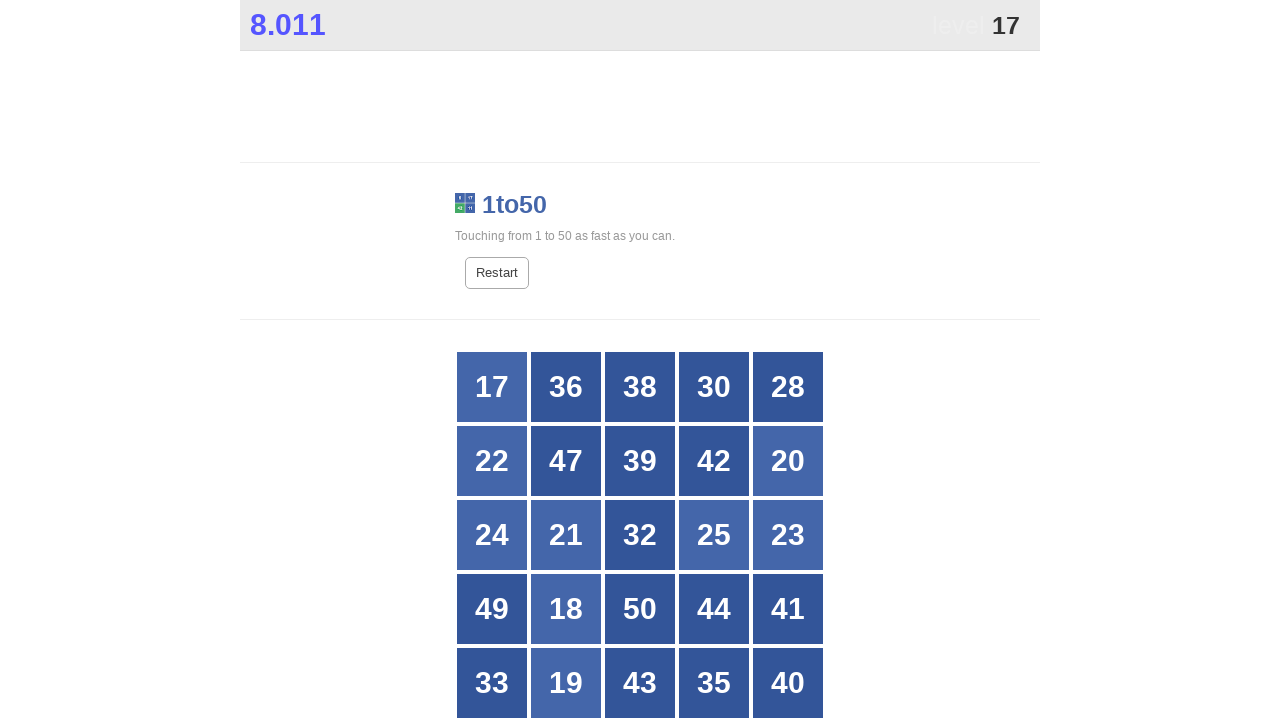

Retrieved updated text content from grid position 13
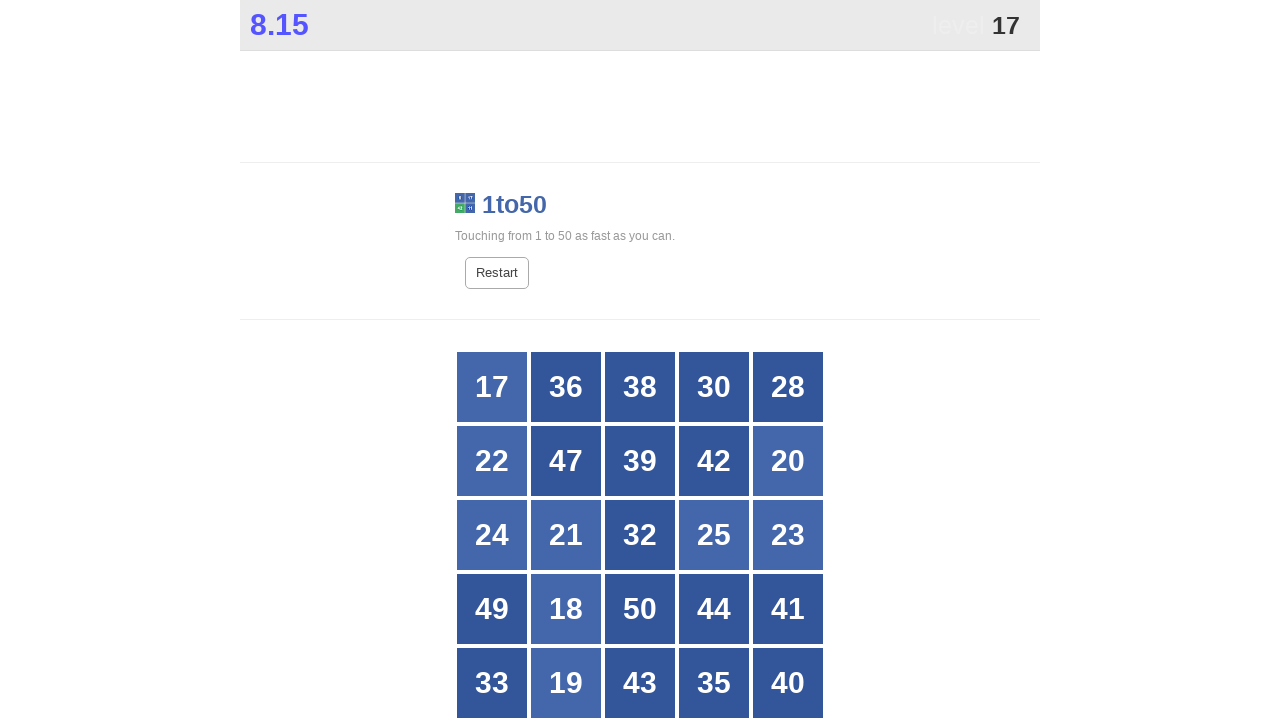

Clicked number 17 at grid position 1 at (492, 387) on #grid > div:nth-child(1) > .box
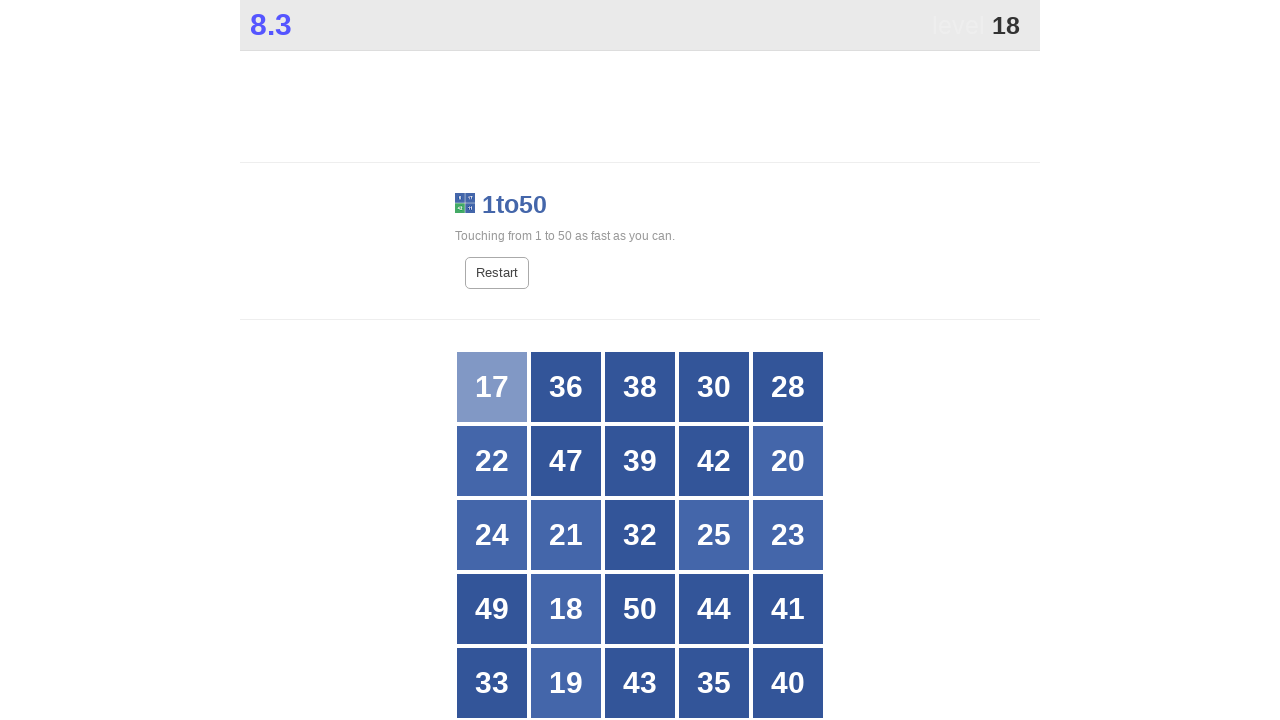

Waited for grid position 1 to update with new number
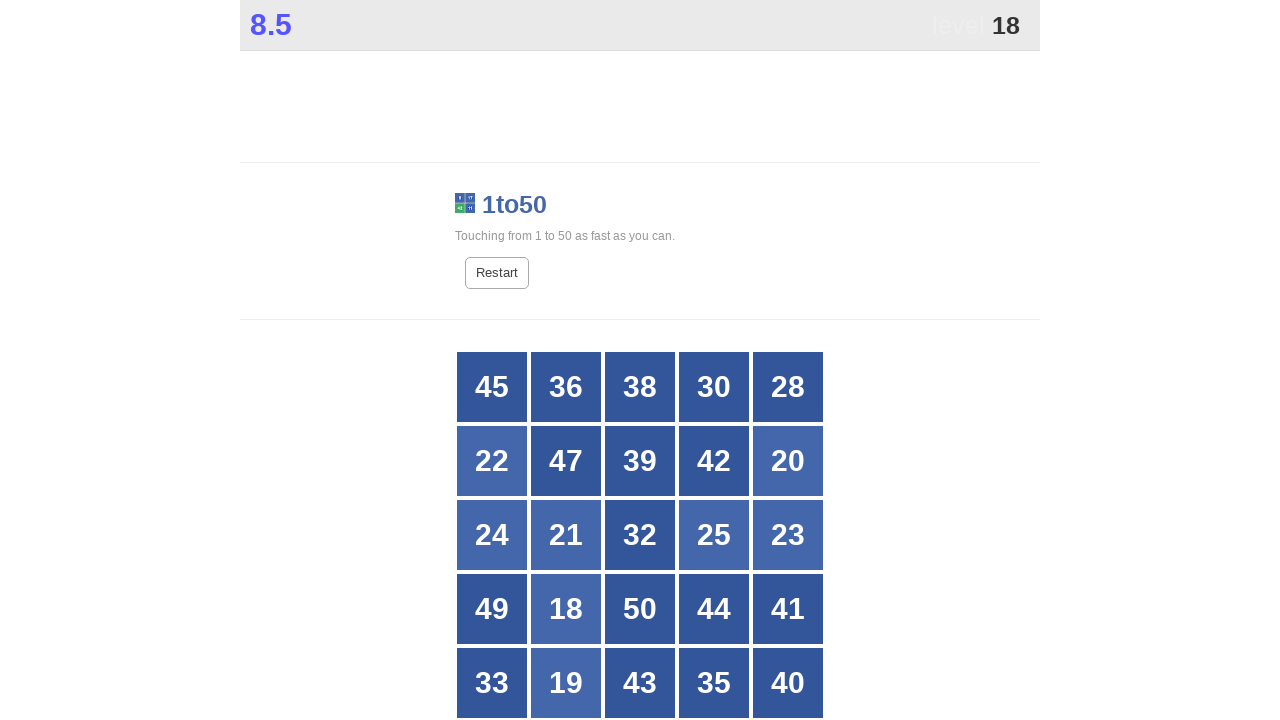

Retrieved updated text content from grid position 1
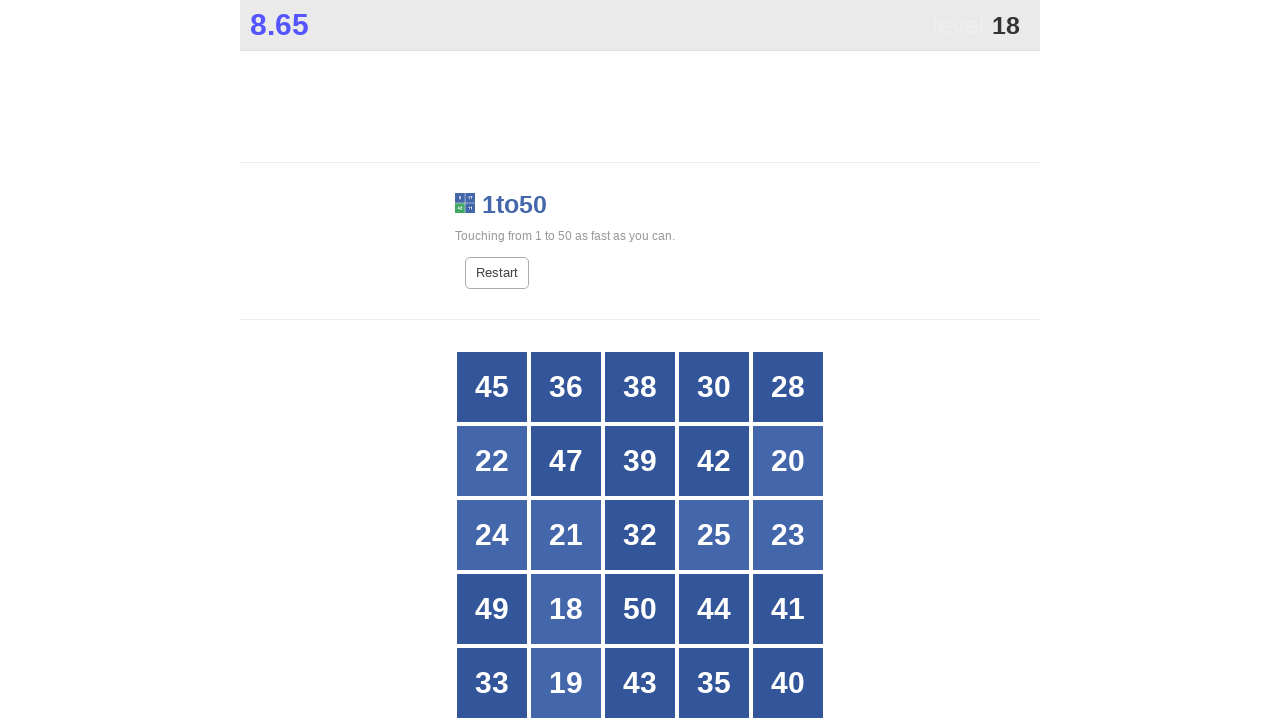

Clicked number 18 at grid position 17 at (566, 609) on #grid > div:nth-child(17) > .box
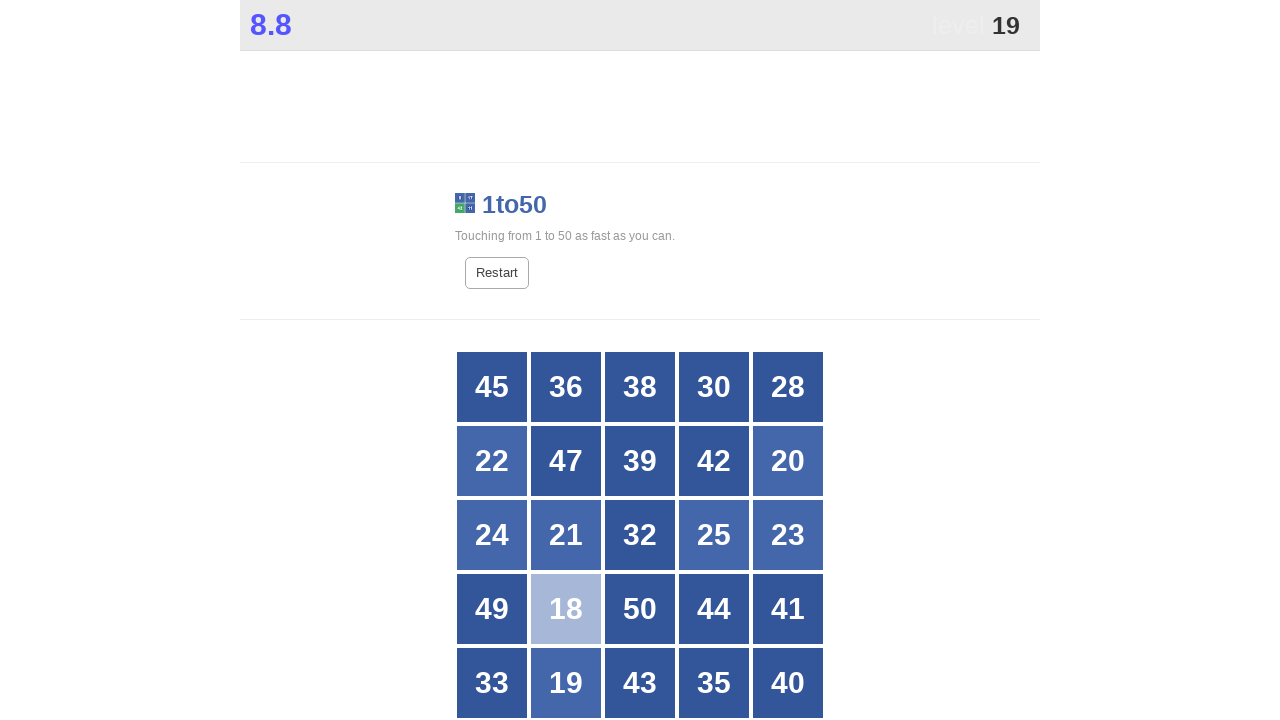

Waited for grid position 17 to update with new number
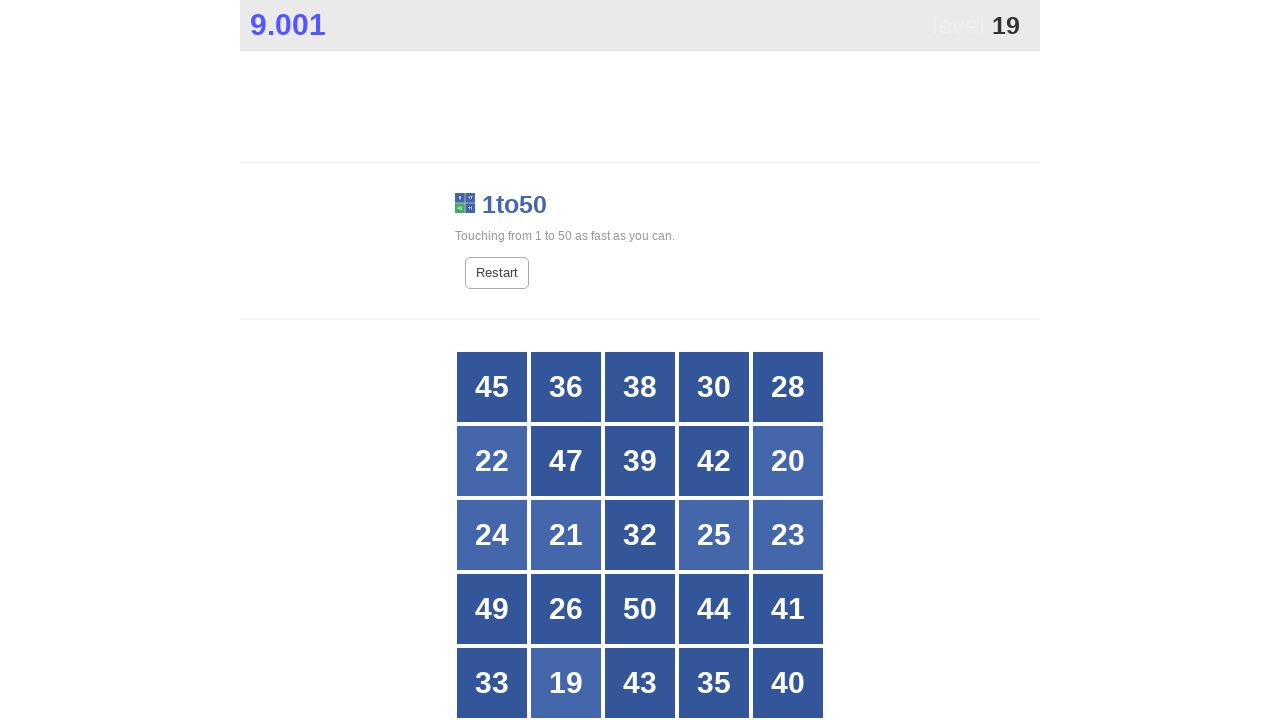

Retrieved updated text content from grid position 17
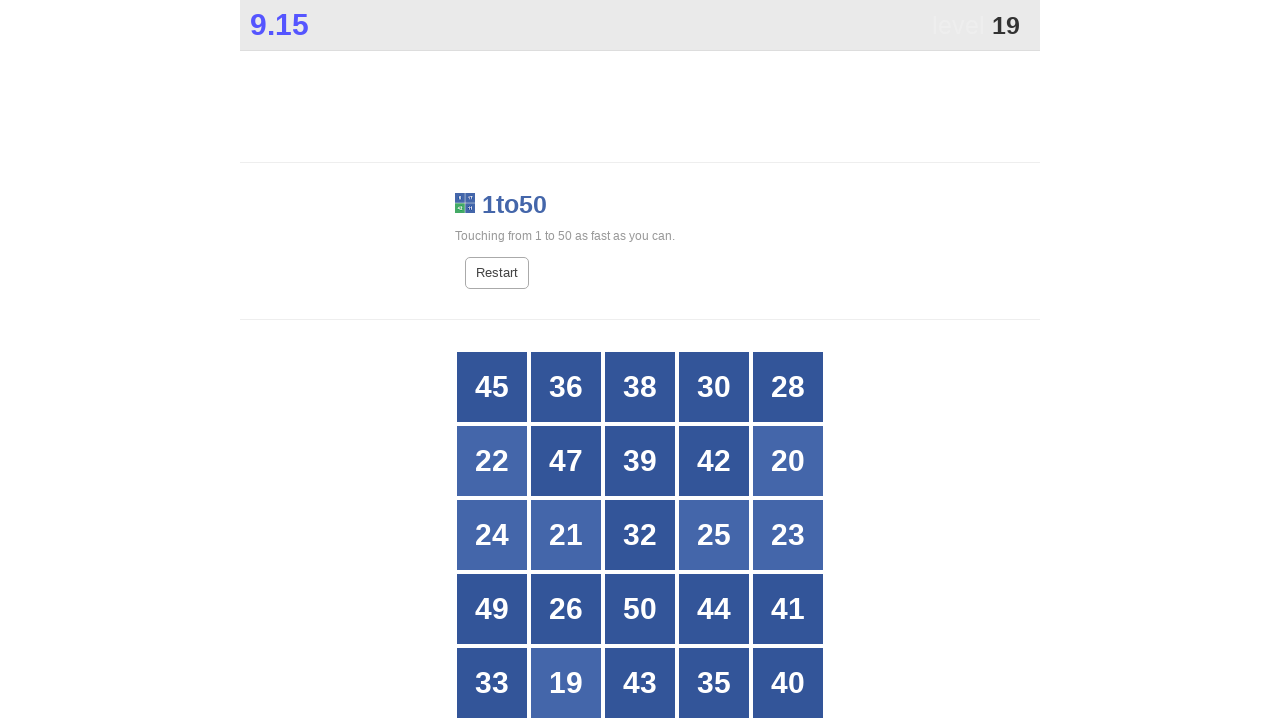

Clicked number 19 at grid position 22 at (566, 671) on #grid > div:nth-child(22) > .box
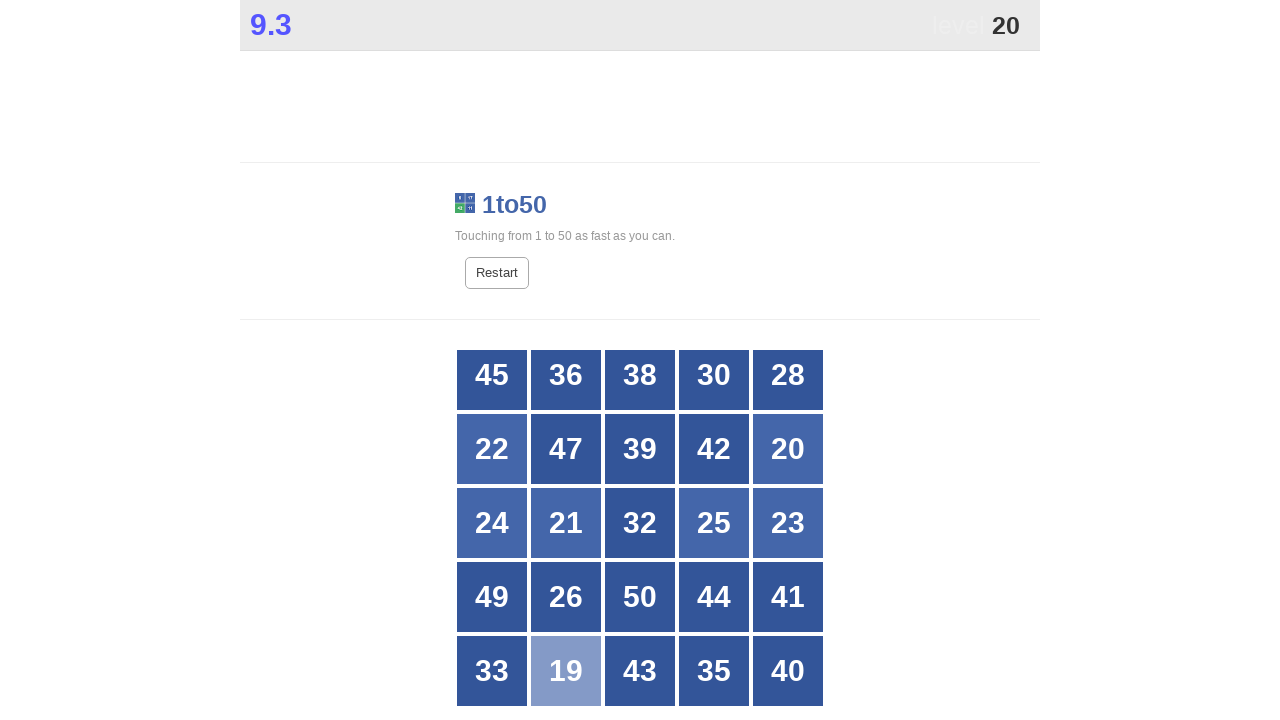

Waited for grid position 22 to update with new number
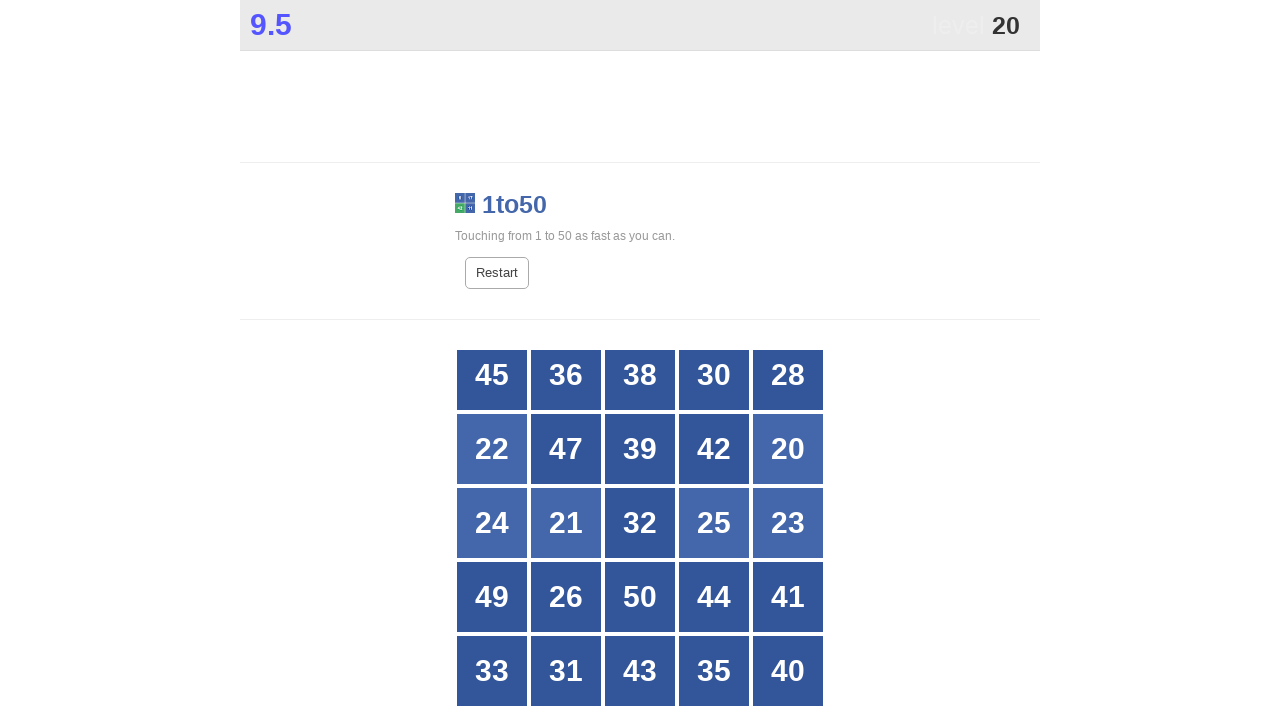

Retrieved updated text content from grid position 22
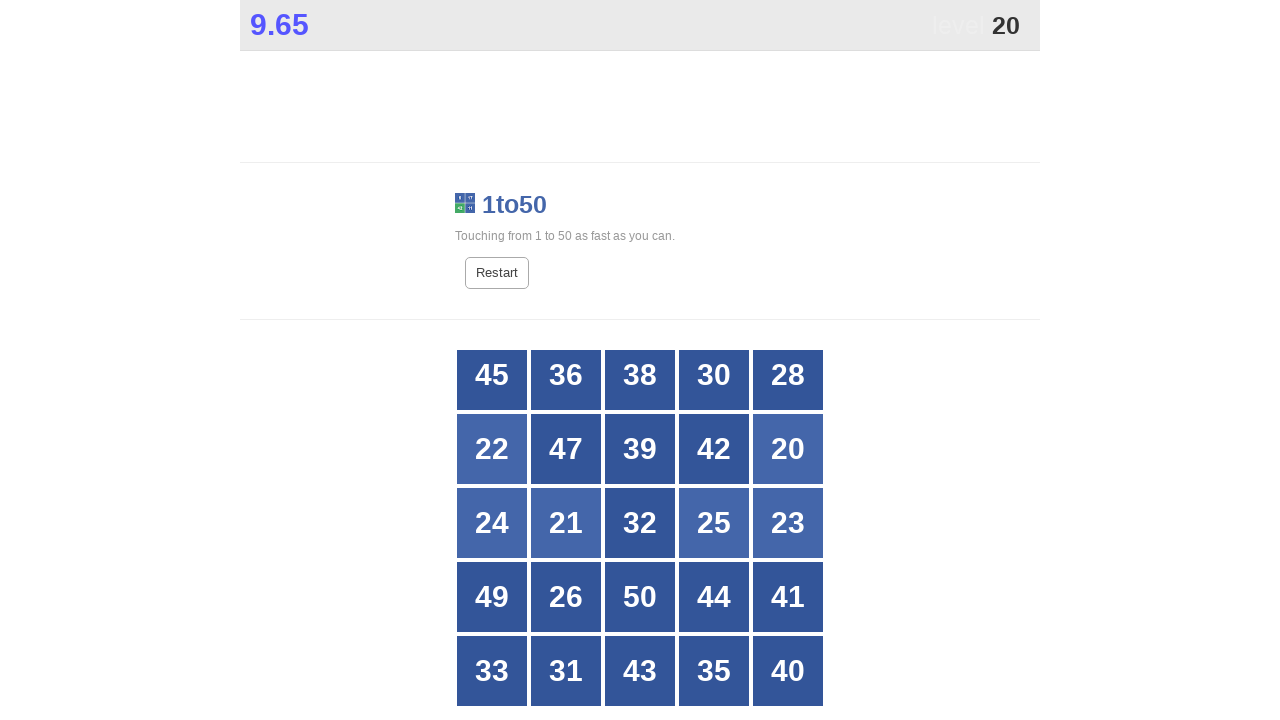

Clicked number 20 at grid position 10 at (776, 449) on #grid > div:nth-child(10) > .box
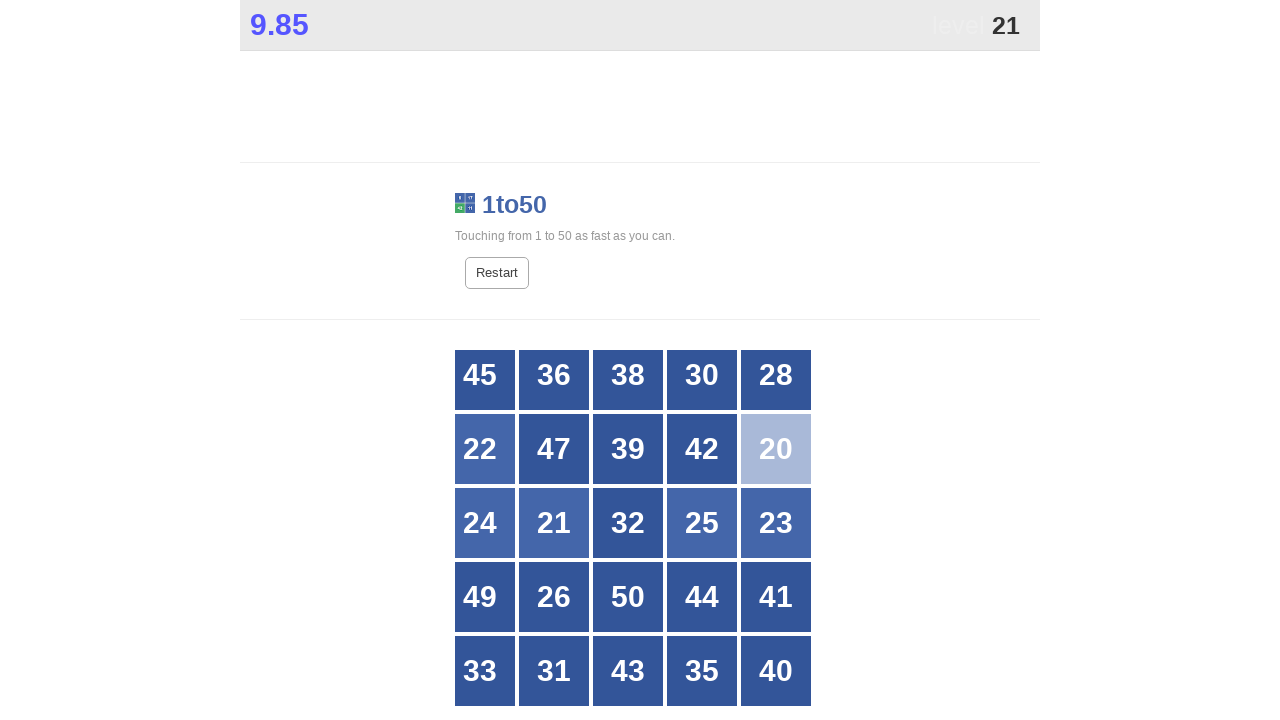

Waited for grid position 10 to update with new number
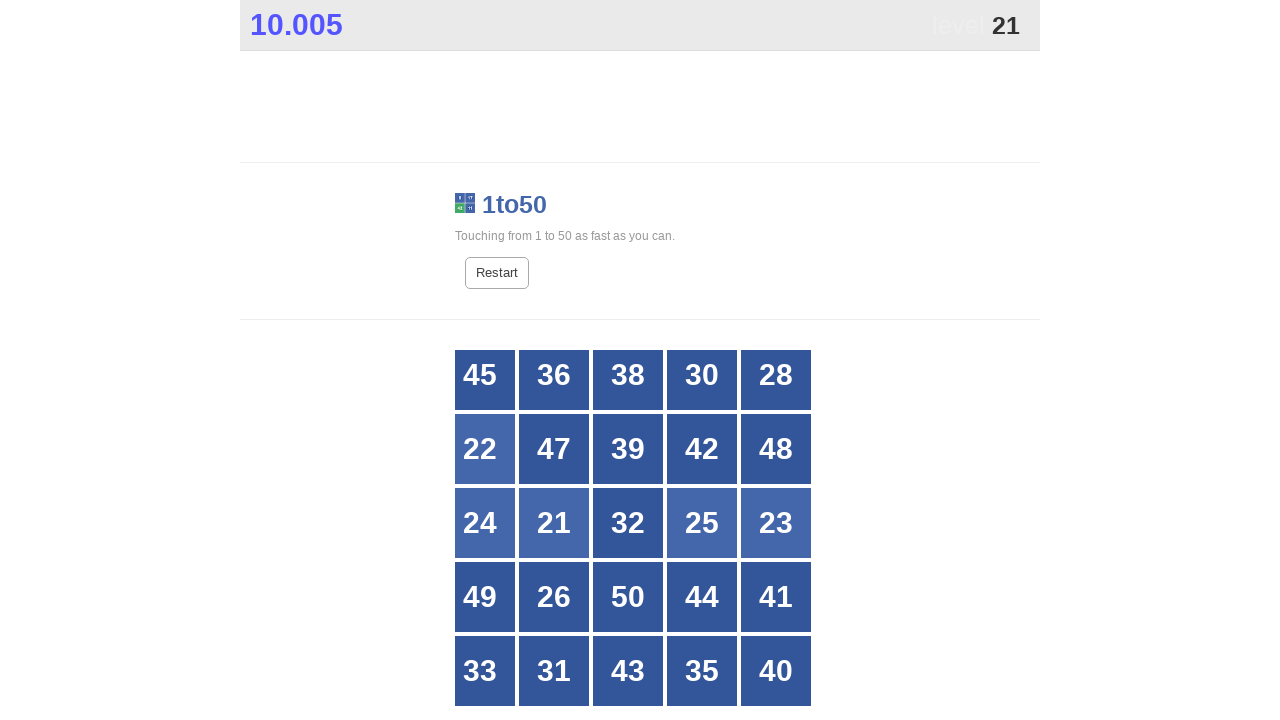

Retrieved updated text content from grid position 10
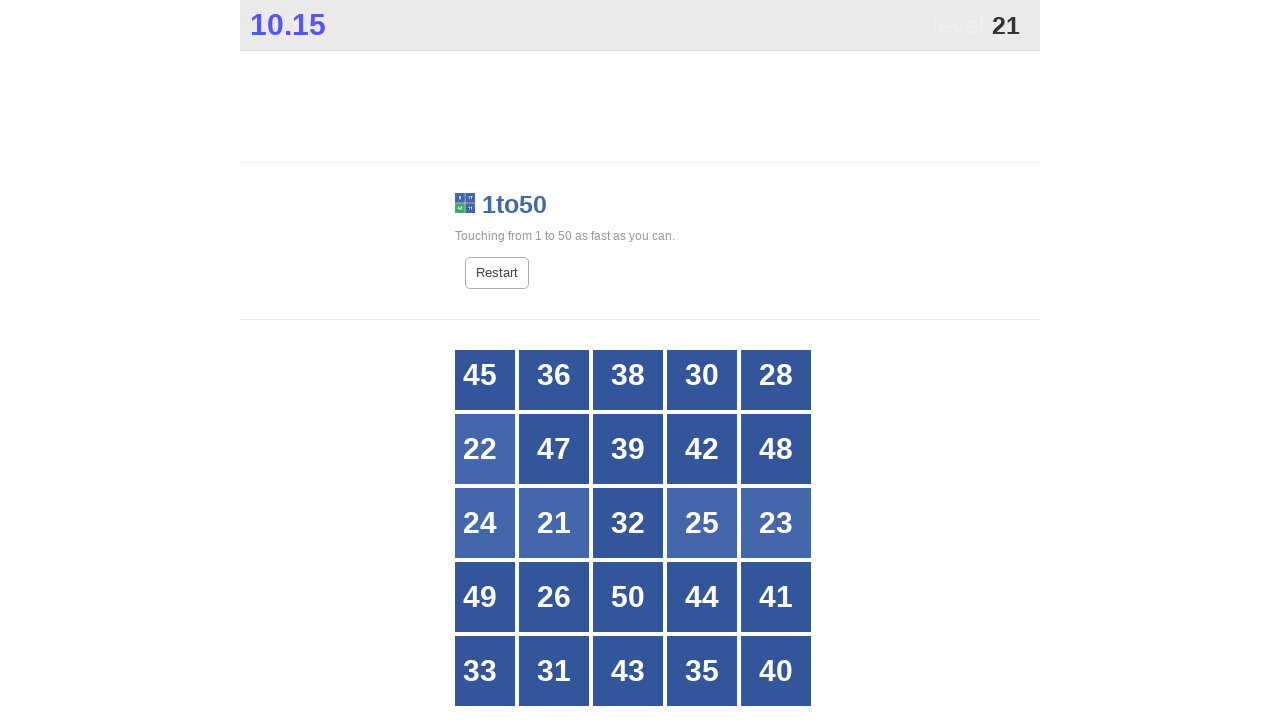

Clicked number 21 at grid position 12 at (554, 523) on #grid > div:nth-child(12) > .box
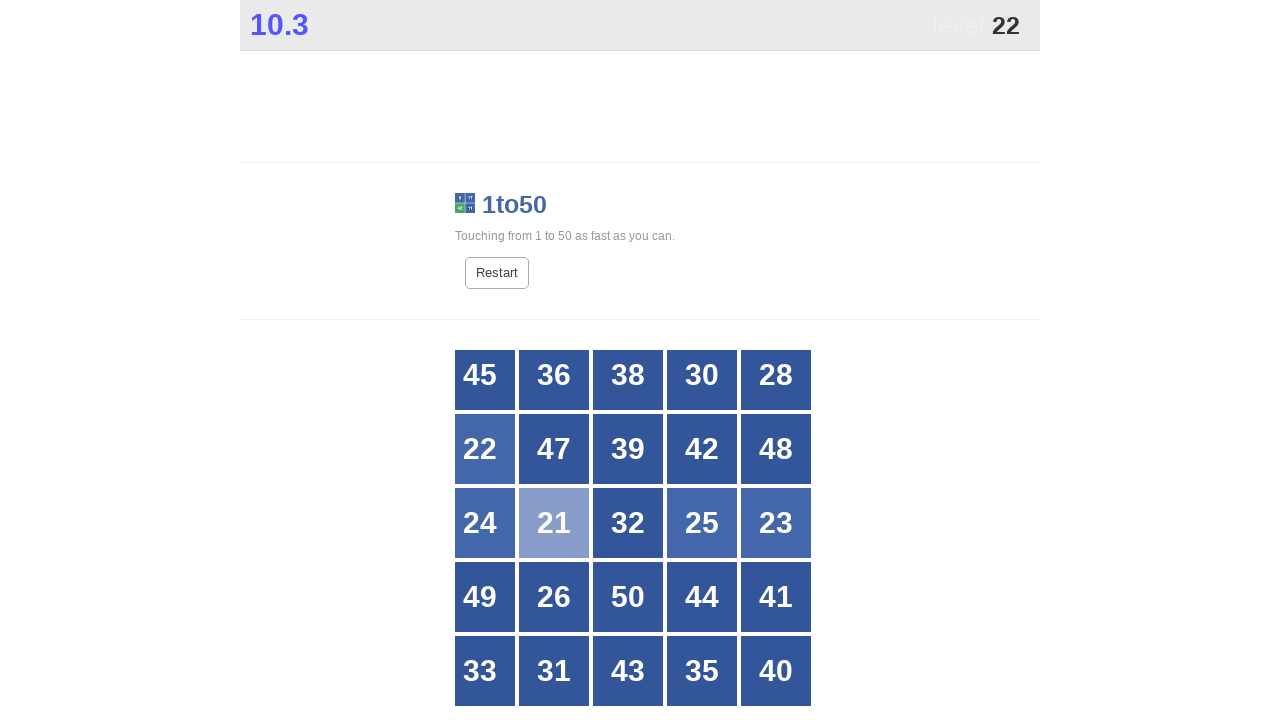

Waited for grid position 12 to update with new number
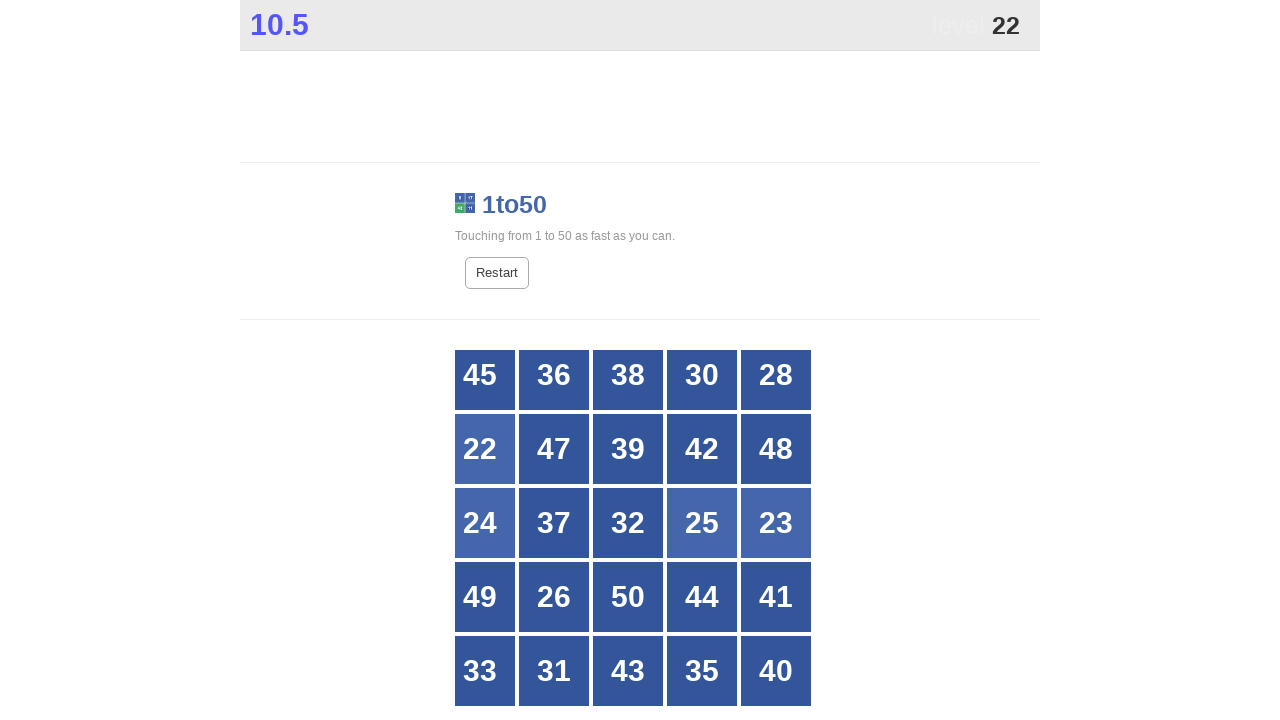

Retrieved updated text content from grid position 12
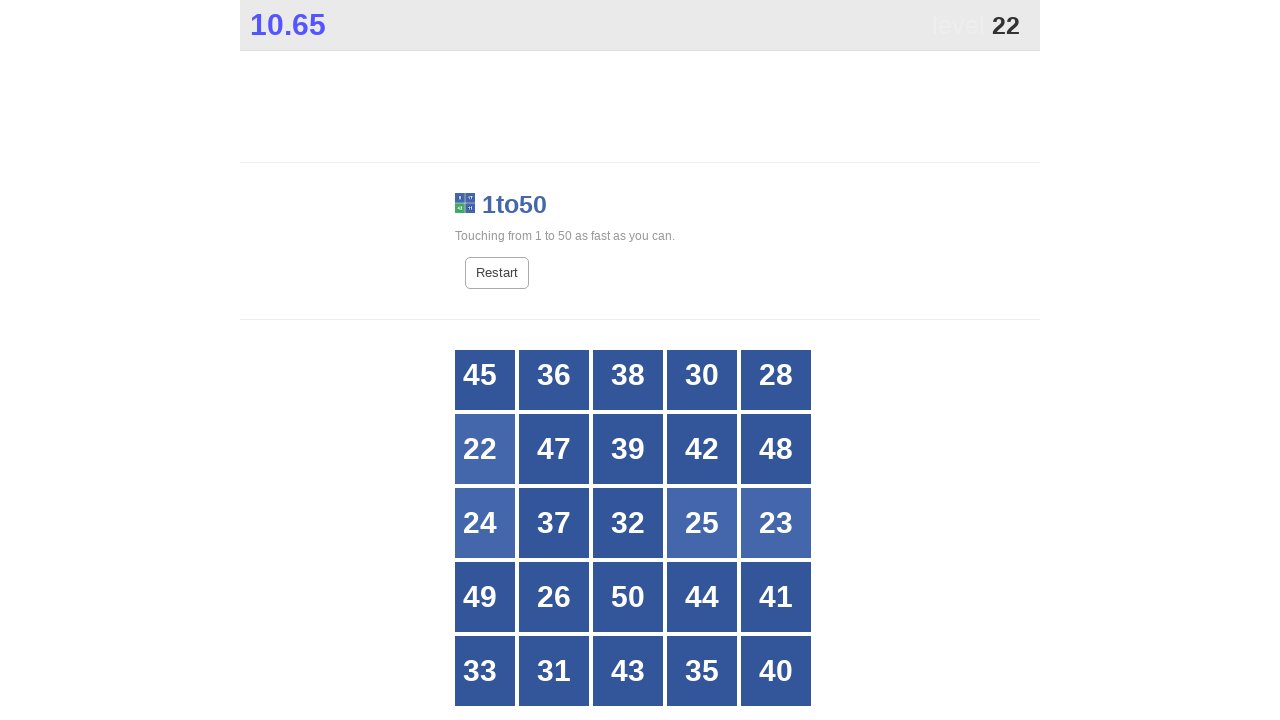

Clicked number 22 at grid position 6 at (492, 449) on #grid > div:nth-child(6) > .box
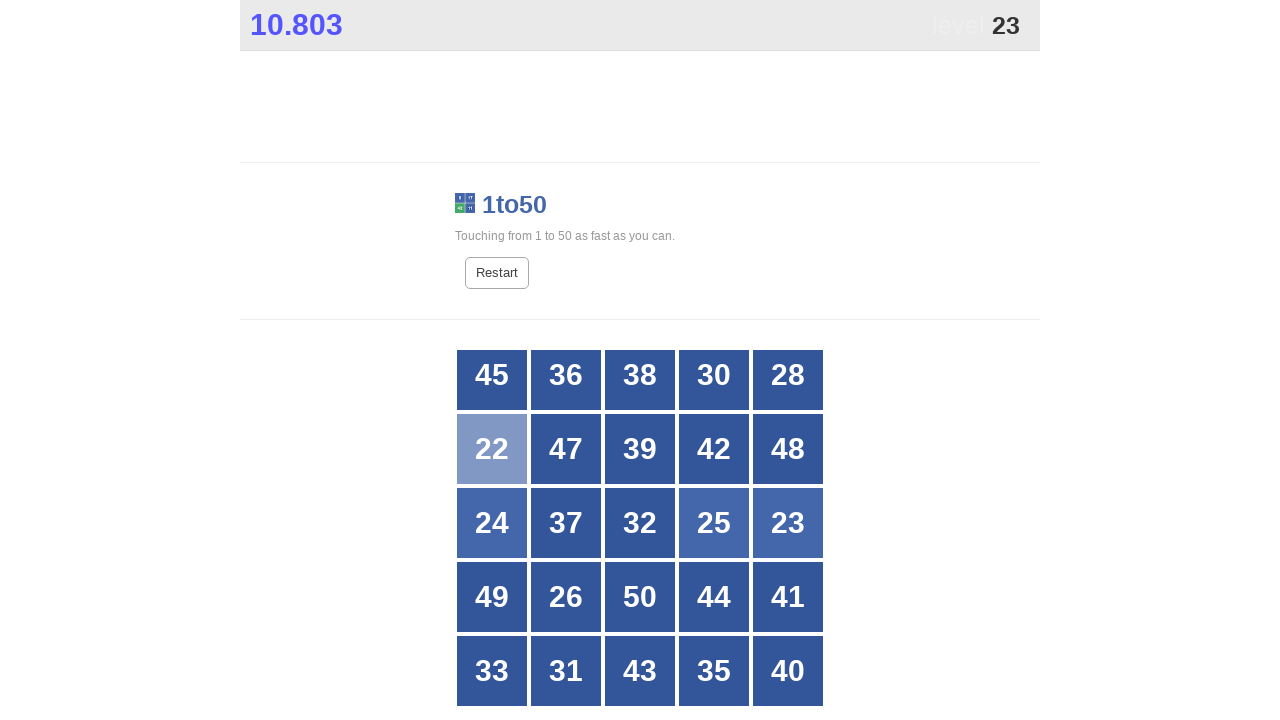

Waited for grid position 6 to update with new number
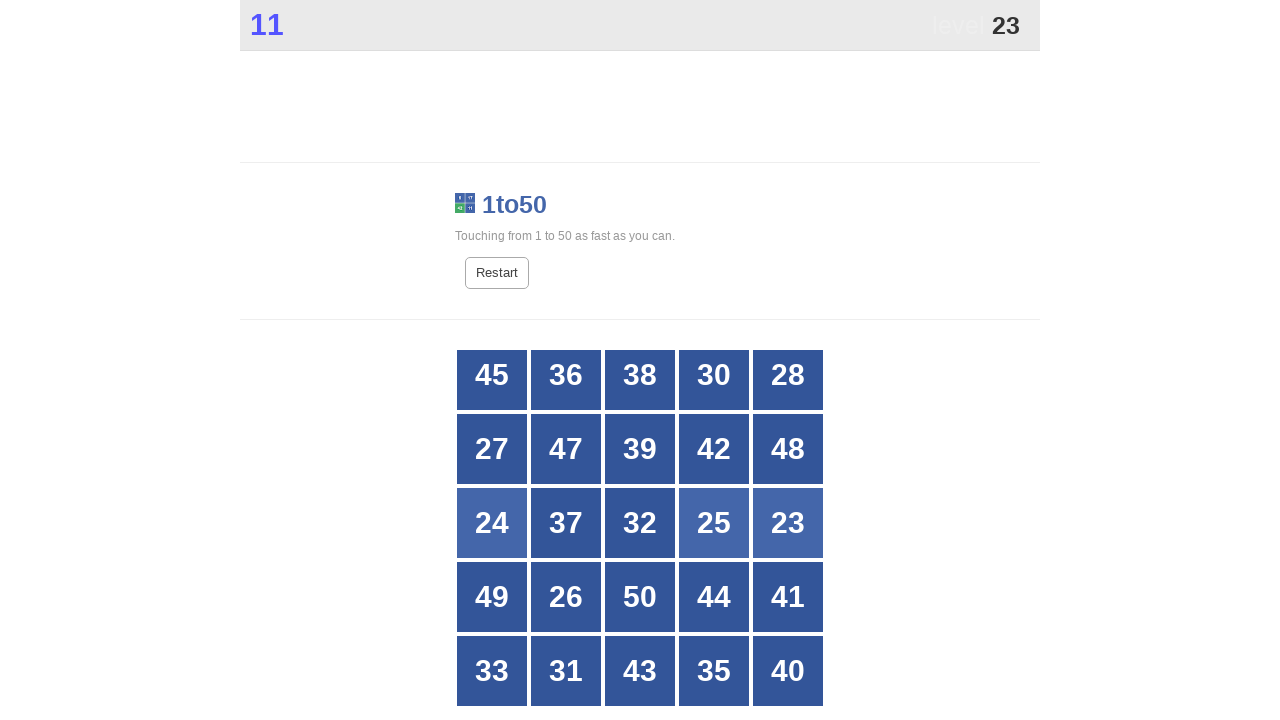

Retrieved updated text content from grid position 6
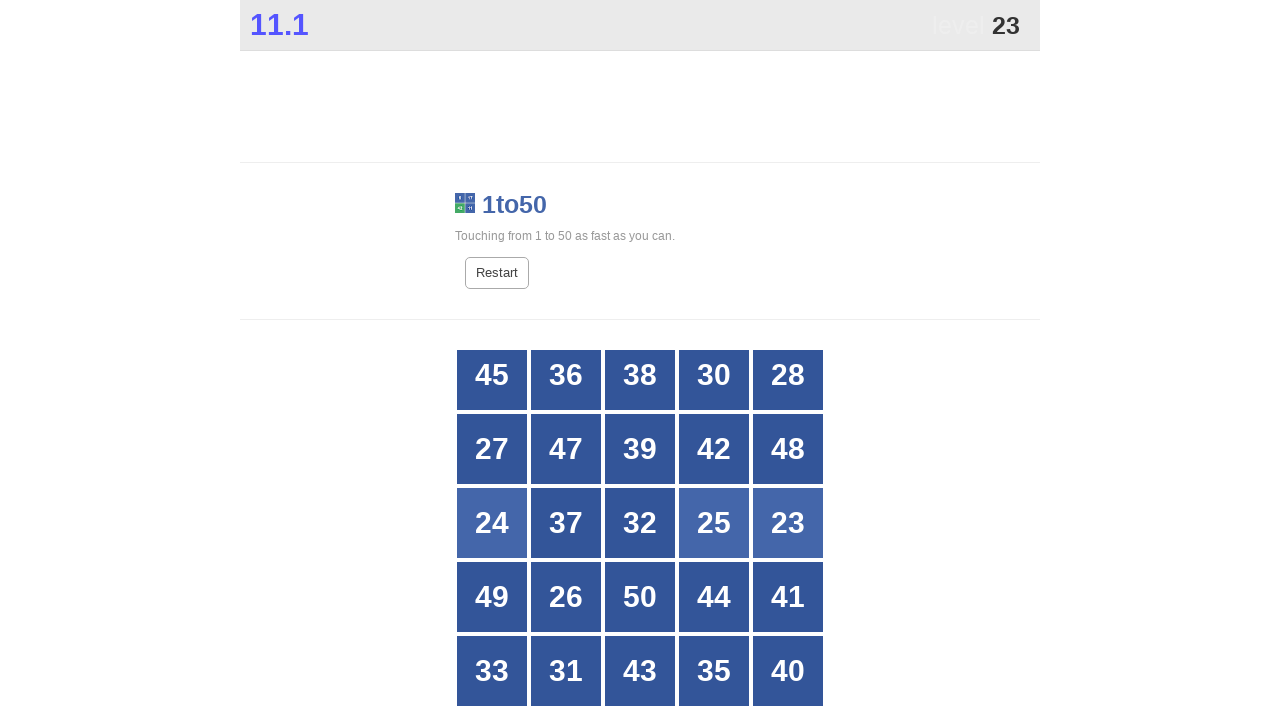

Clicked number 23 at grid position 15 at (776, 523) on #grid > div:nth-child(15) > .box
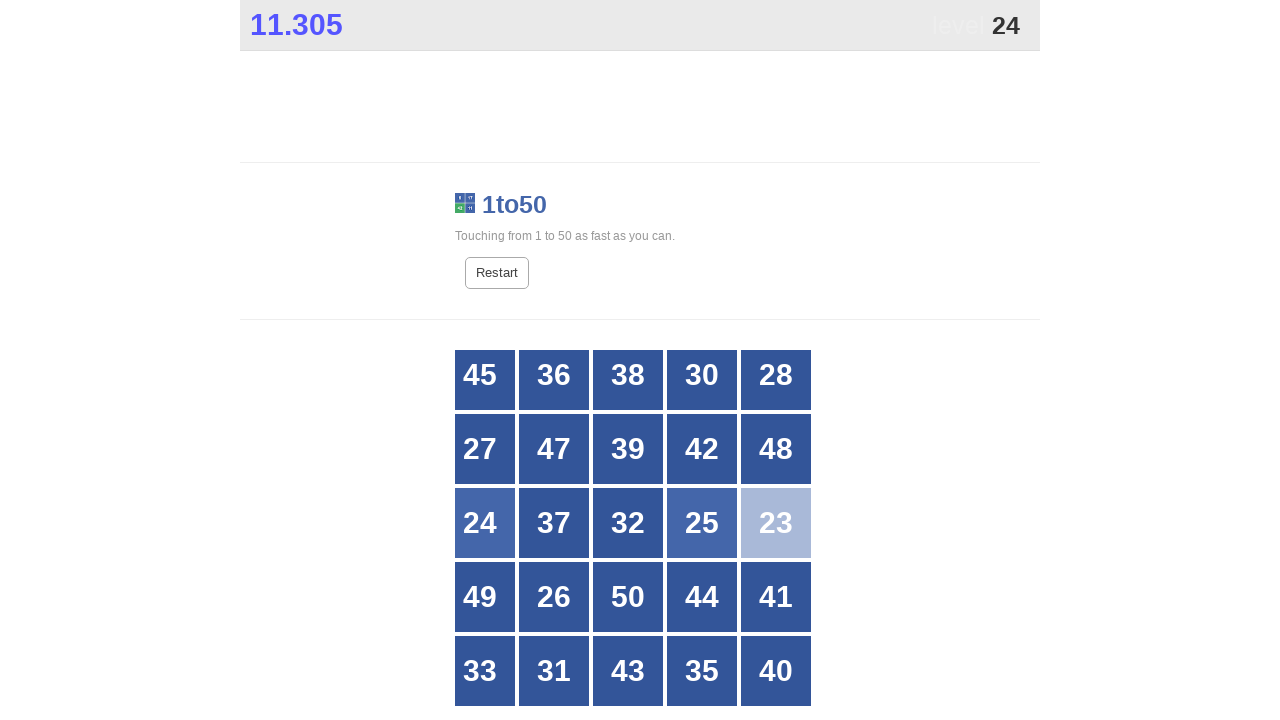

Waited for grid position 15 to update with new number
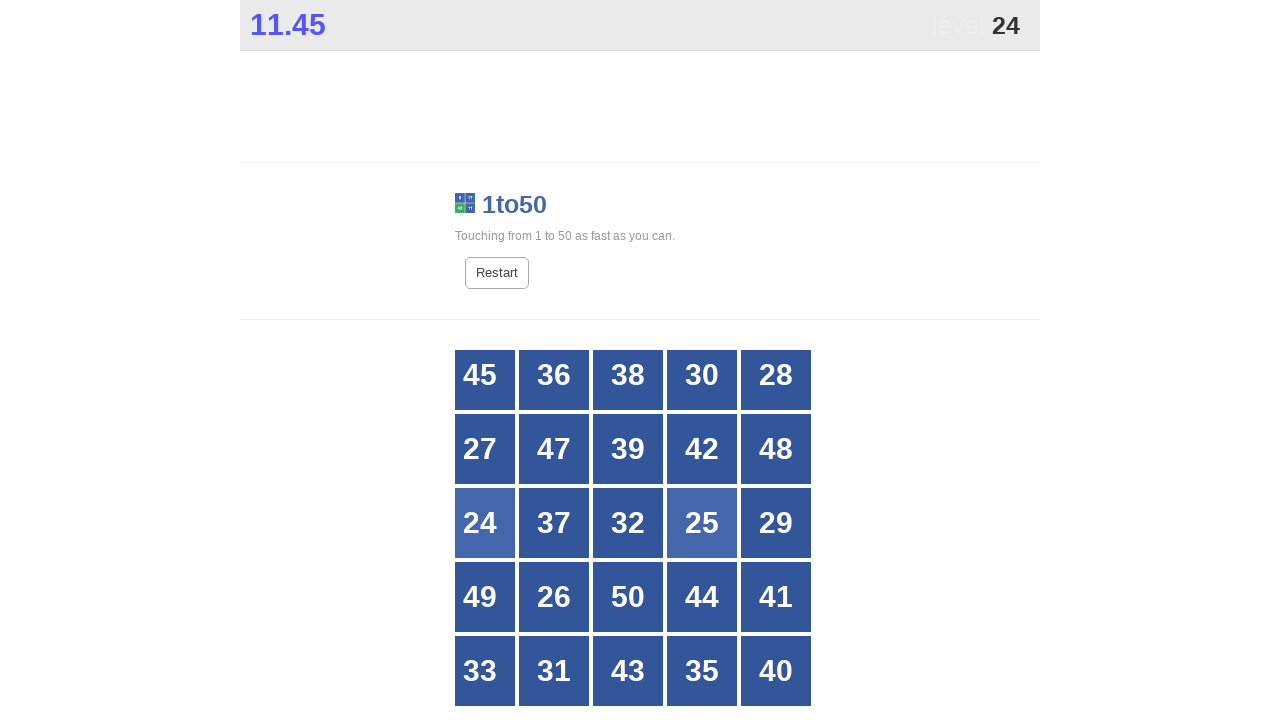

Retrieved updated text content from grid position 15
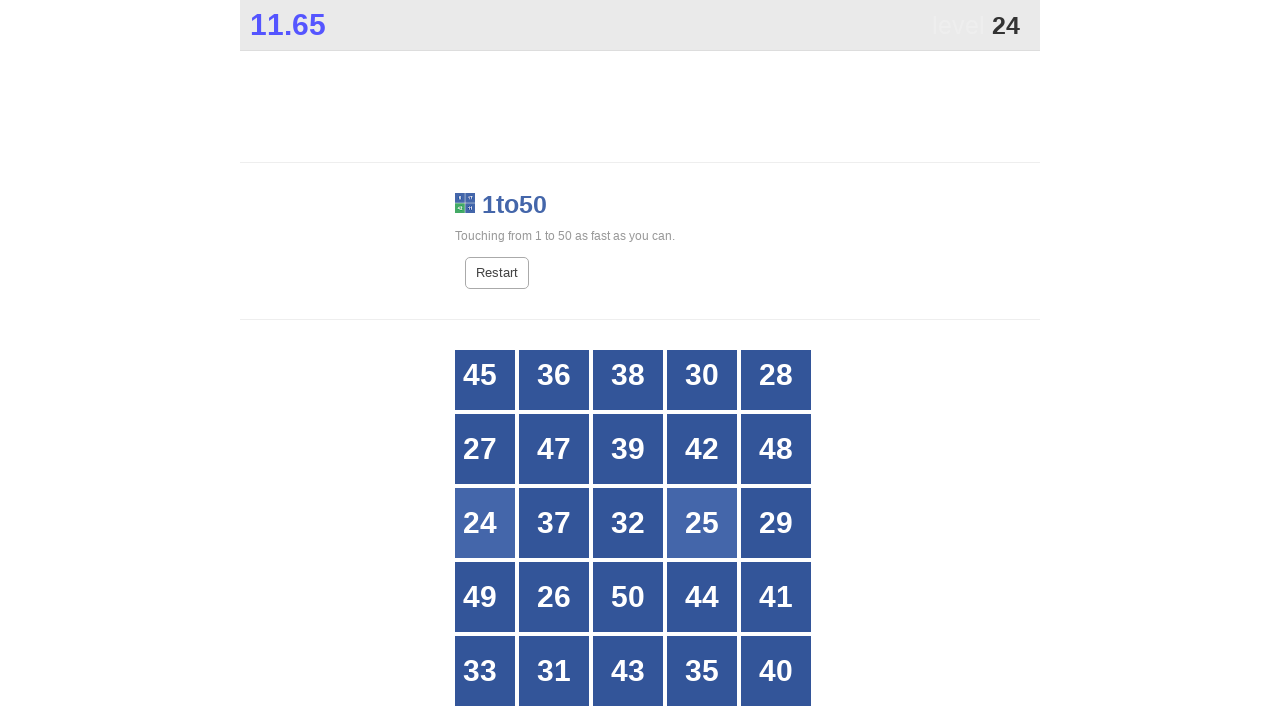

Clicked number 24 at grid position 11 at (492, 523) on #grid > div:nth-child(11) > .box
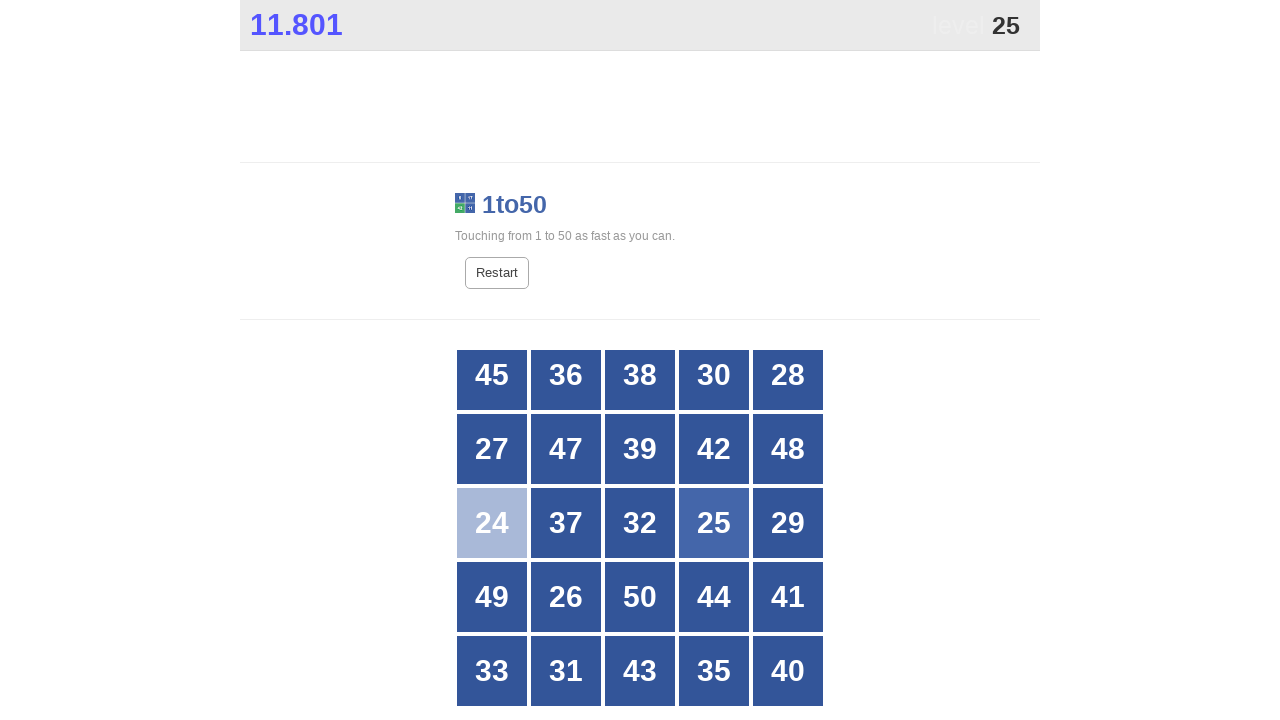

Waited for grid position 11 to update with new number
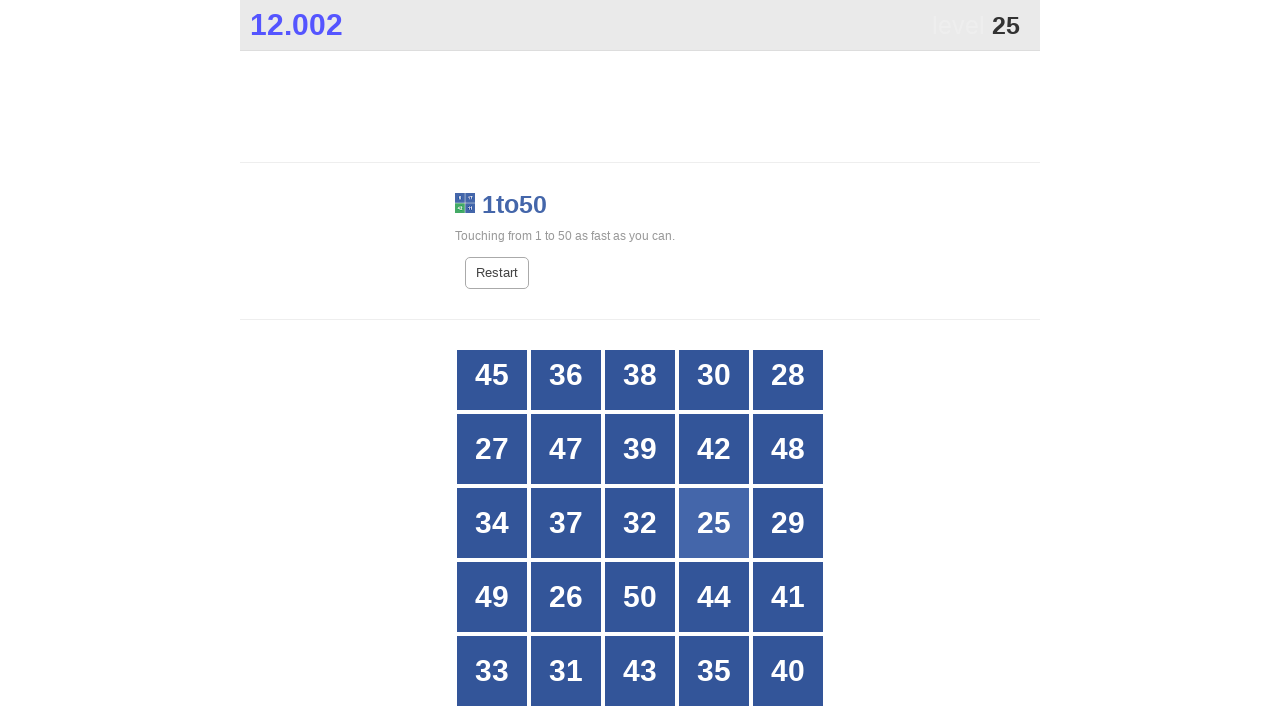

Retrieved updated text content from grid position 11
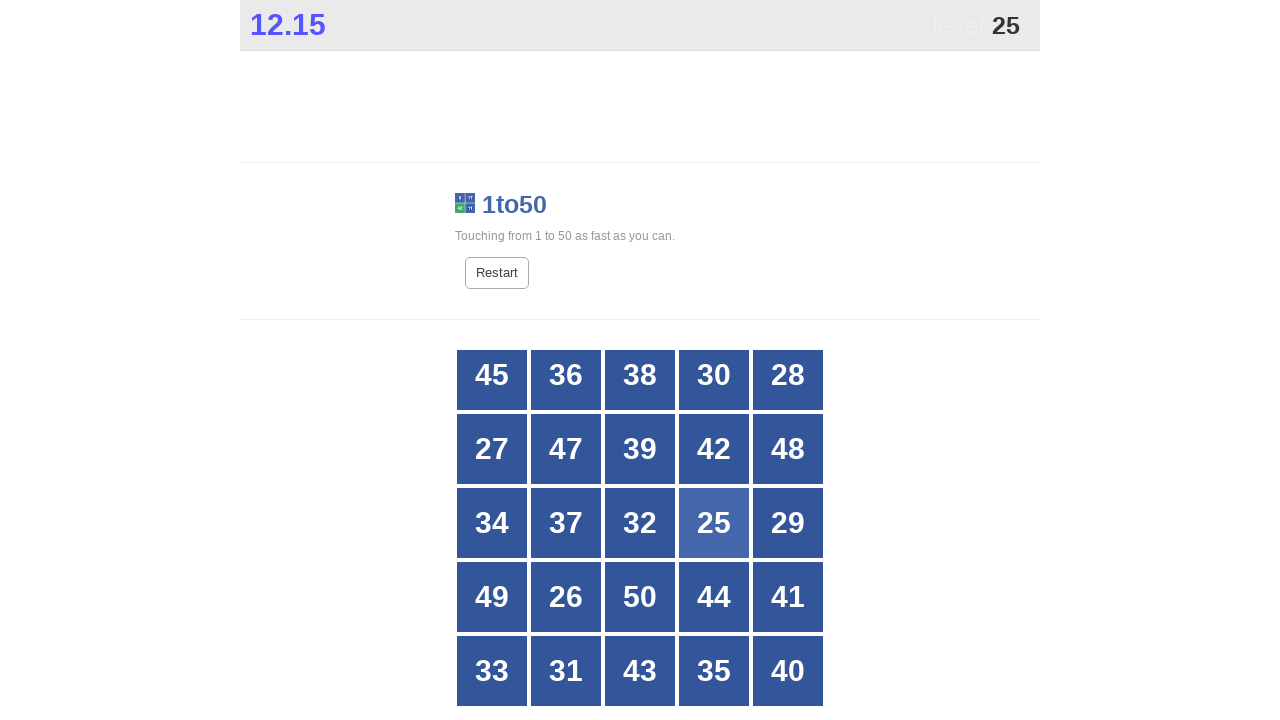

Clicked number 25 at grid position 14 at (714, 523) on #grid > div:nth-child(14) > .box
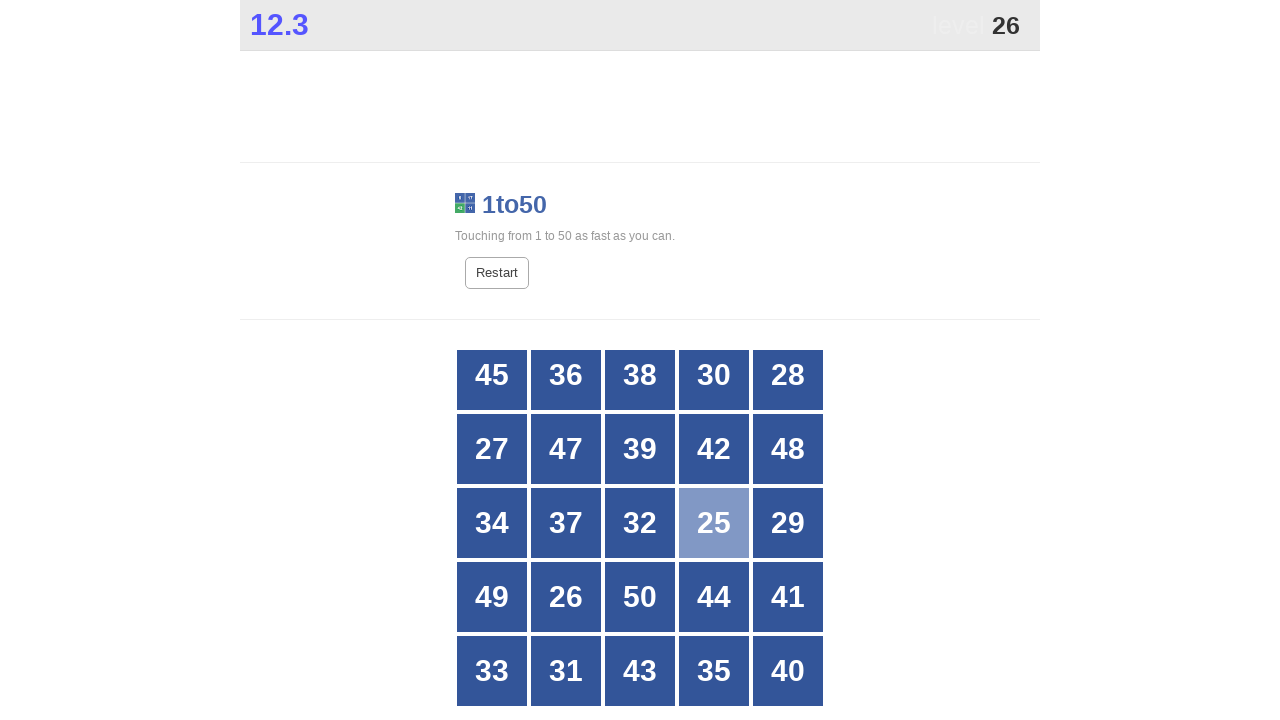

Waited for grid position 14 to update with new number
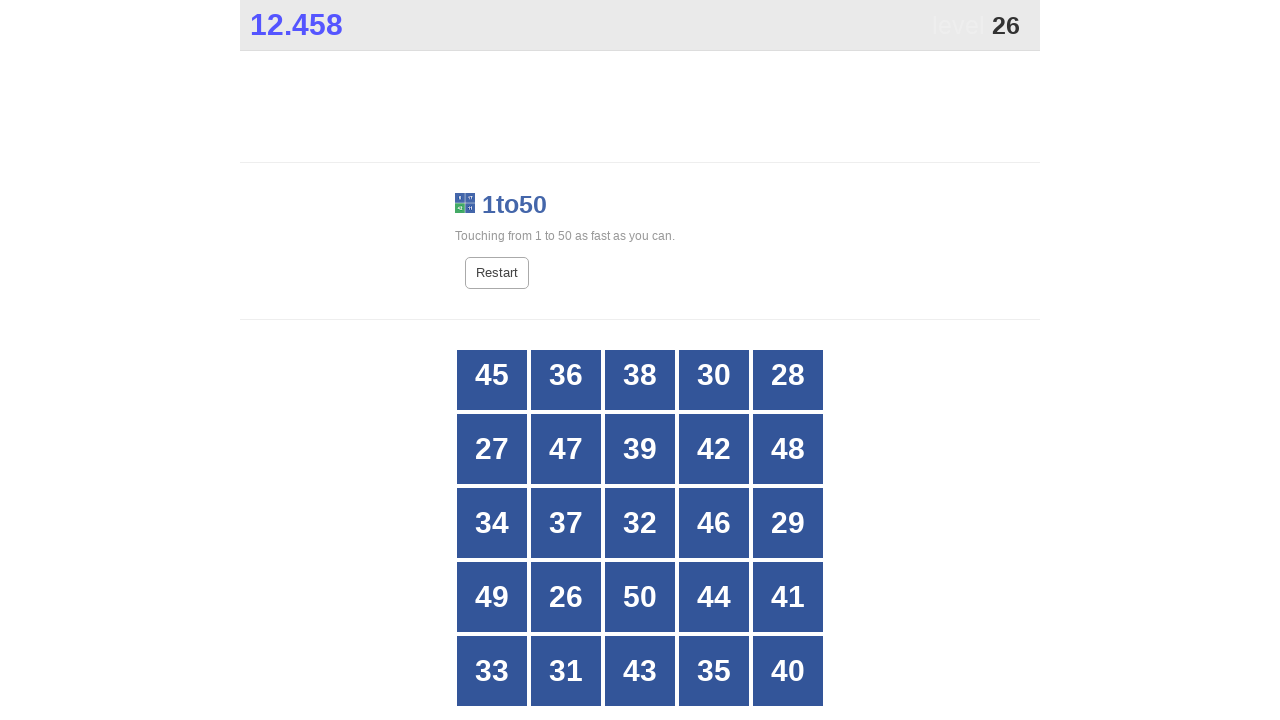

Retrieved updated text content from grid position 14
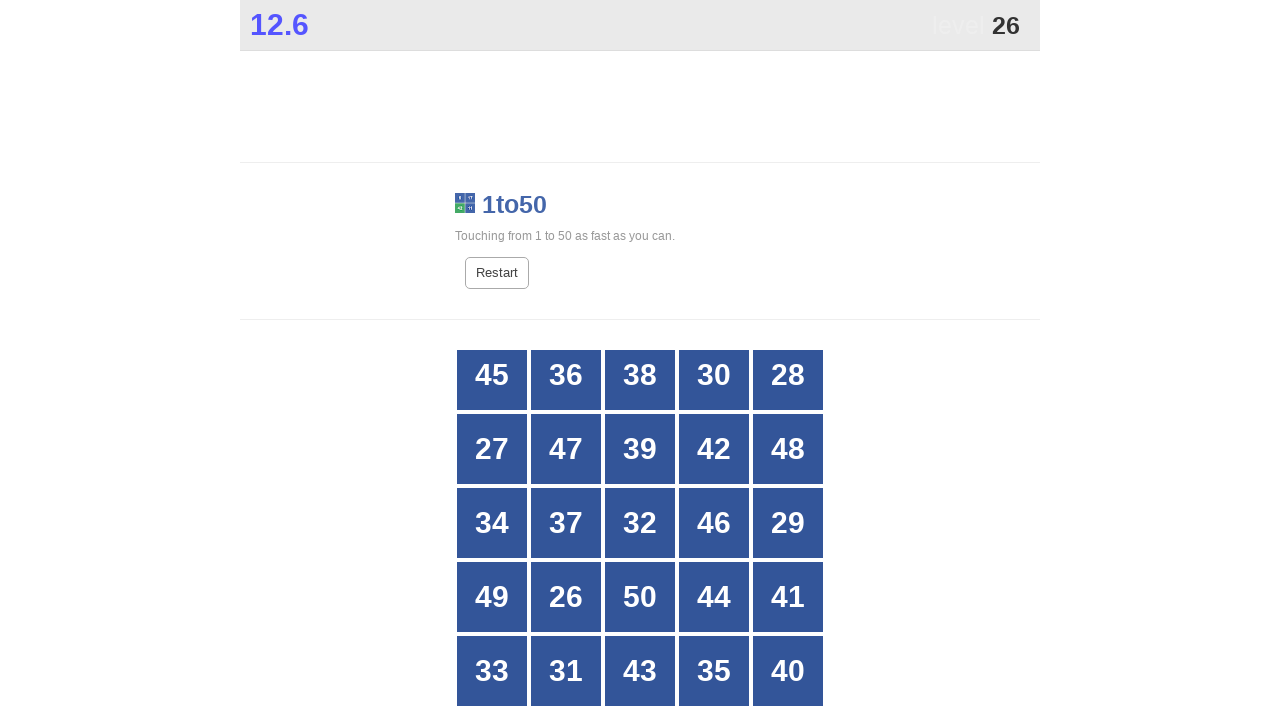

Clicked number 26 at grid position 17 at (566, 597) on #grid > div:nth-child(17) > .box
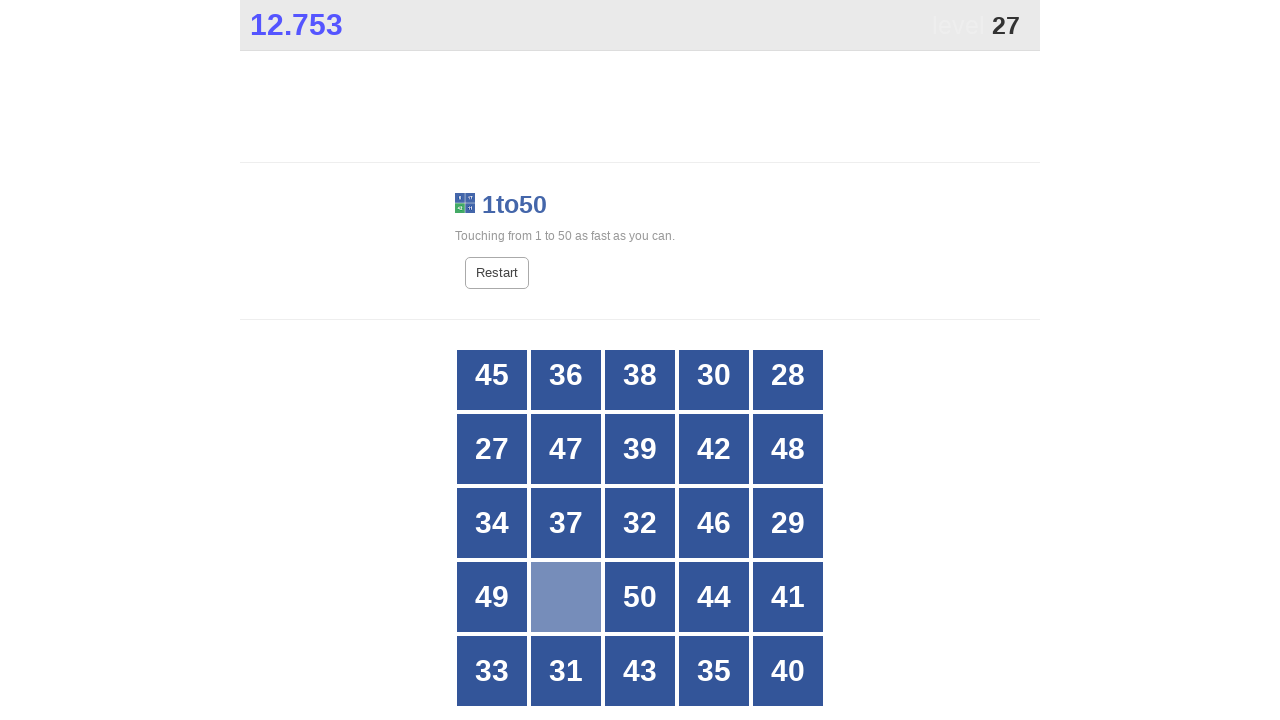

Clicked number 27 at grid position 6 at (492, 449) on #grid > div:nth-child(6) > .box
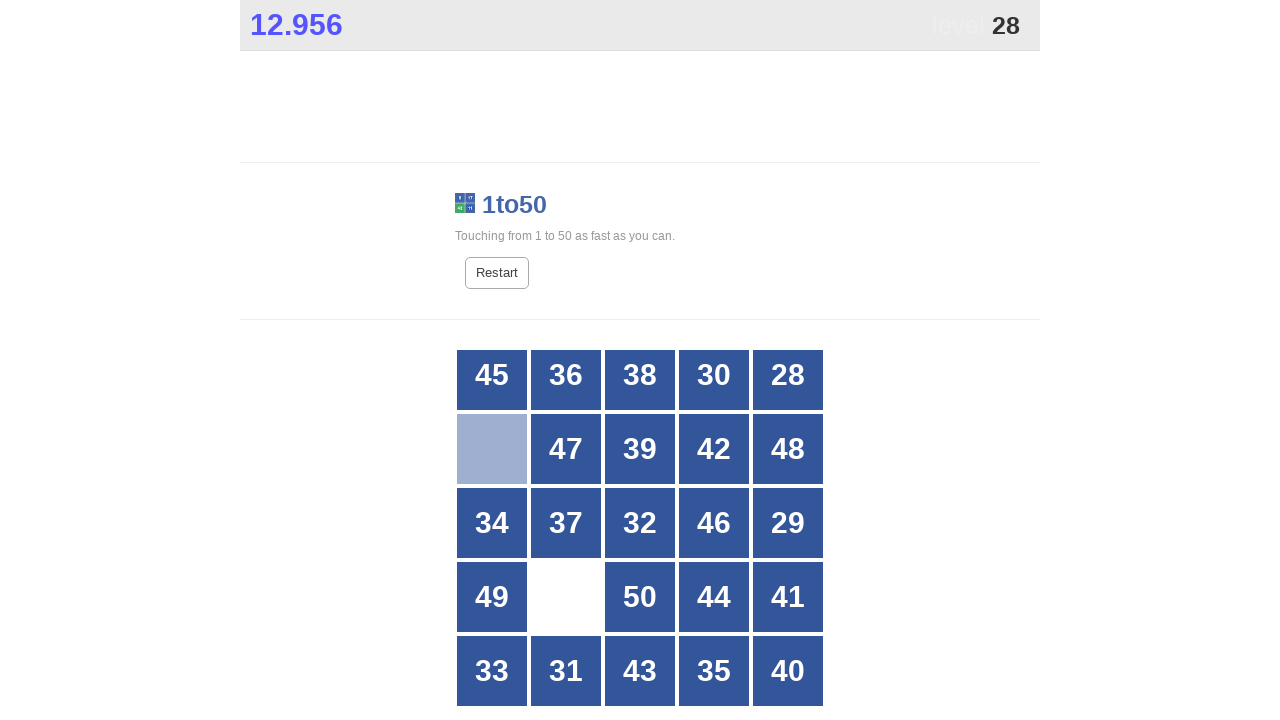

Clicked number 28 at grid position 5 at (776, 387) on #grid > div:nth-child(5) > .box
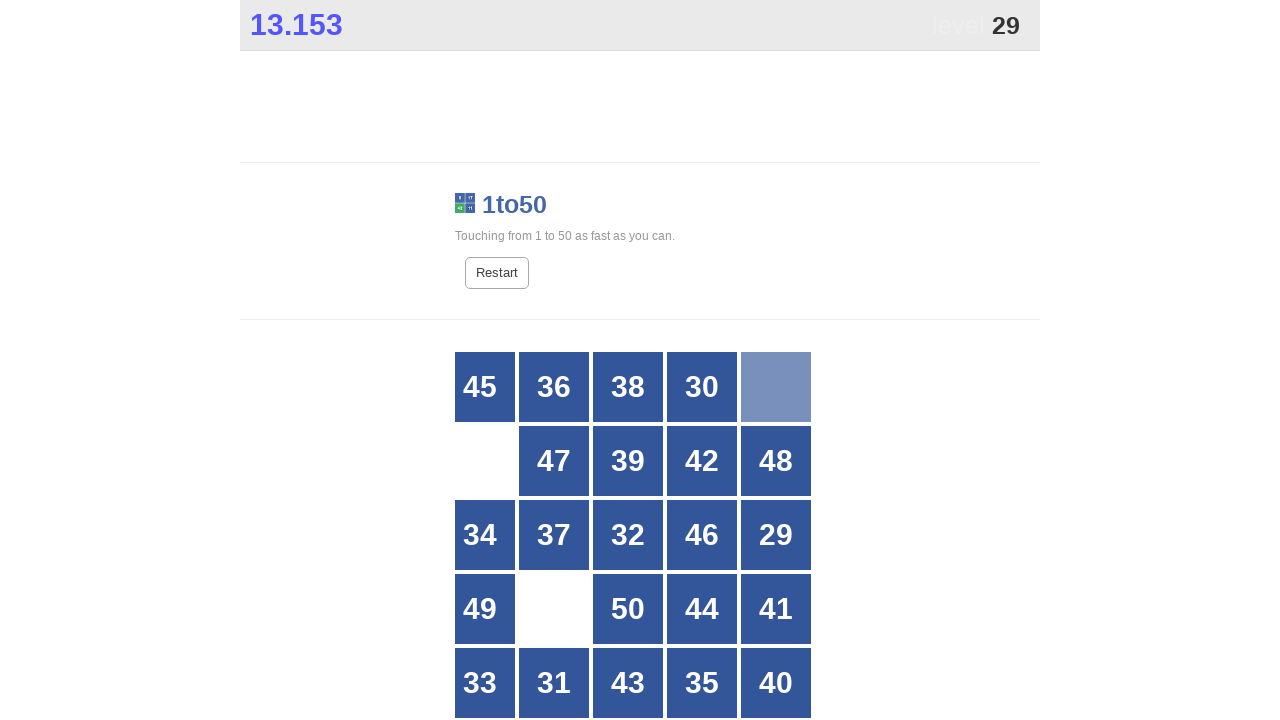

Clicked number 29 at grid position 15 at (776, 535) on #grid > div:nth-child(15) > .box
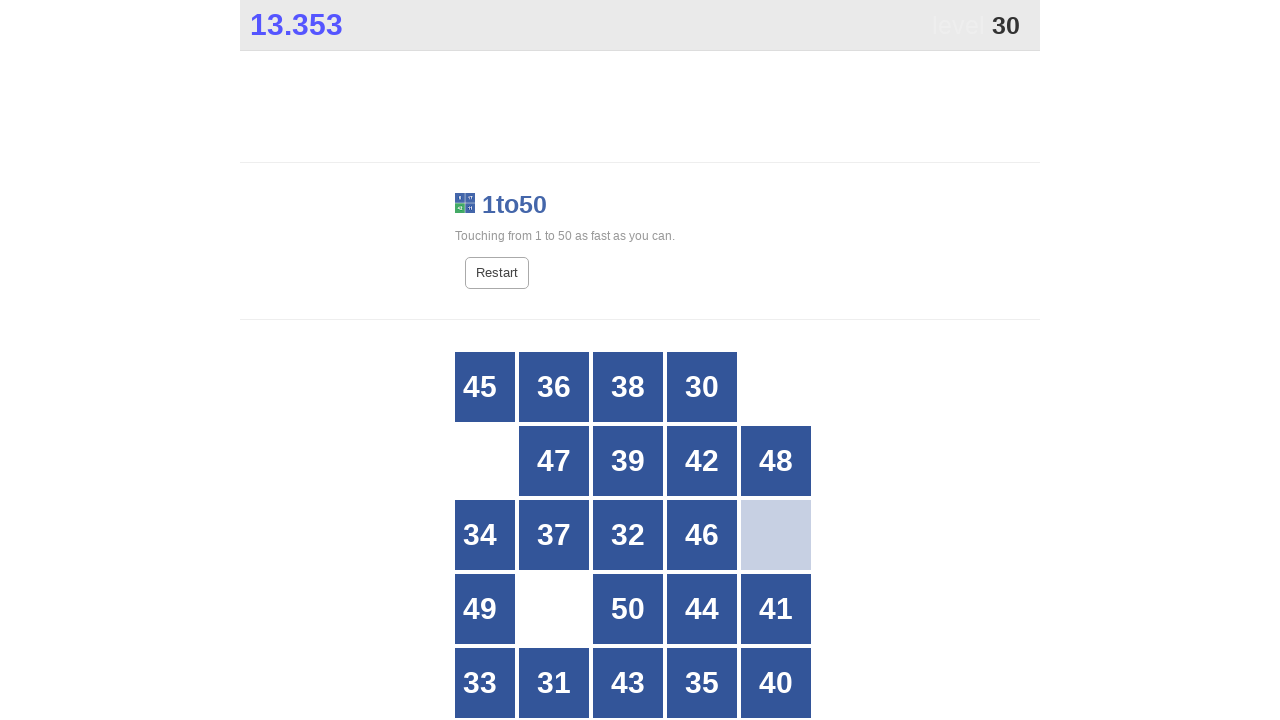

Clicked number 30 at grid position 4 at (702, 387) on #grid > div:nth-child(4) > .box
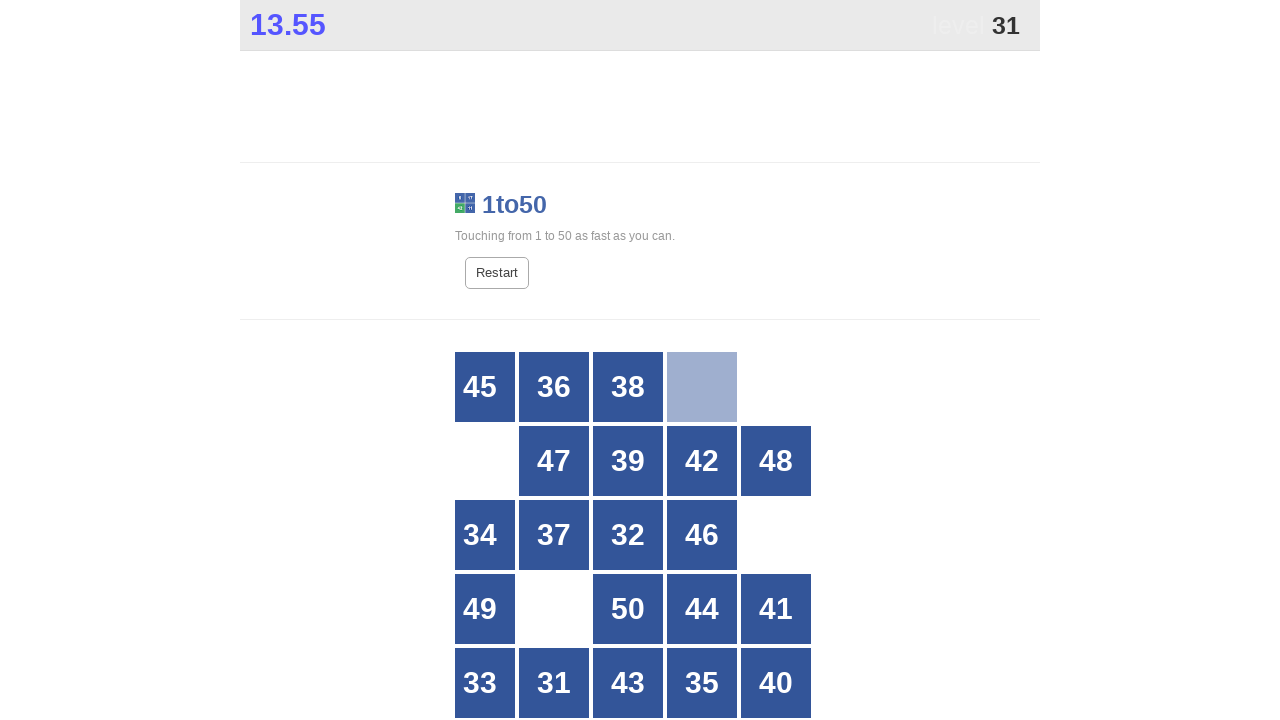

Clicked number 31 at grid position 22 at (554, 671) on #grid > div:nth-child(22) > .box
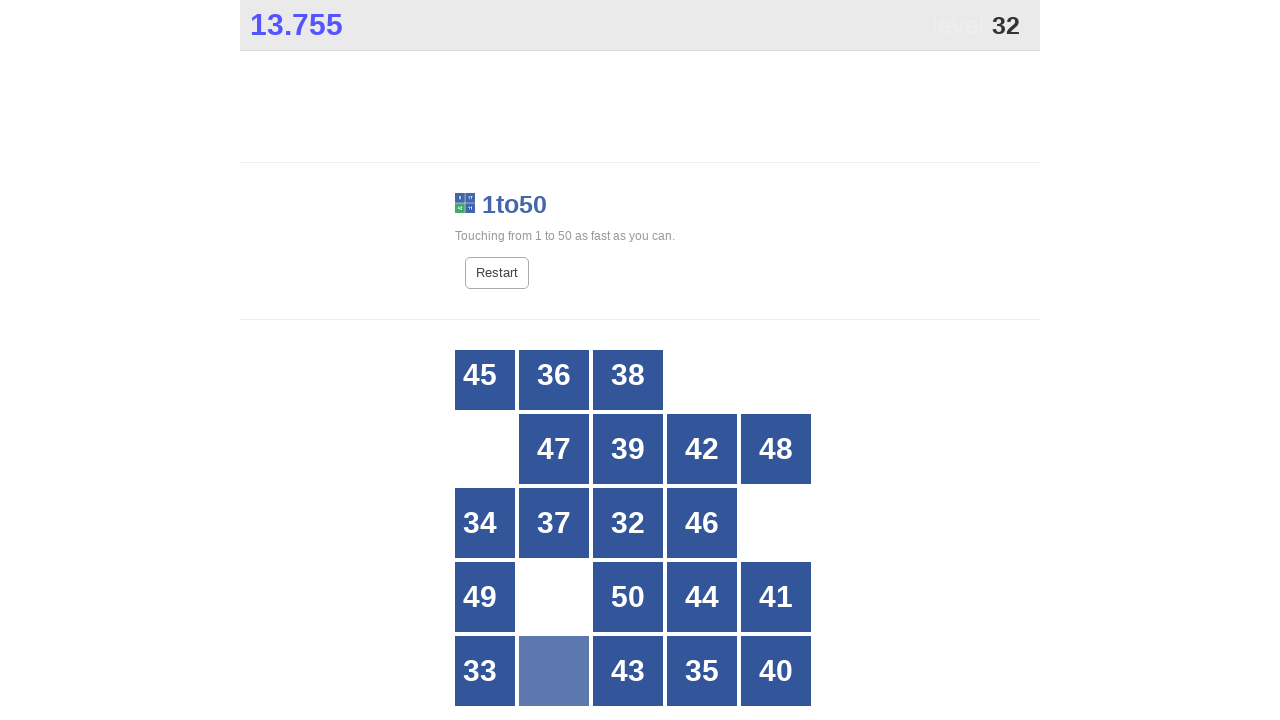

Clicked number 32 at grid position 13 at (628, 523) on #grid > div:nth-child(13) > .box
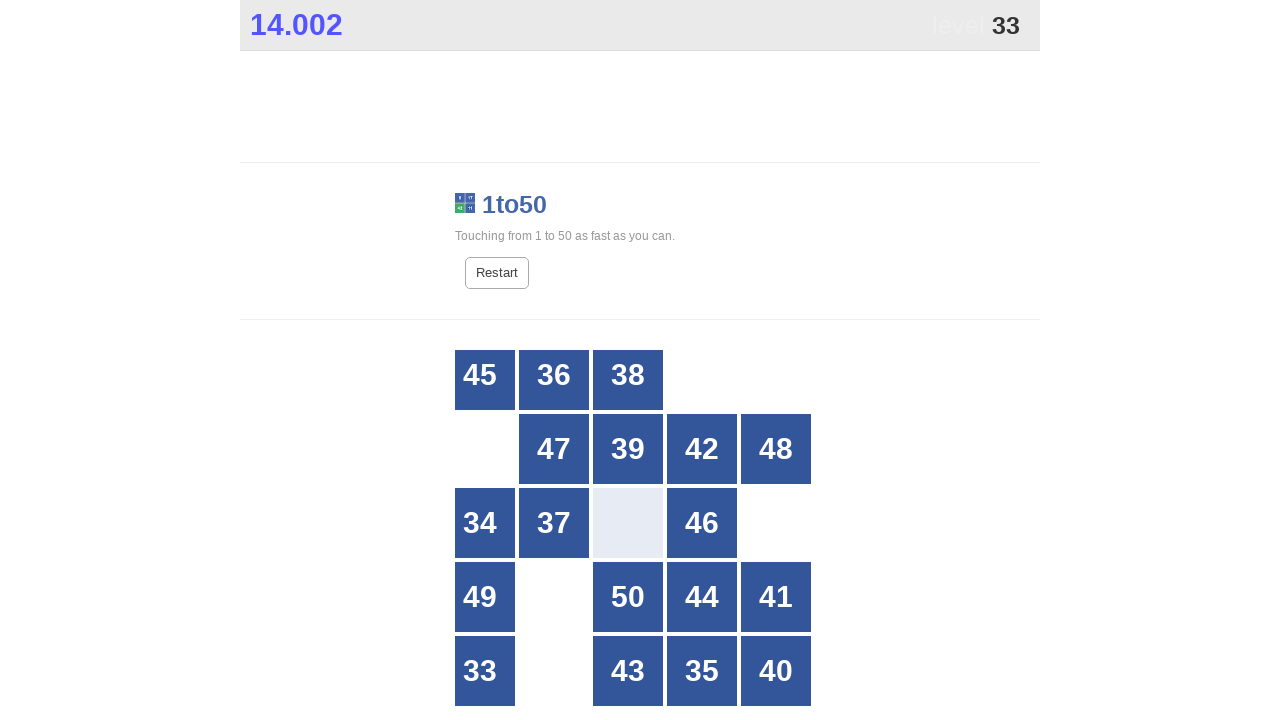

Clicked number 33 at grid position 21 at (492, 671) on #grid > div:nth-child(21) > .box
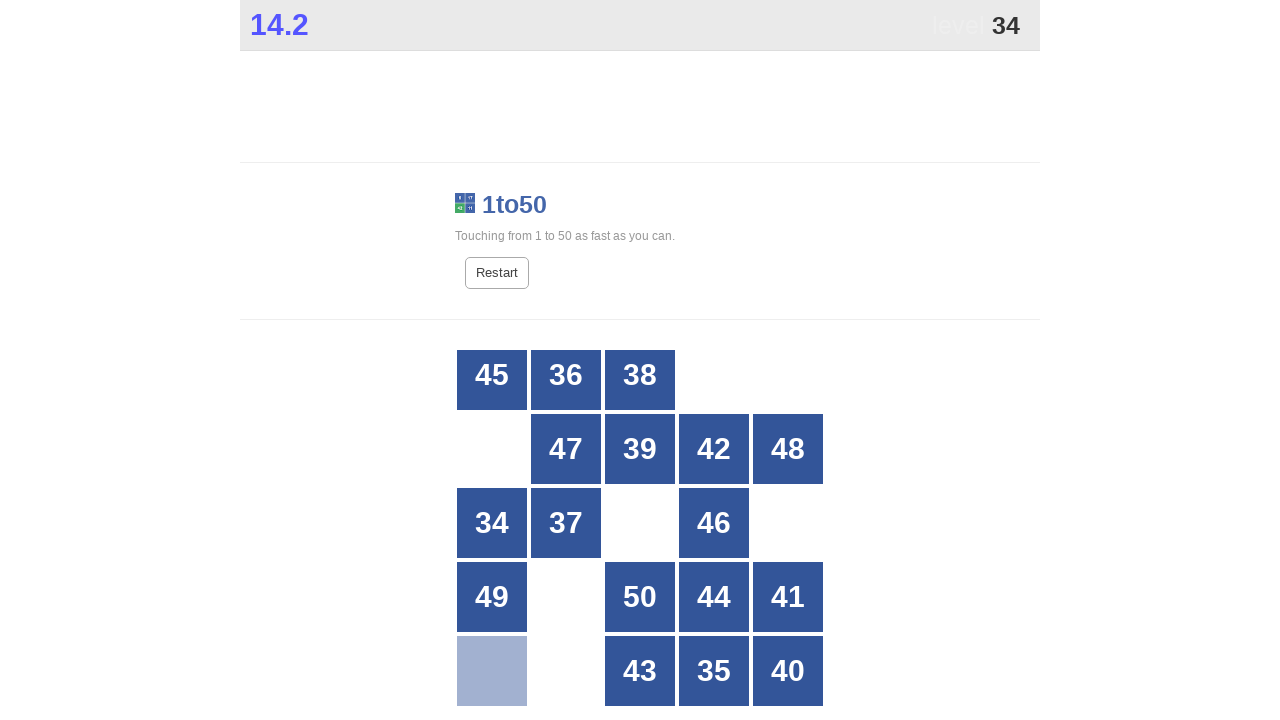

Clicked number 34 at grid position 11 at (492, 523) on #grid > div:nth-child(11) > .box
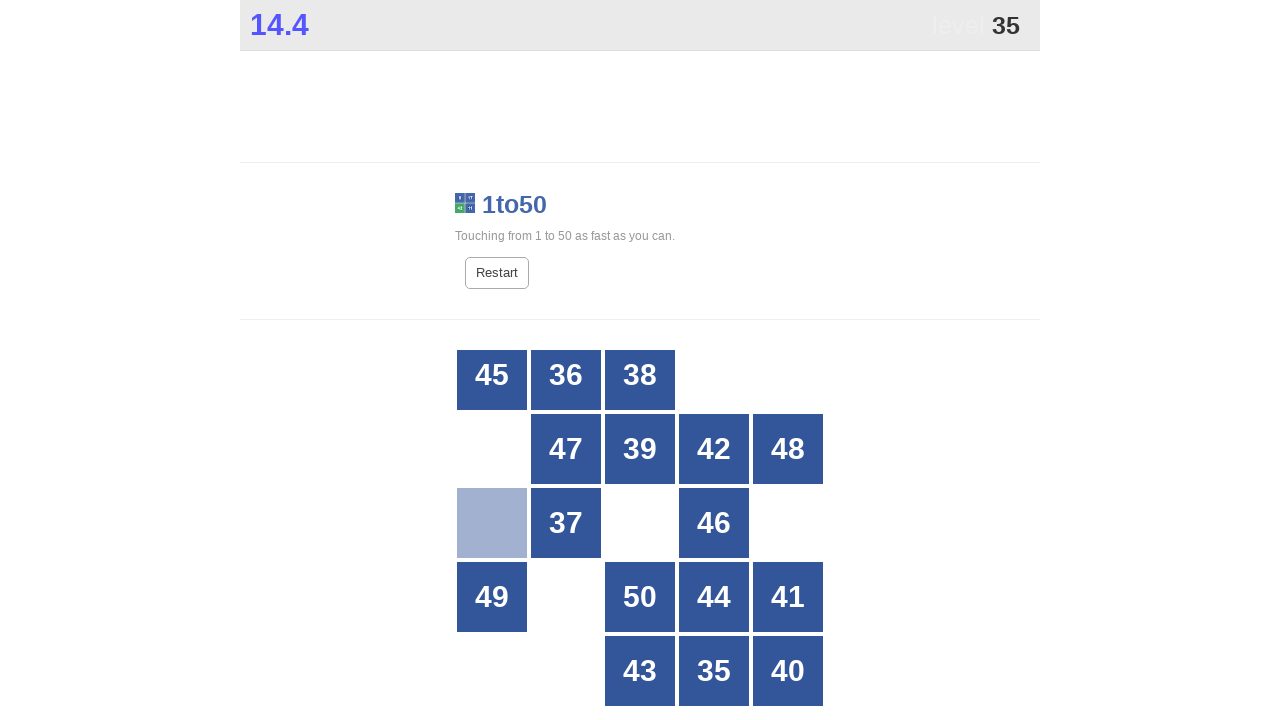

Clicked number 35 at grid position 24 at (714, 671) on #grid > div:nth-child(24) > .box
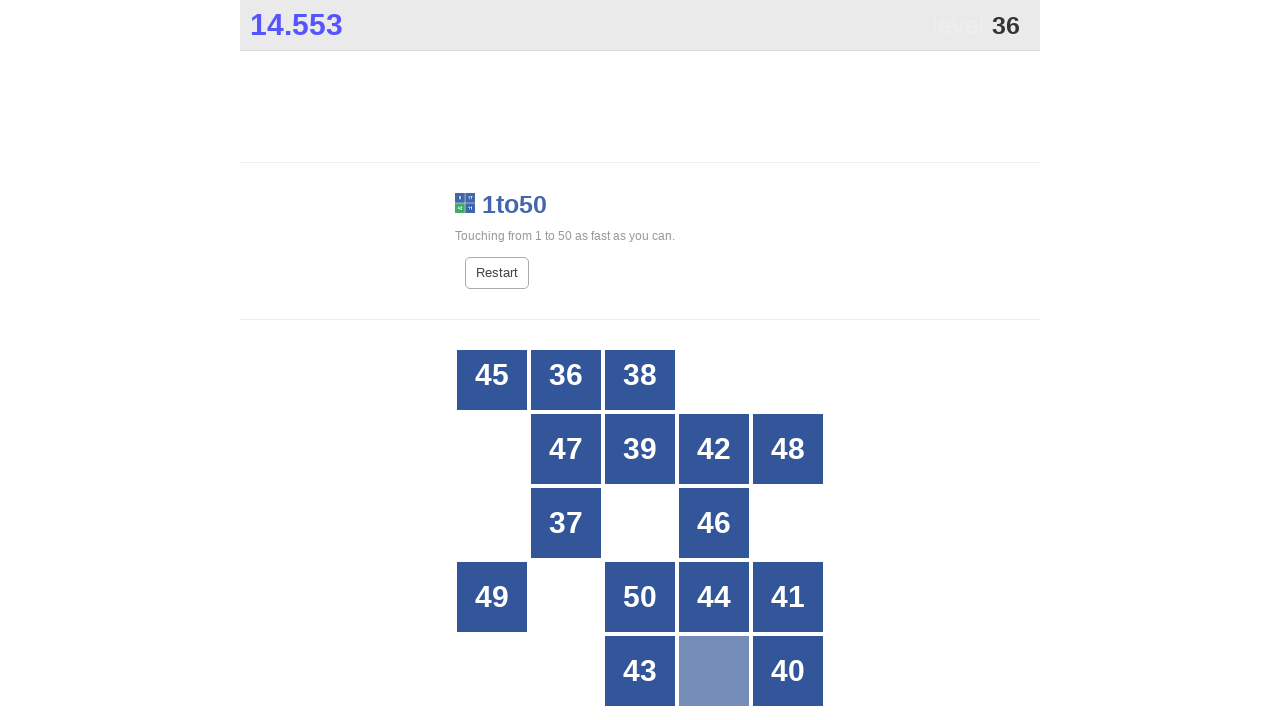

Clicked number 36 at grid position 2 at (566, 387) on #grid > div:nth-child(2) > .box
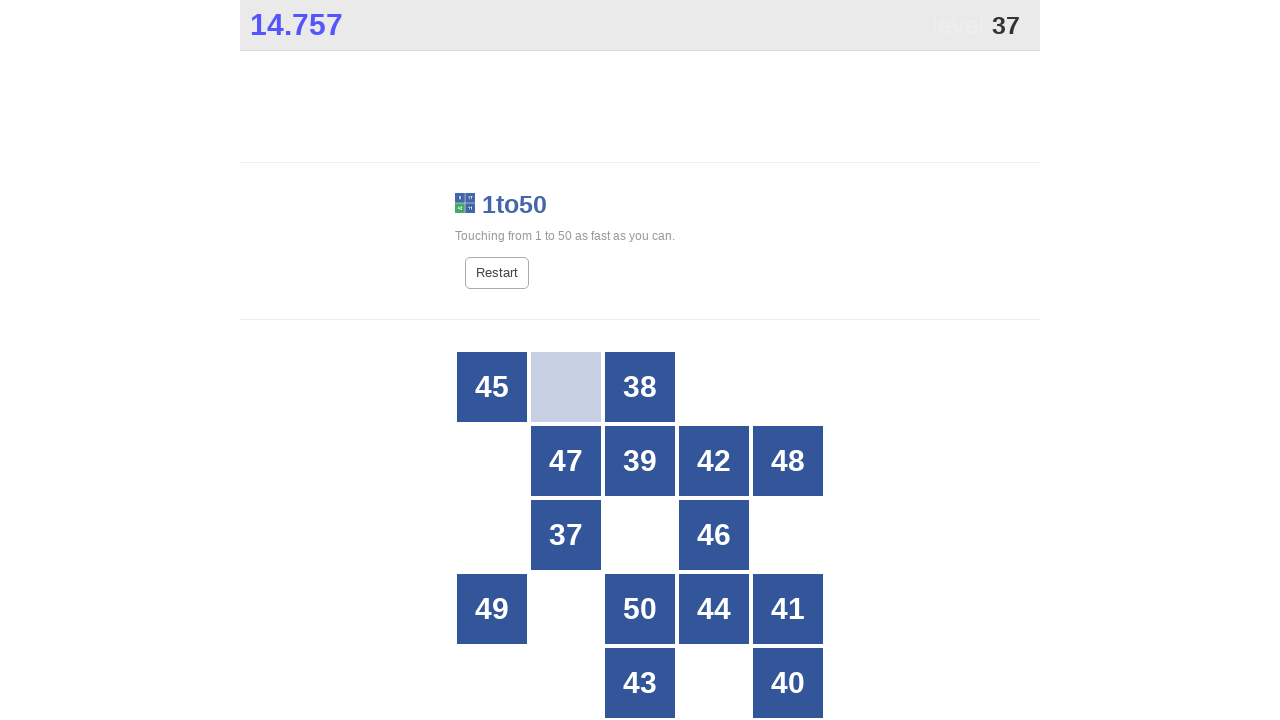

Clicked number 37 at grid position 12 at (566, 535) on #grid > div:nth-child(12) > .box
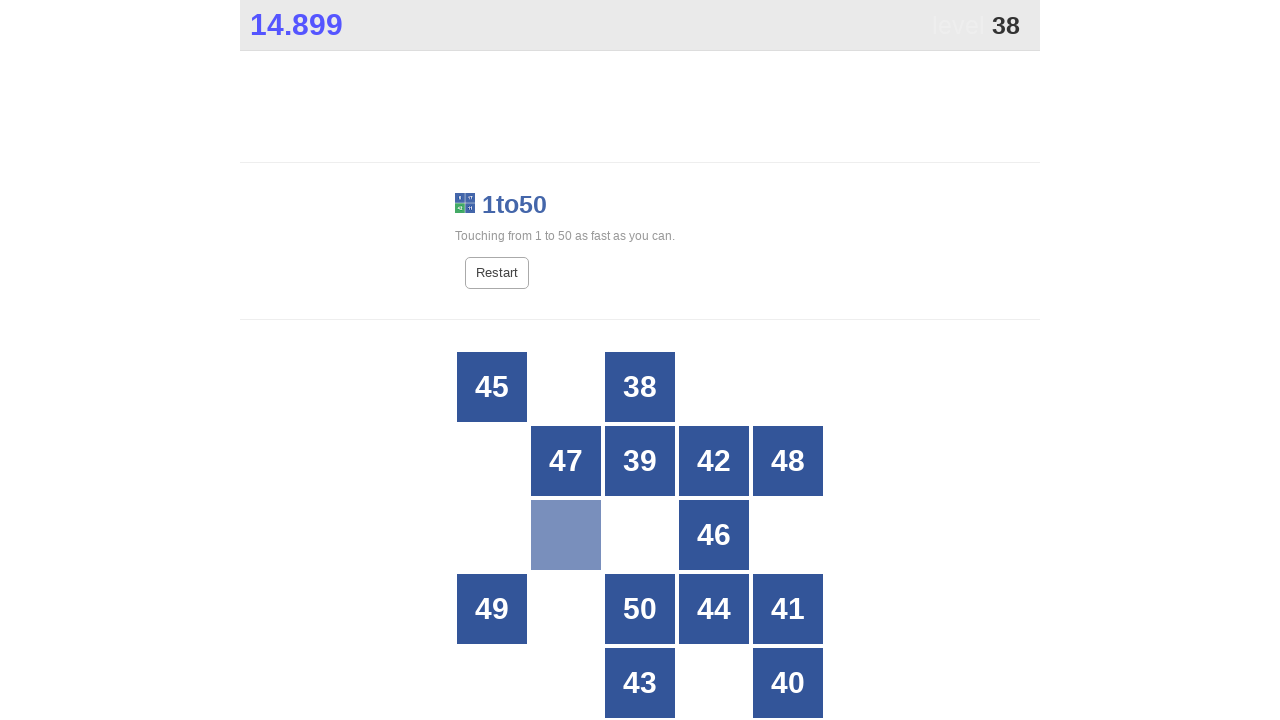

Clicked number 38 at grid position 3 at (640, 387) on #grid > div:nth-child(3) > .box
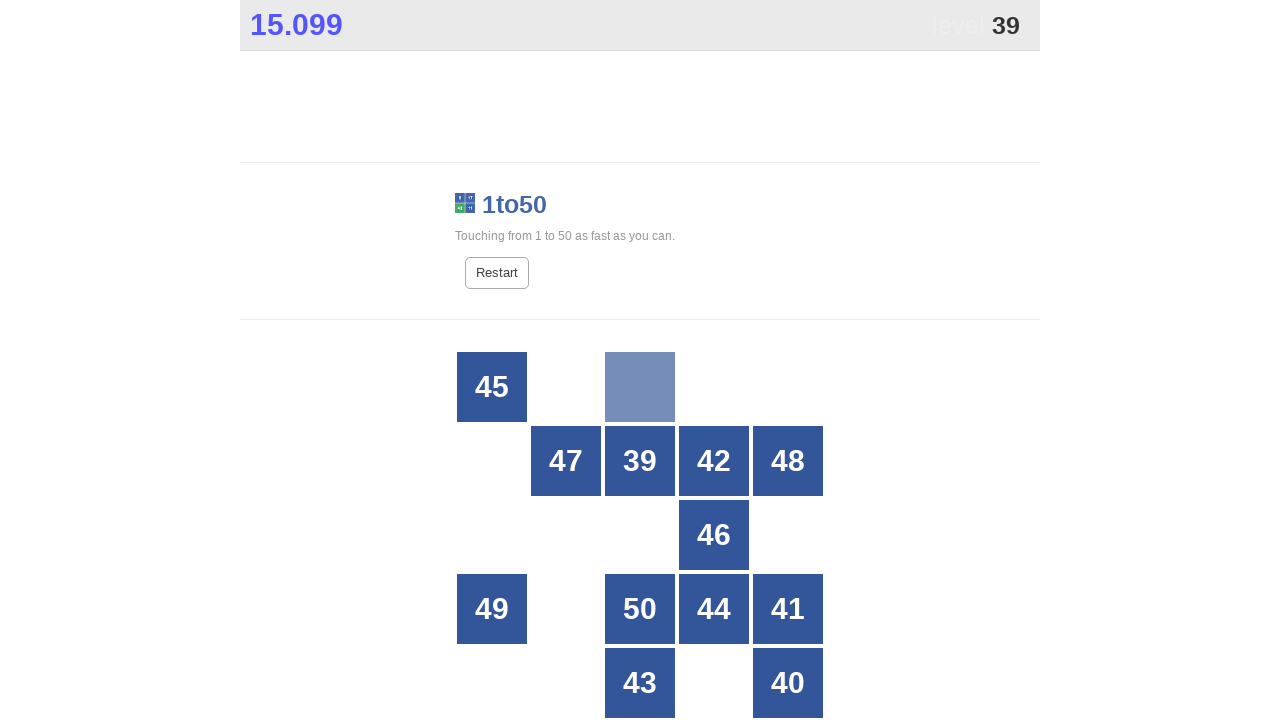

Clicked number 39 at grid position 8 at (640, 461) on #grid > div:nth-child(8) > .box
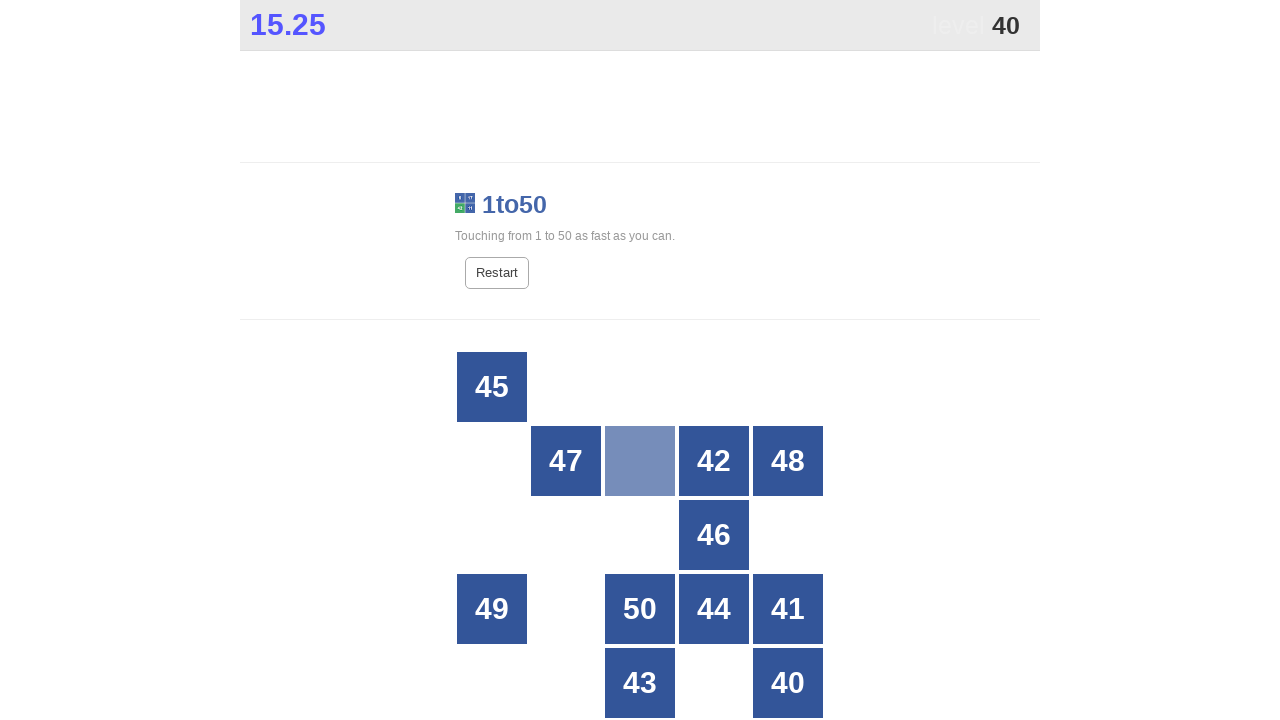

Clicked number 40 at grid position 25 at (776, 671) on #grid > div:nth-child(25) > .box
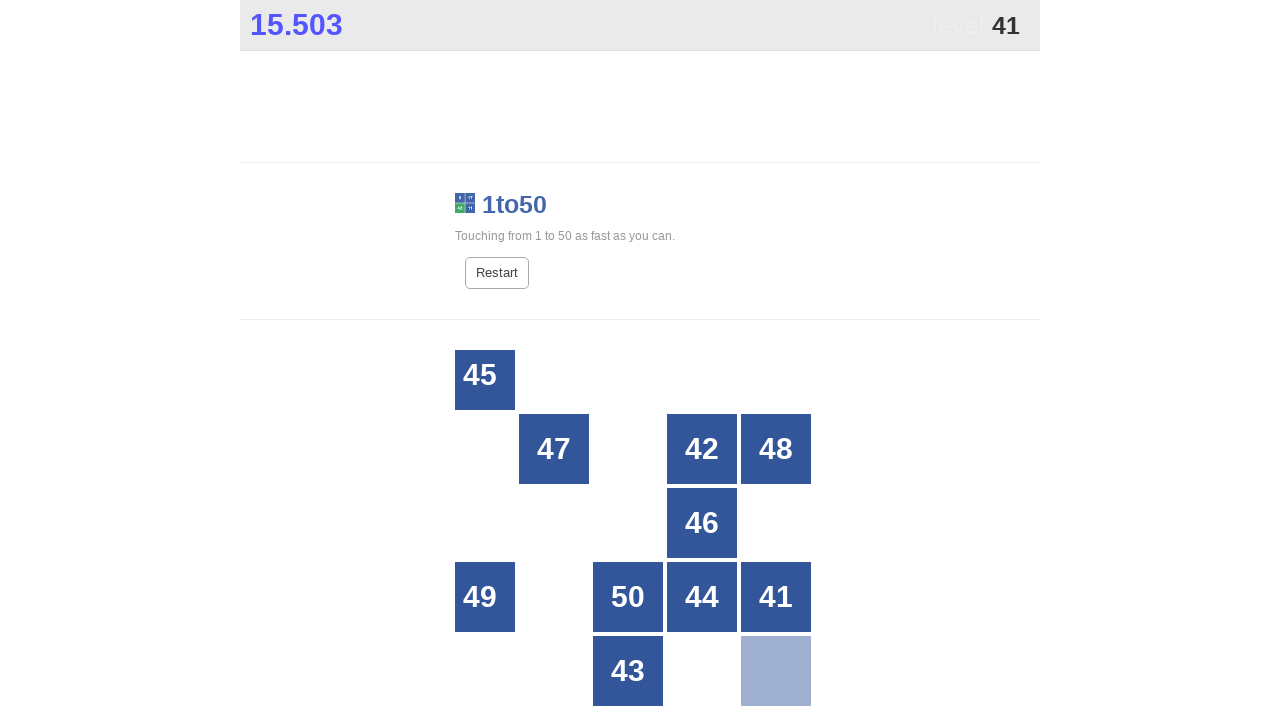

Clicked number 41 at grid position 20 at (776, 597) on #grid > div:nth-child(20) > .box
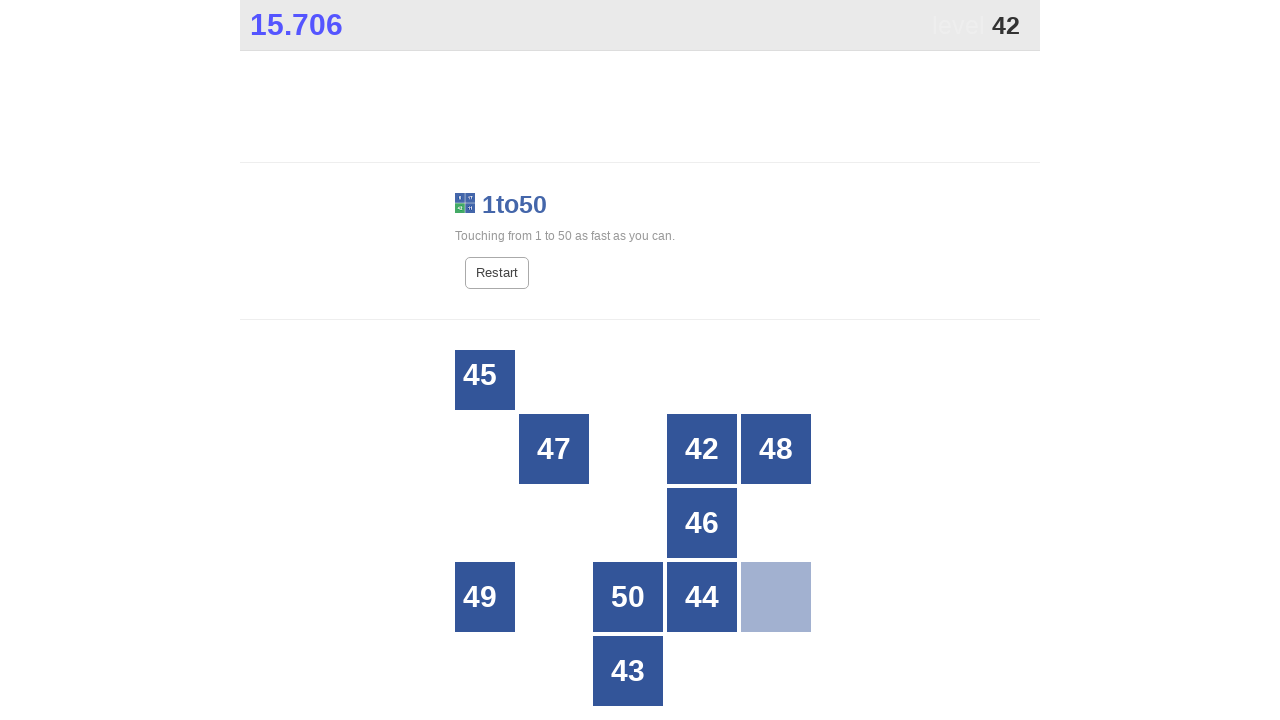

Clicked number 42 at grid position 9 at (702, 449) on #grid > div:nth-child(9) > .box
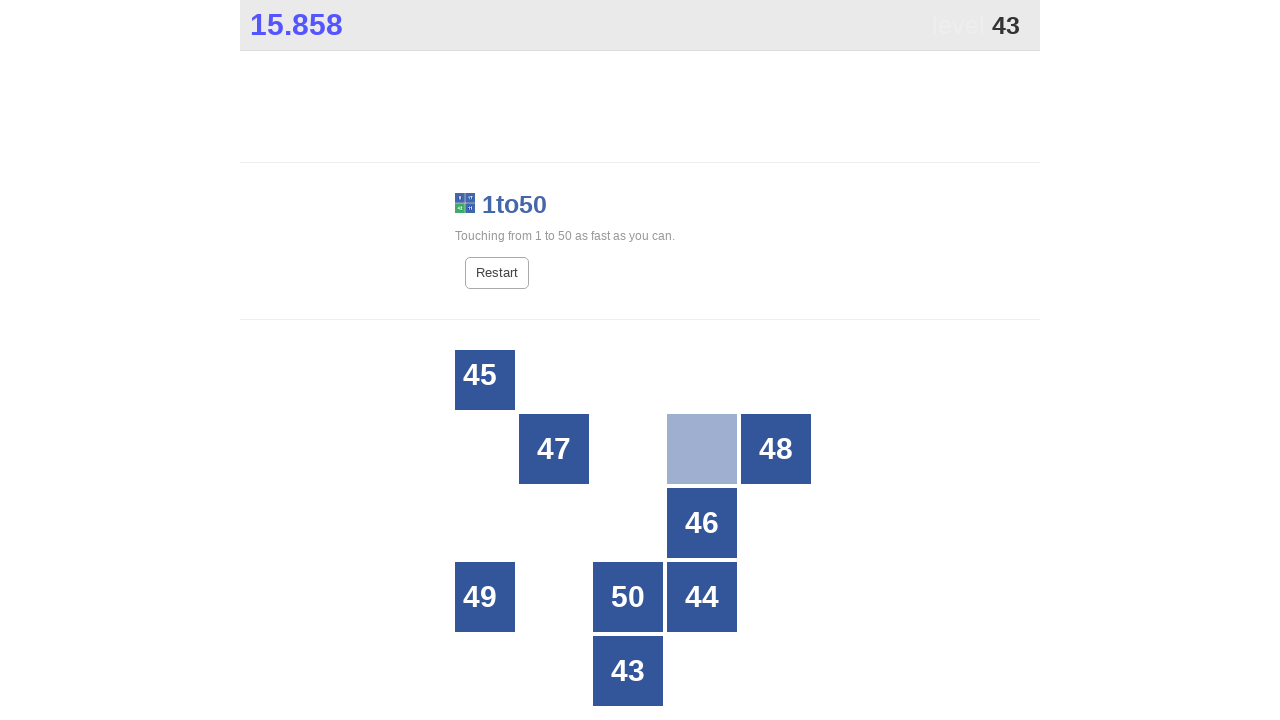

Clicked number 43 at grid position 23 at (628, 671) on #grid > div:nth-child(23) > .box
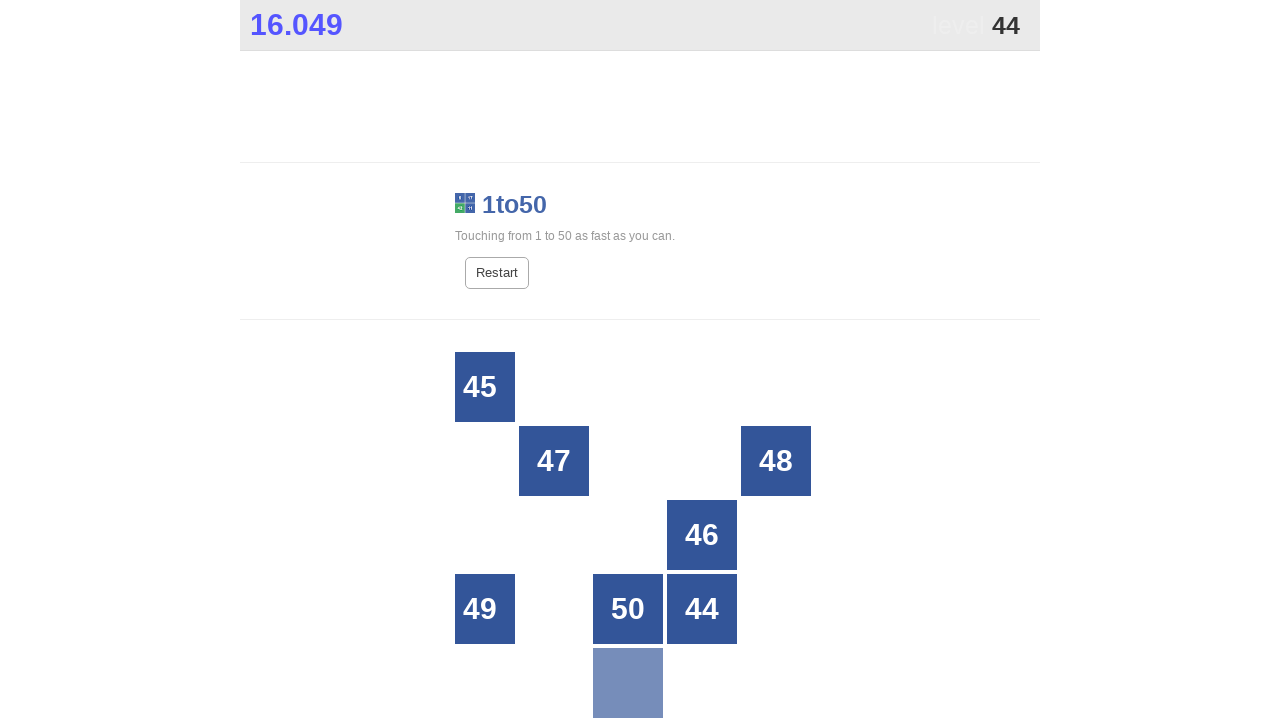

Clicked number 44 at grid position 19 at (702, 609) on #grid > div:nth-child(19) > .box
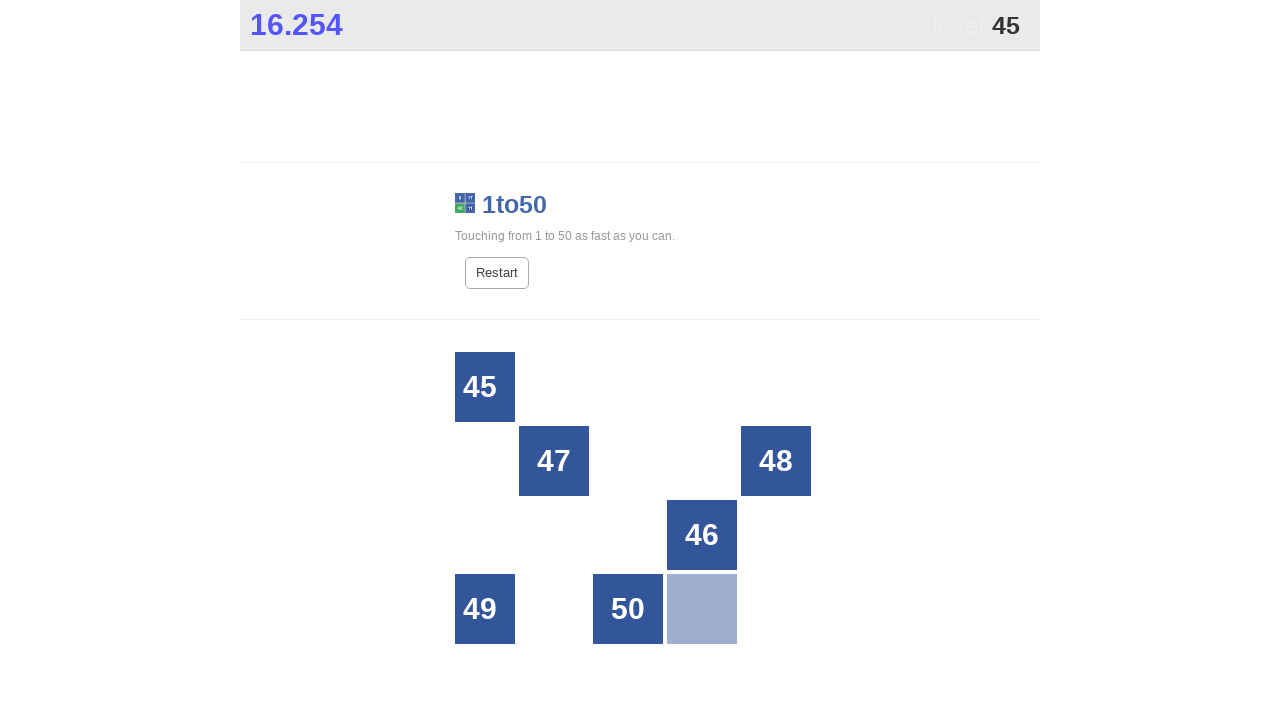

Clicked number 45 at grid position 1 at (492, 387) on #grid > div:nth-child(1) > .box
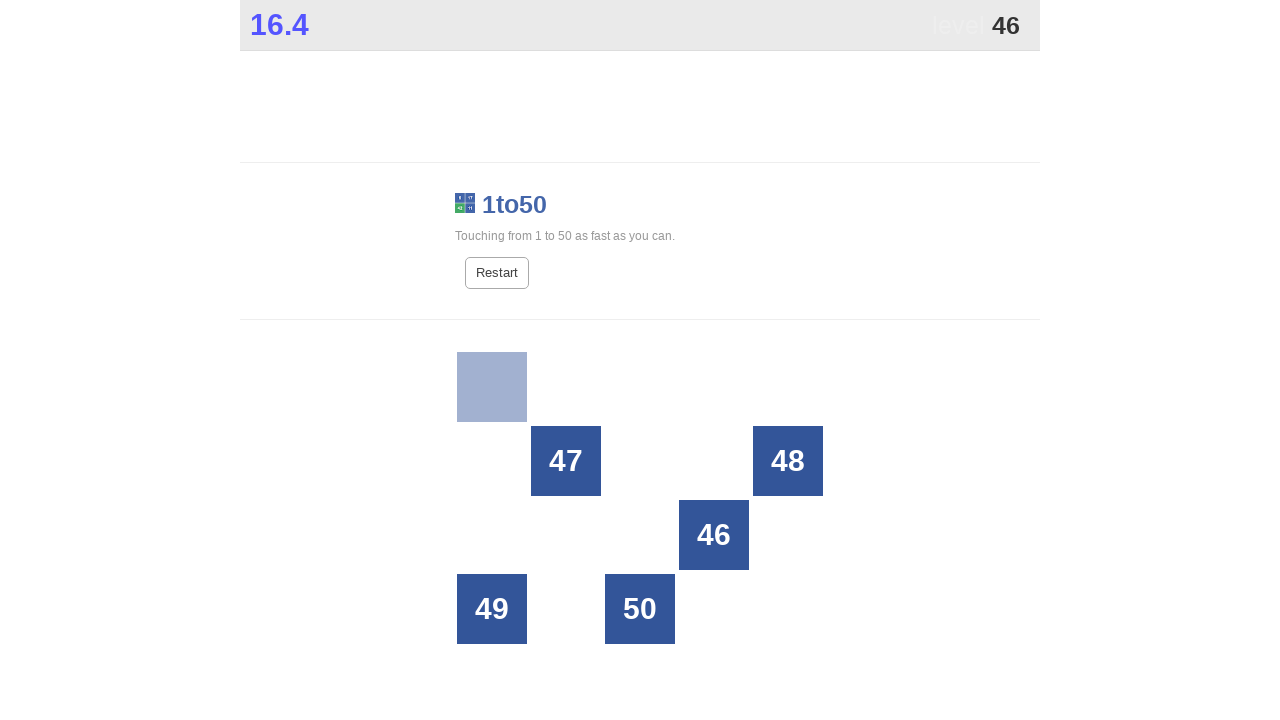

Clicked number 46 at grid position 14 at (714, 535) on #grid > div:nth-child(14) > .box
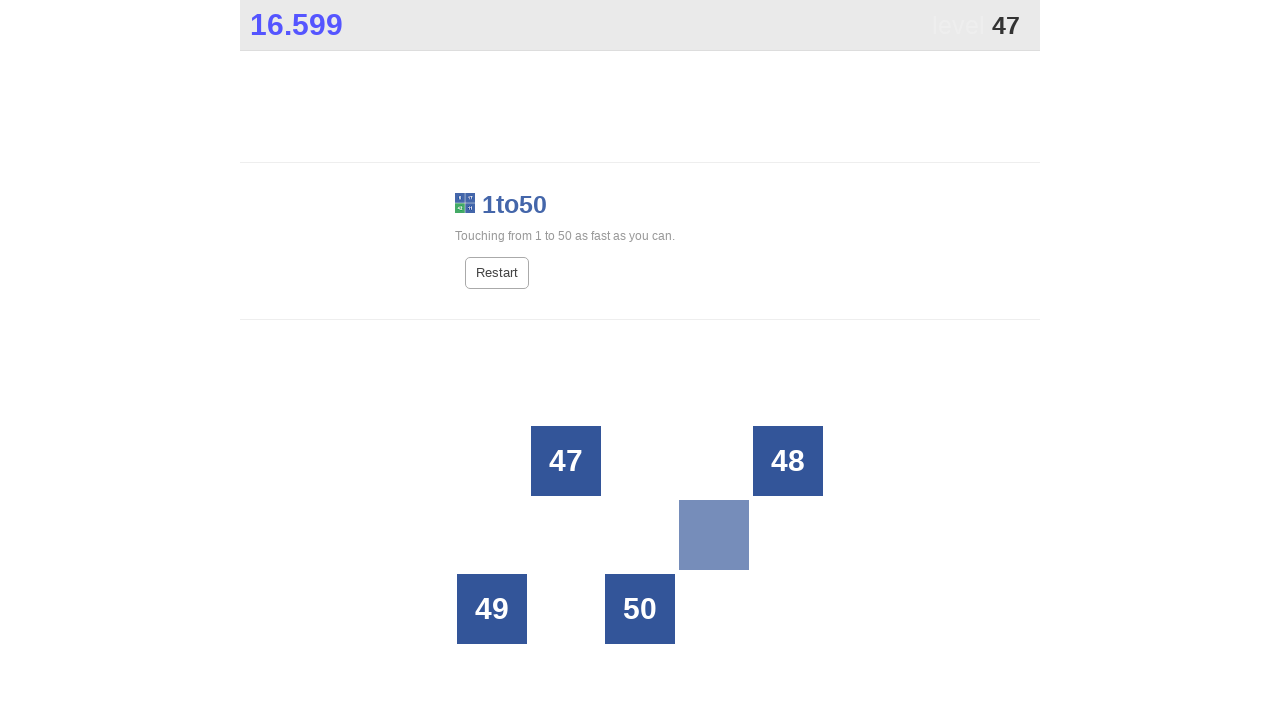

Clicked number 47 at grid position 7 at (566, 461) on #grid > div:nth-child(7) > .box
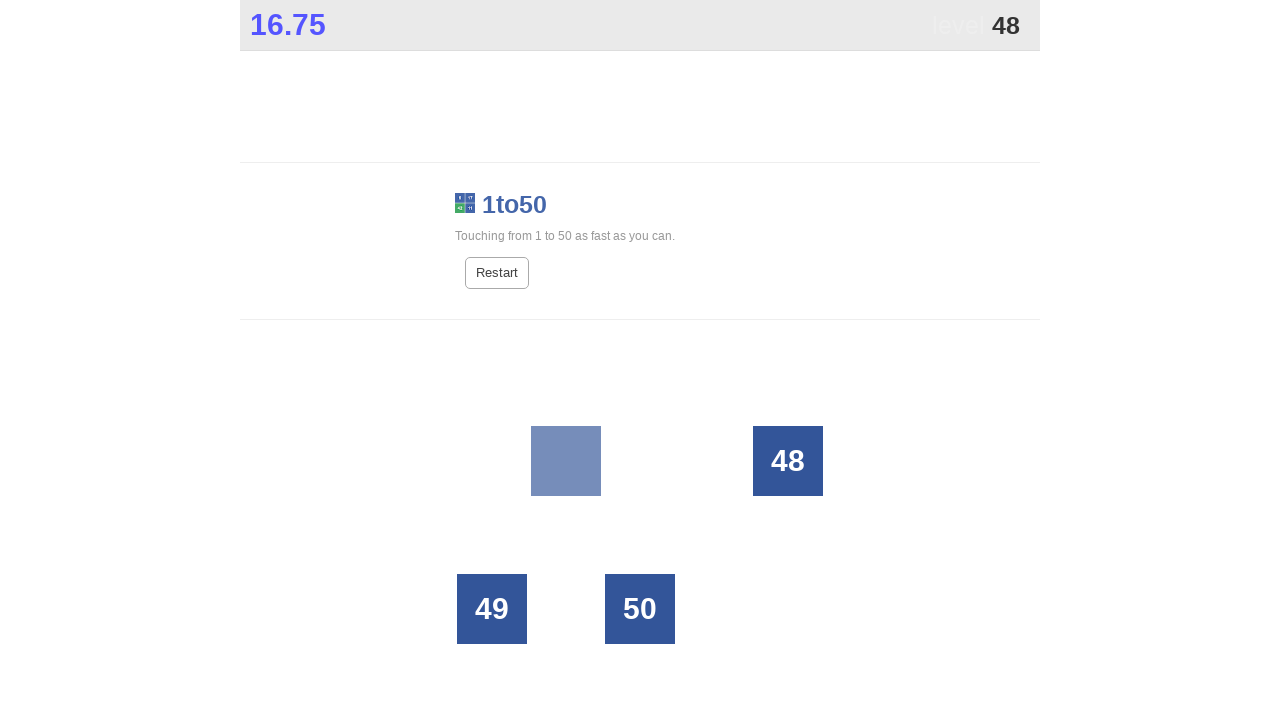

Clicked number 48 at grid position 10 at (776, 461) on #grid > div:nth-child(10) > .box
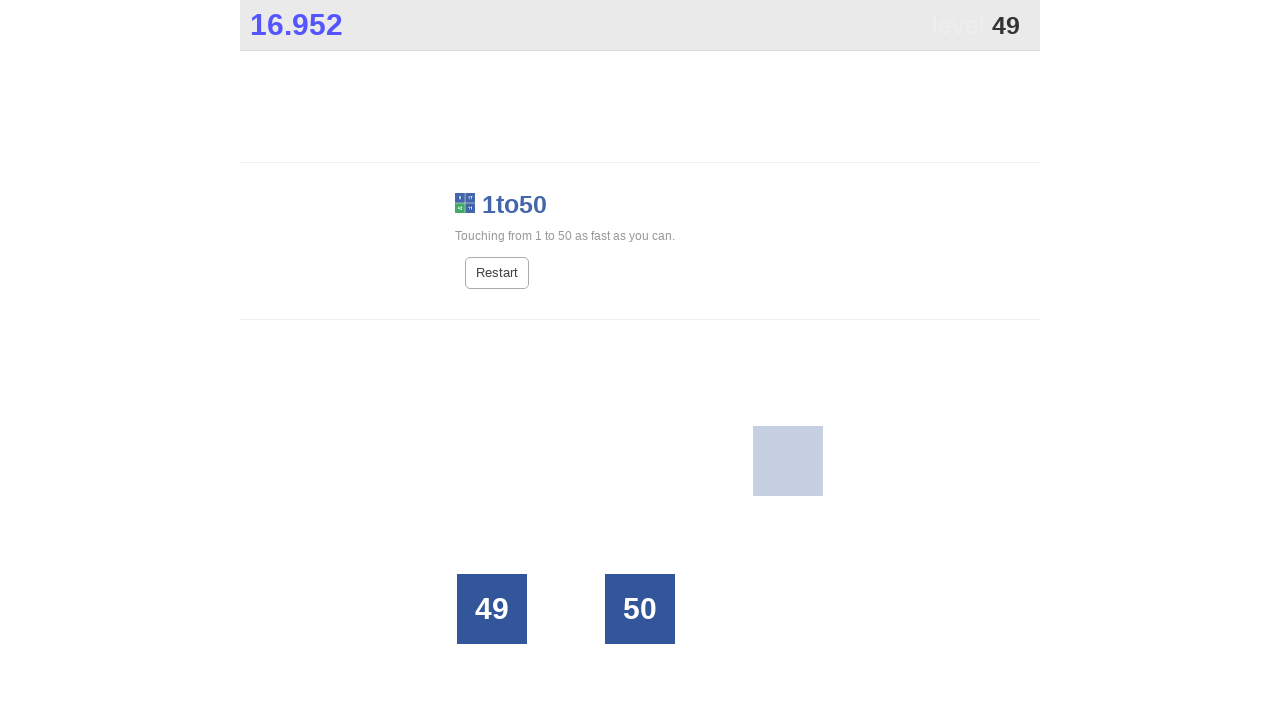

Clicked number 49 at grid position 16 at (492, 609) on #grid > div:nth-child(16) > .box
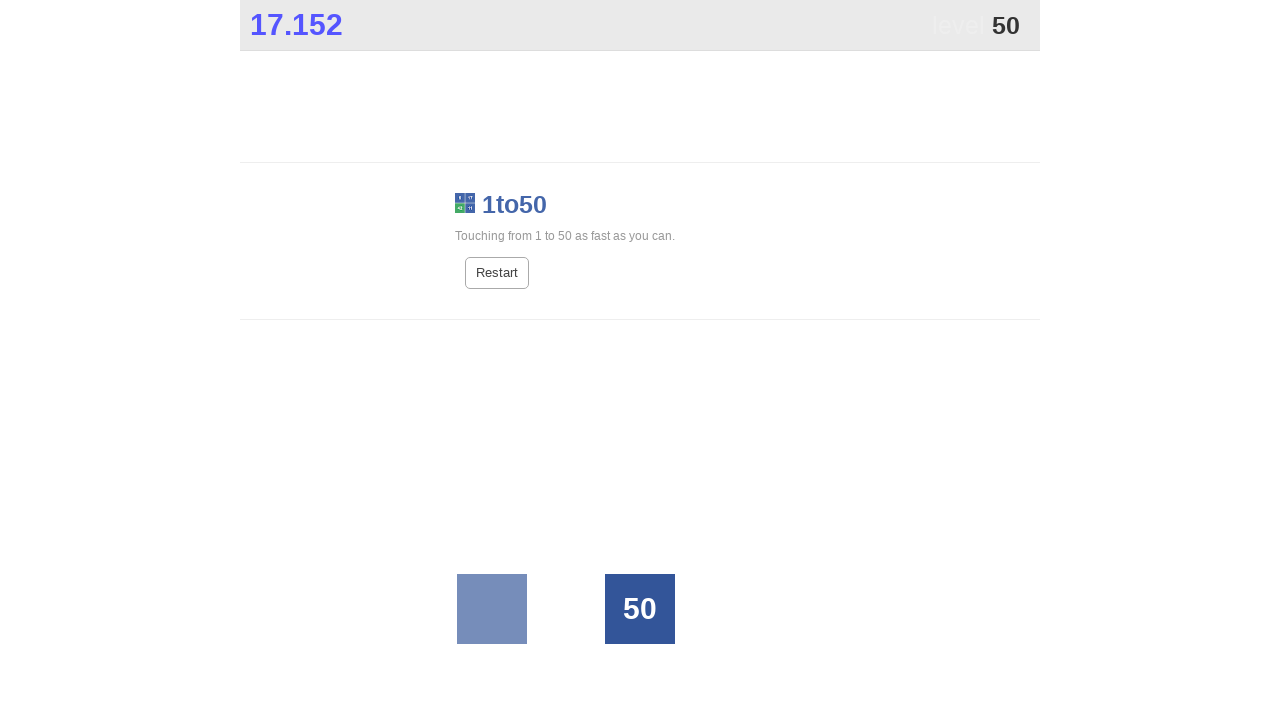

Clicked number 50 at grid position 18 at (640, 609) on #grid > div:nth-child(18) > .box
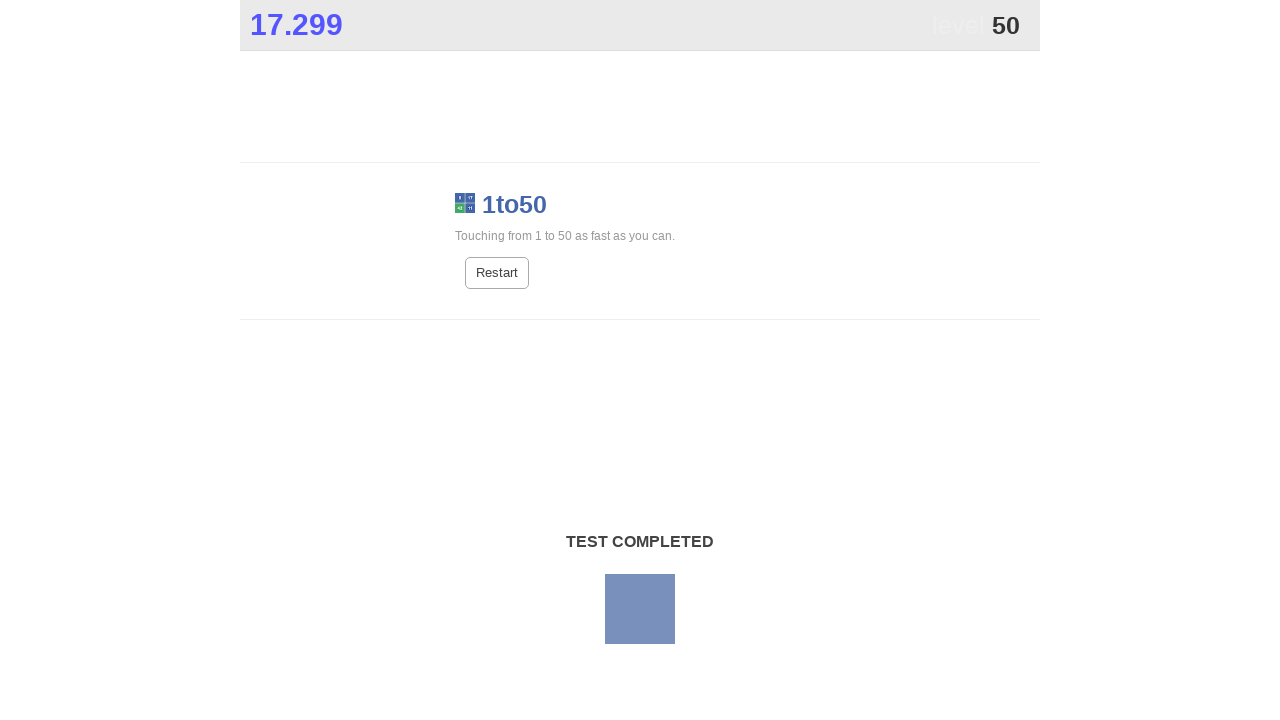

Waited for game result to appear
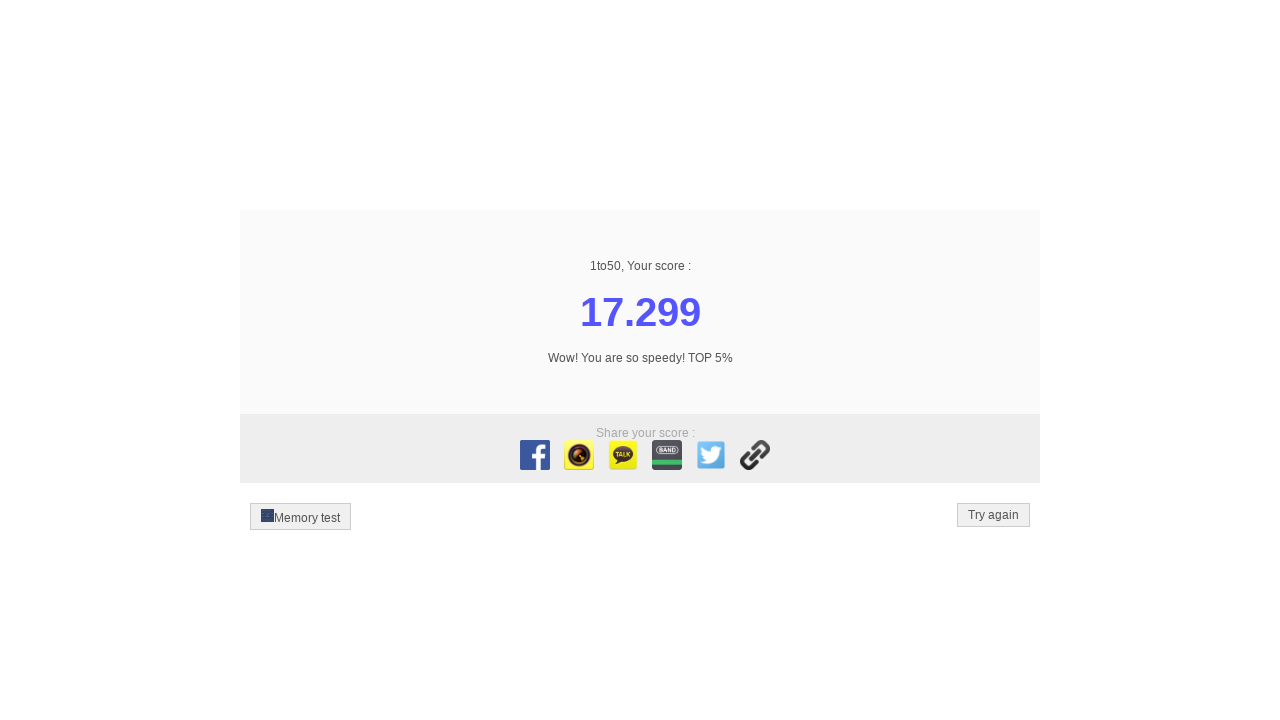

Retrieved final game time result: 17.299
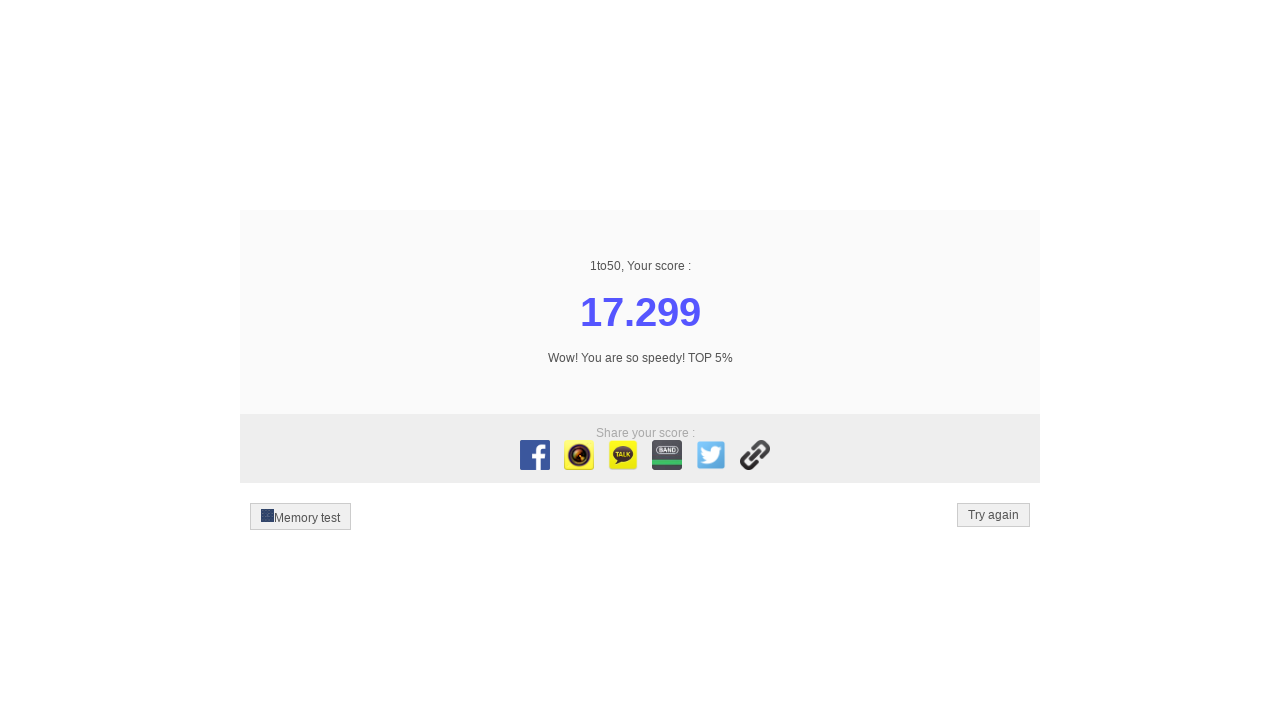

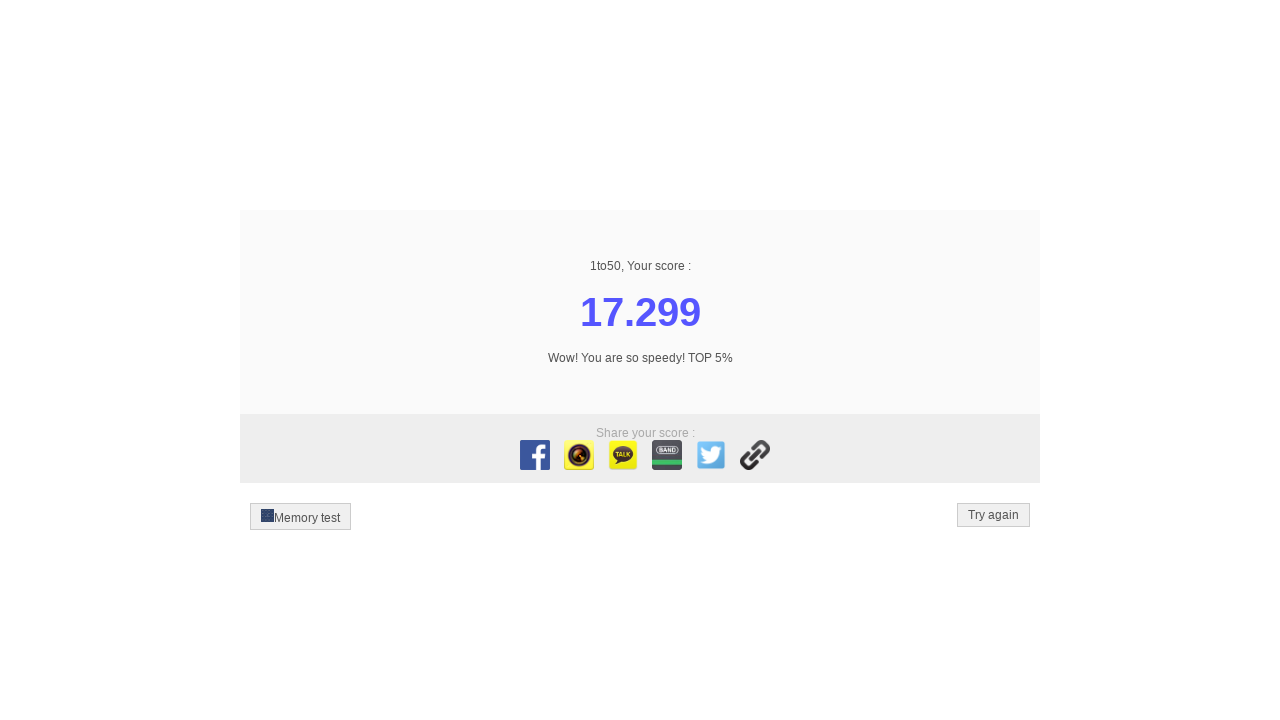